Tests filling a large form by entering text into all input fields and clicking the submit button

Starting URL: http://suninjuly.github.io/huge_form.html

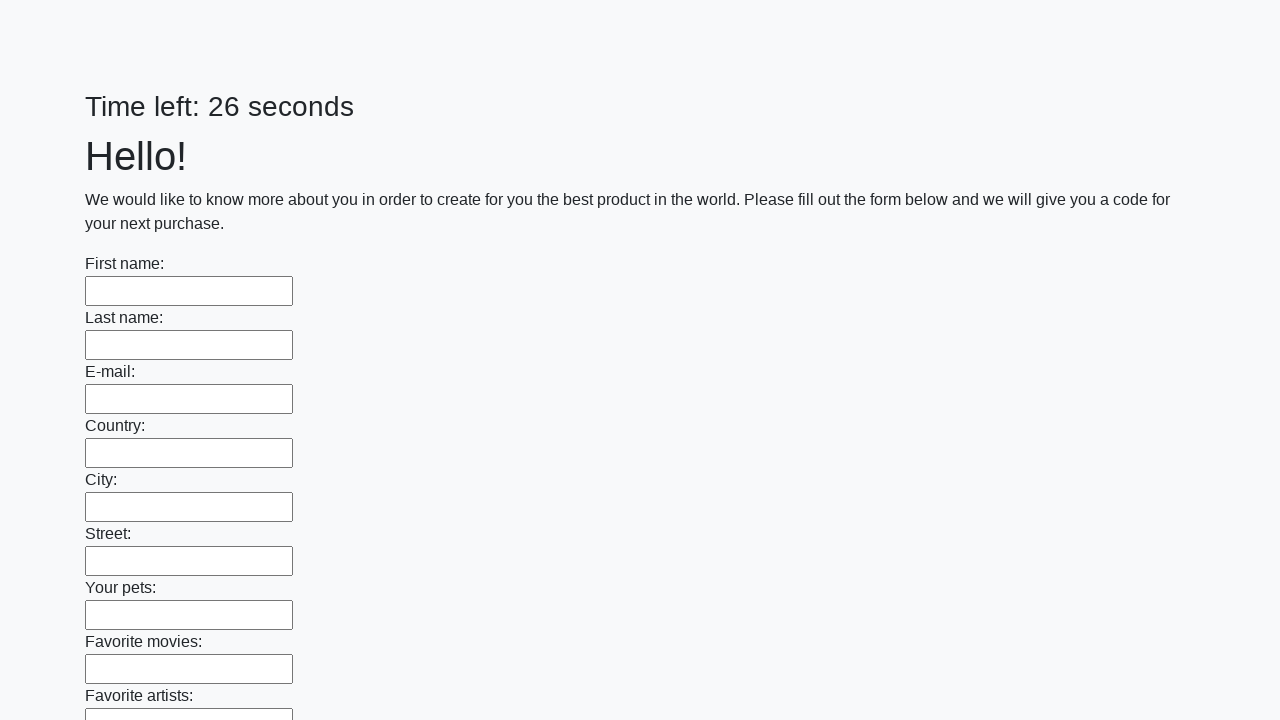

Navigated to huge form page
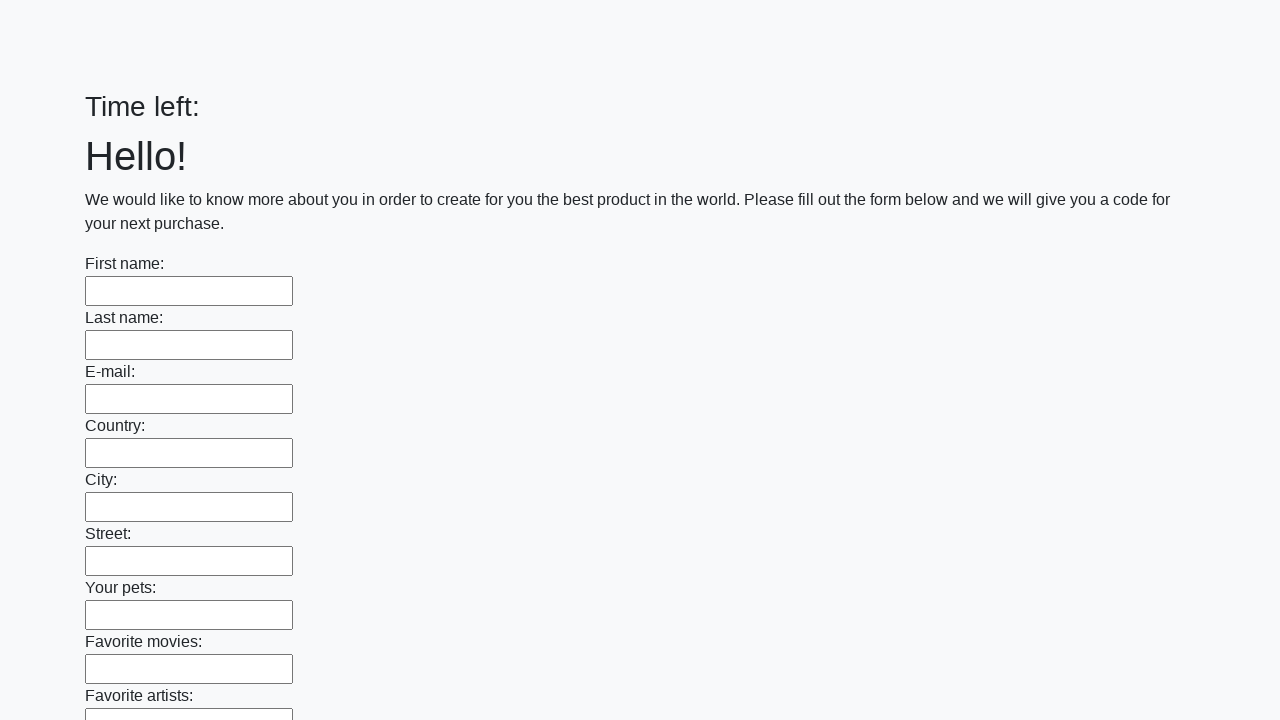

Located all input fields on the form
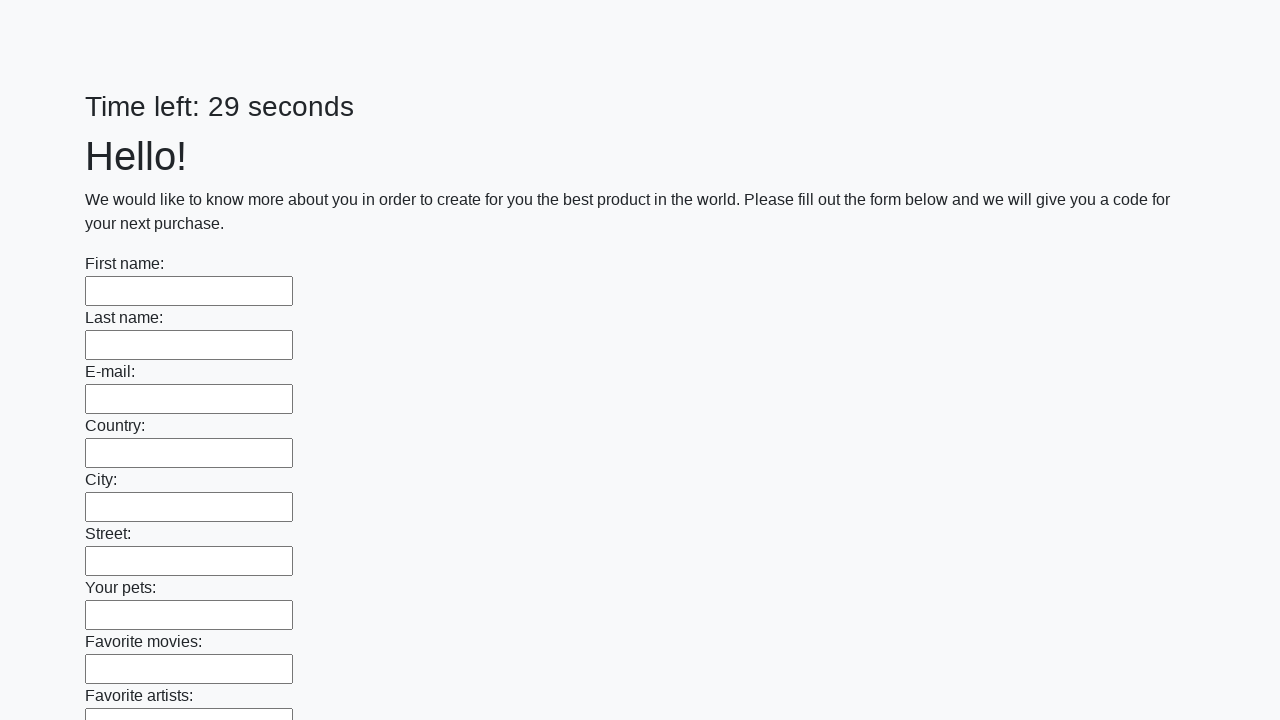

Filled input field with 'Мой ответ' on input >> nth=0
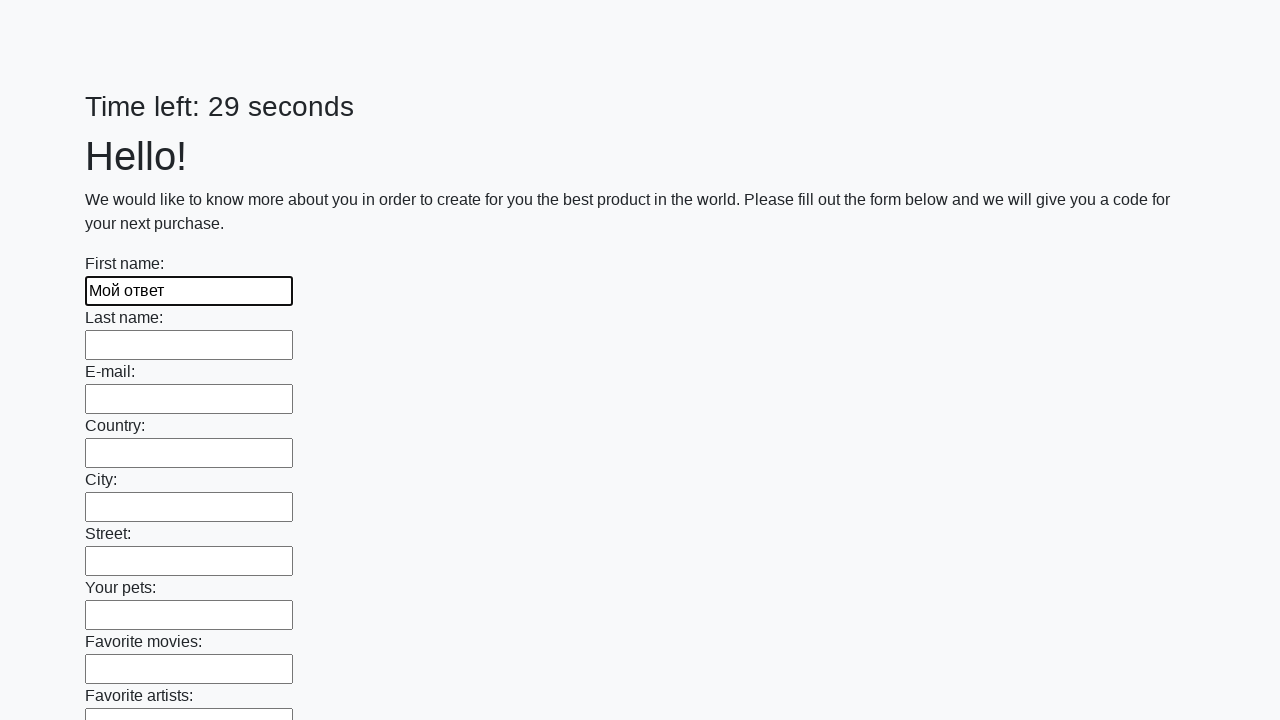

Filled input field with 'Мой ответ' on input >> nth=1
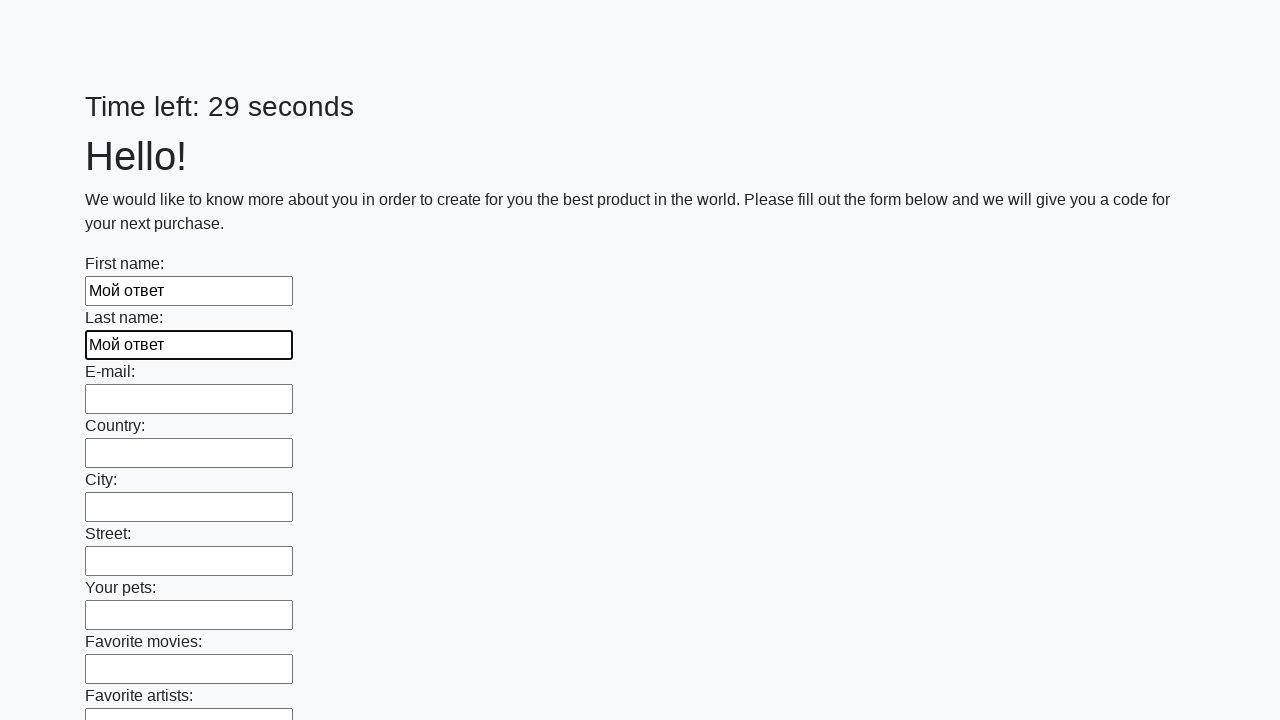

Filled input field with 'Мой ответ' on input >> nth=2
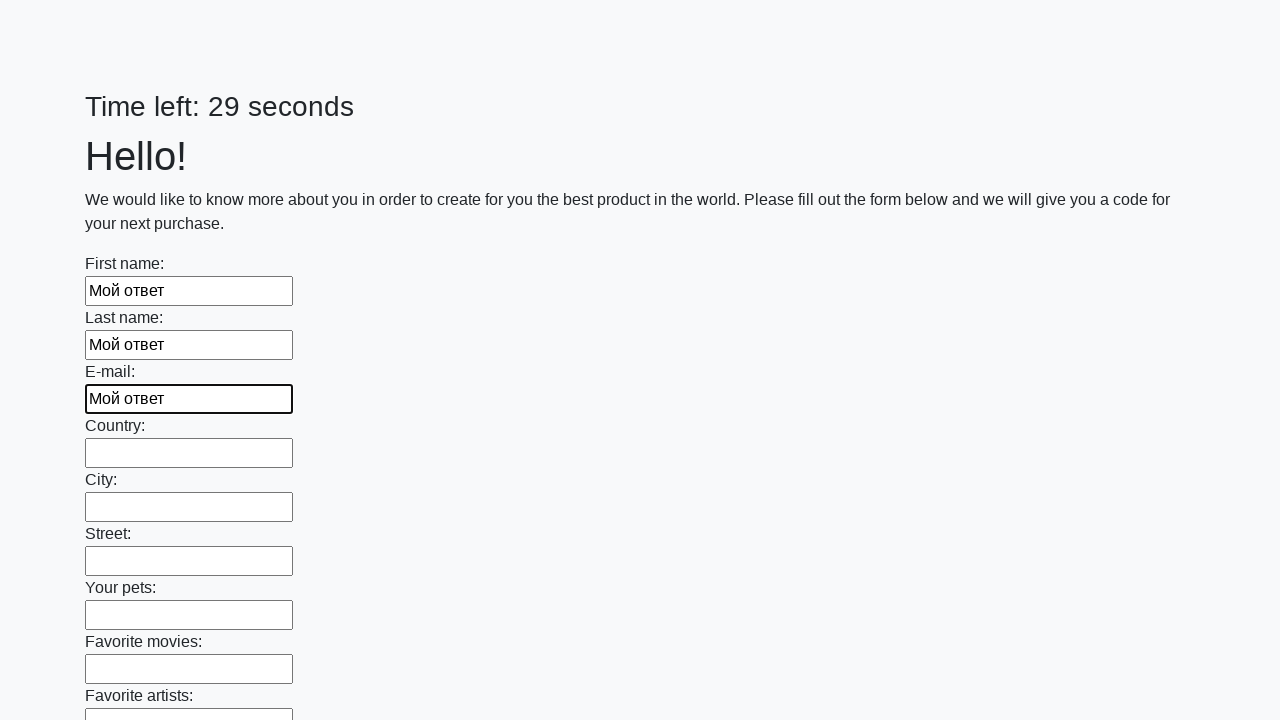

Filled input field with 'Мой ответ' on input >> nth=3
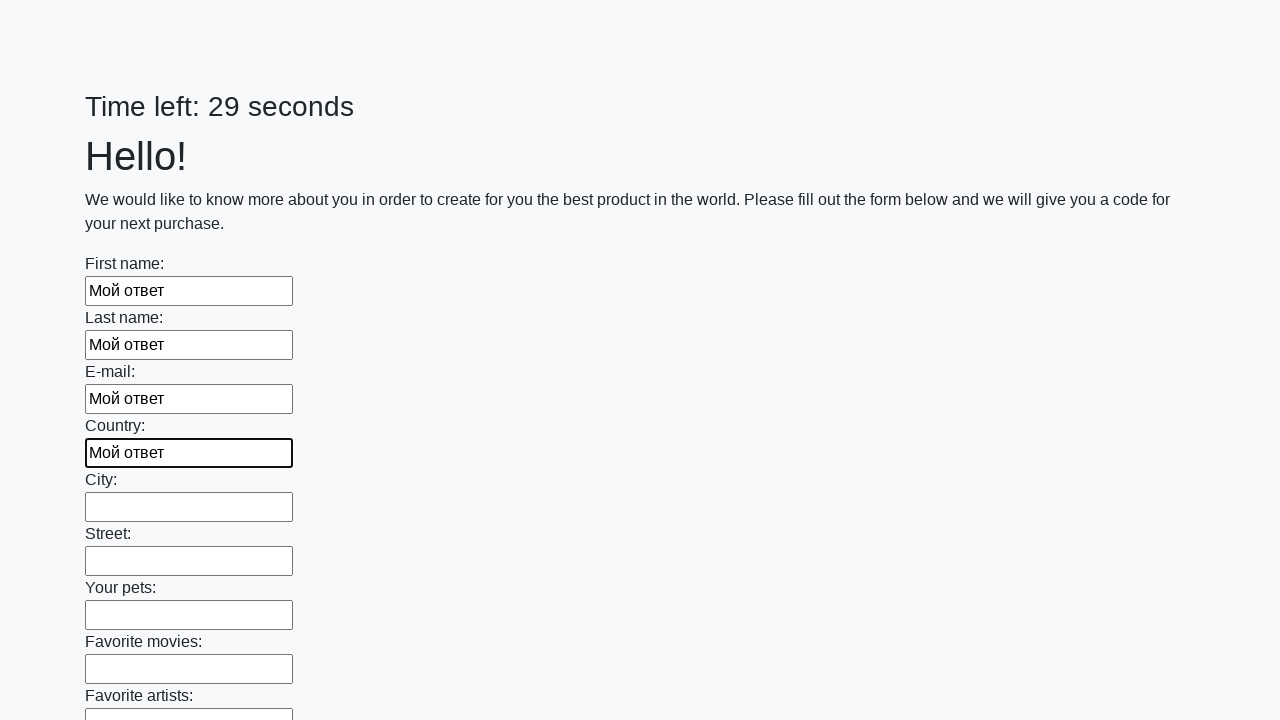

Filled input field with 'Мой ответ' on input >> nth=4
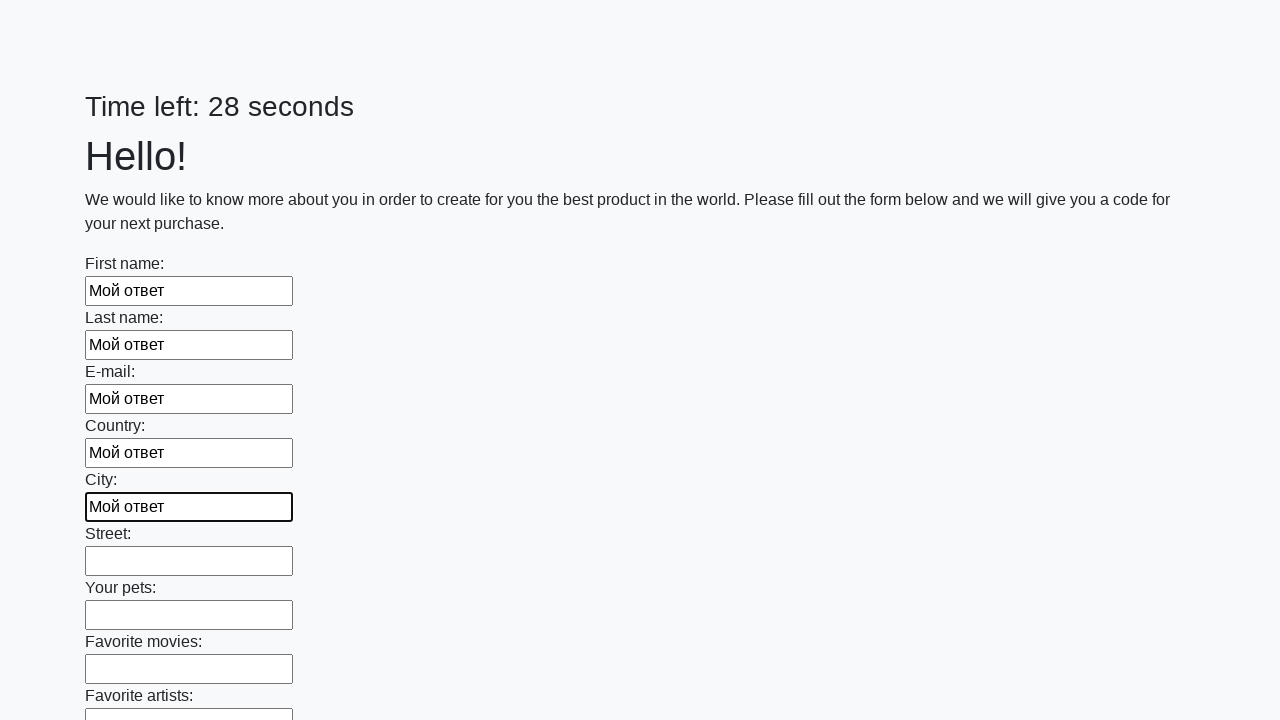

Filled input field with 'Мой ответ' on input >> nth=5
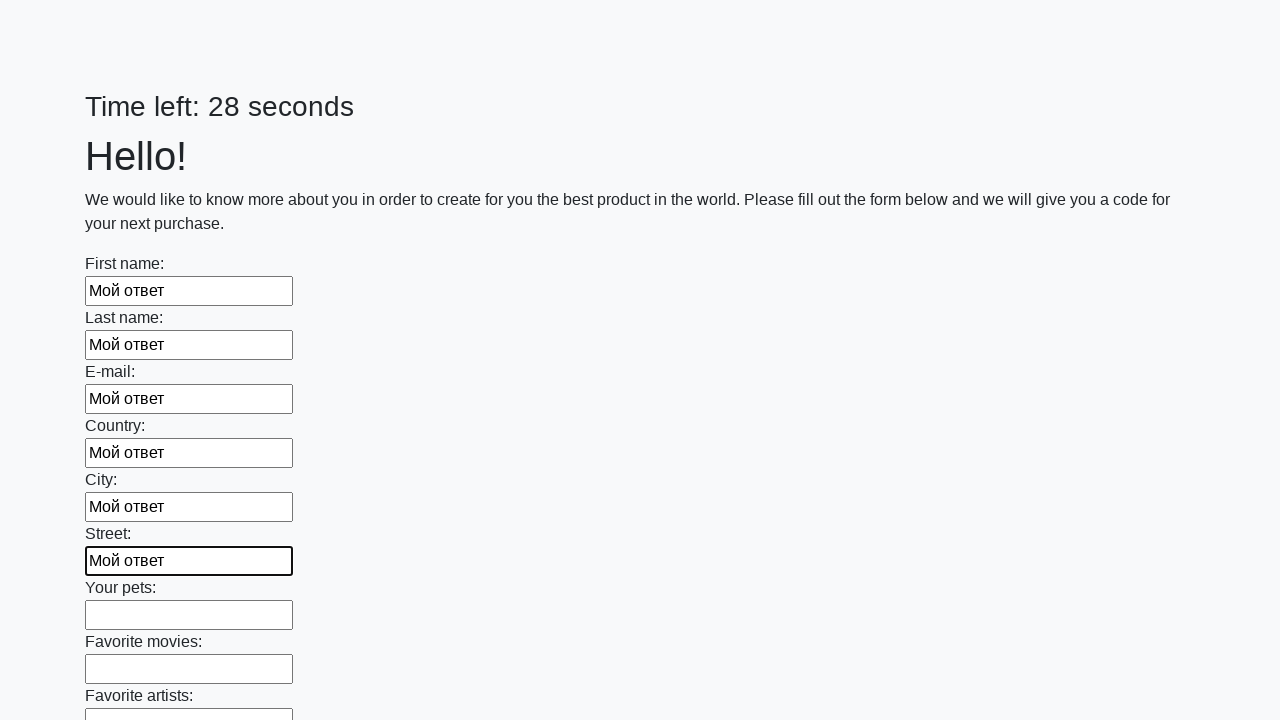

Filled input field with 'Мой ответ' on input >> nth=6
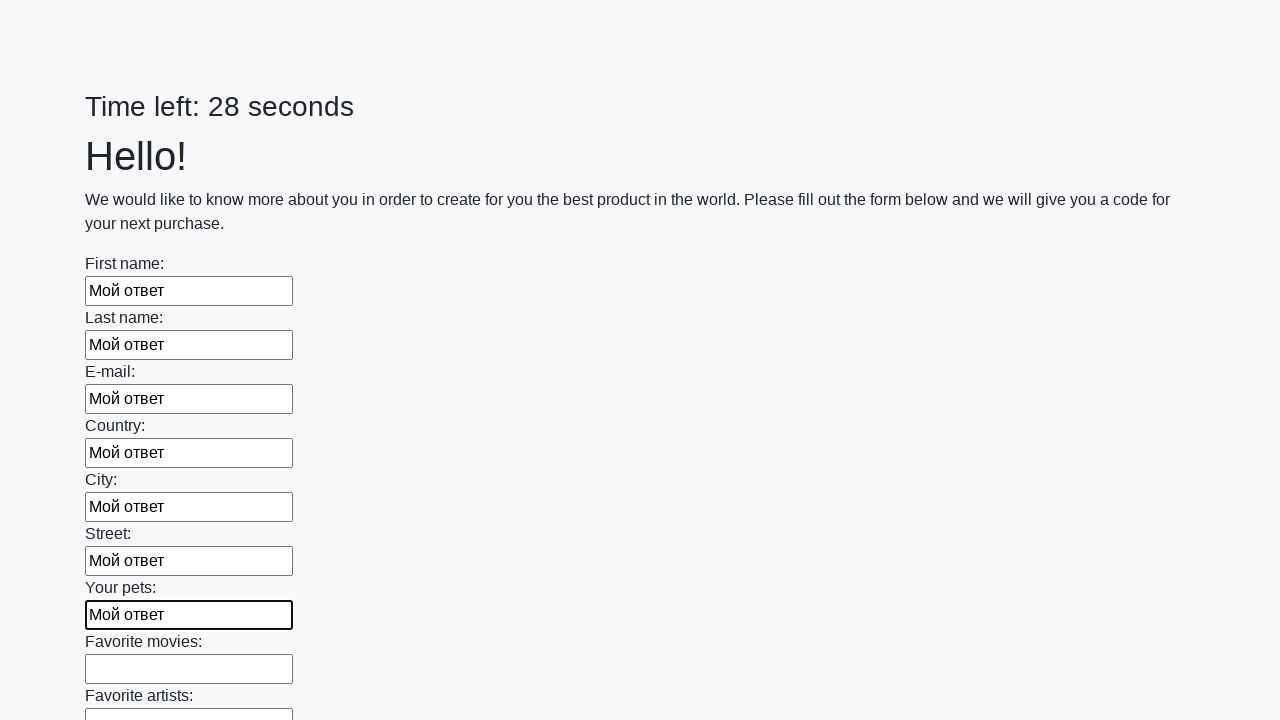

Filled input field with 'Мой ответ' on input >> nth=7
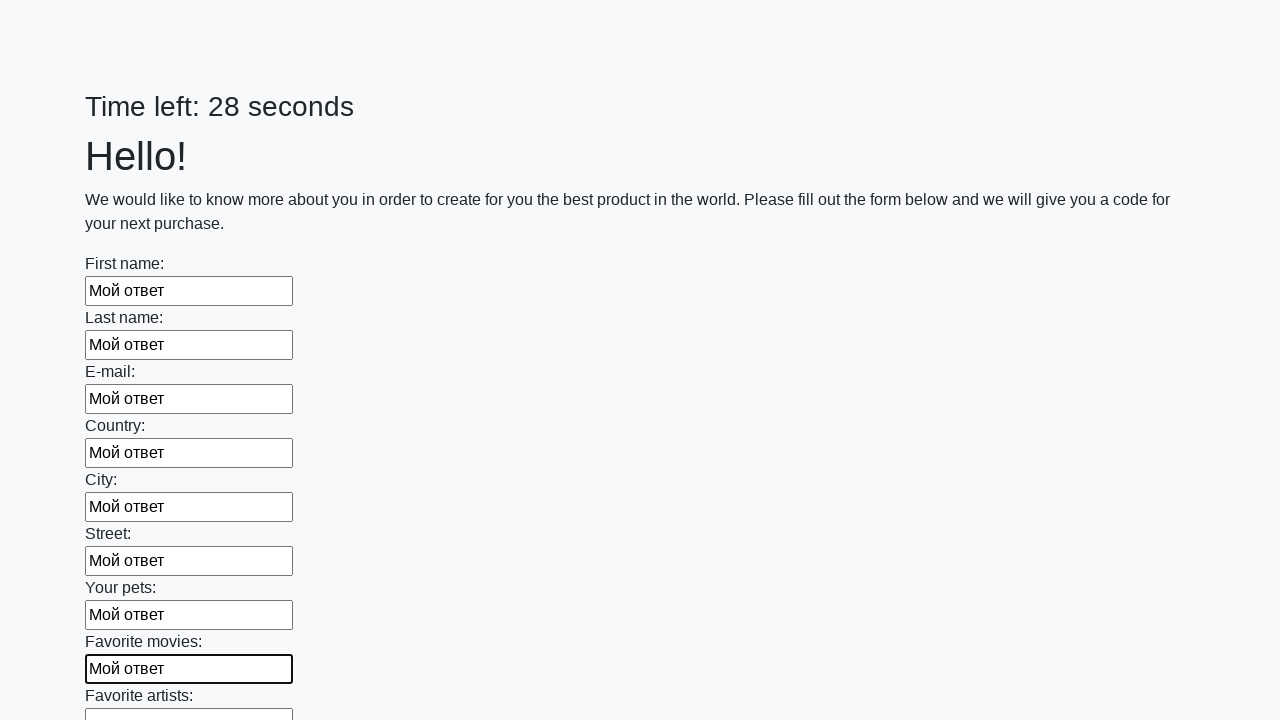

Filled input field with 'Мой ответ' on input >> nth=8
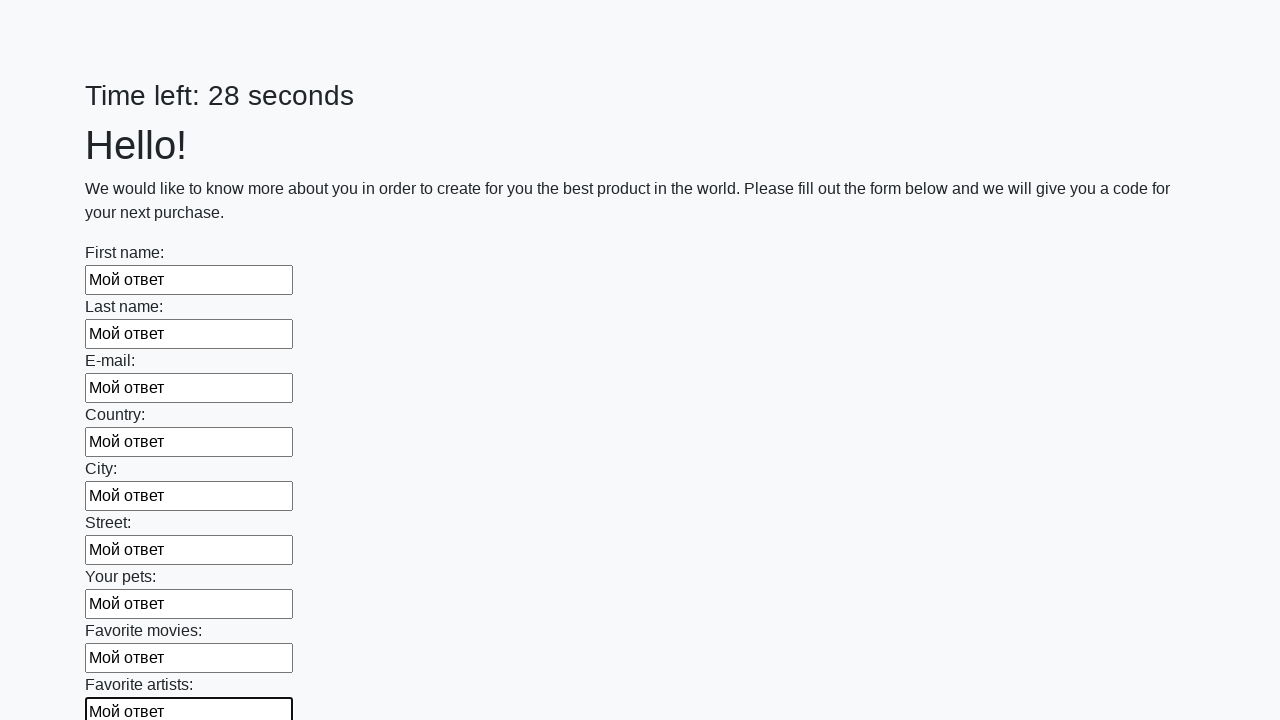

Filled input field with 'Мой ответ' on input >> nth=9
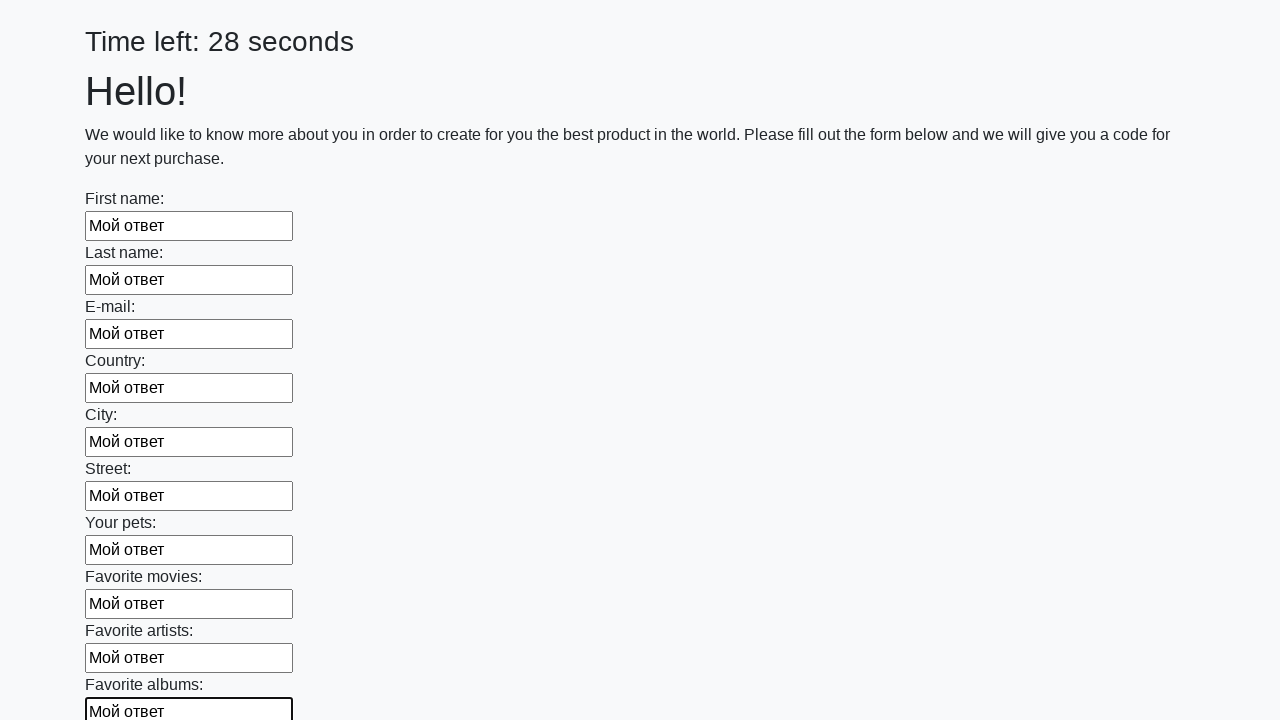

Filled input field with 'Мой ответ' on input >> nth=10
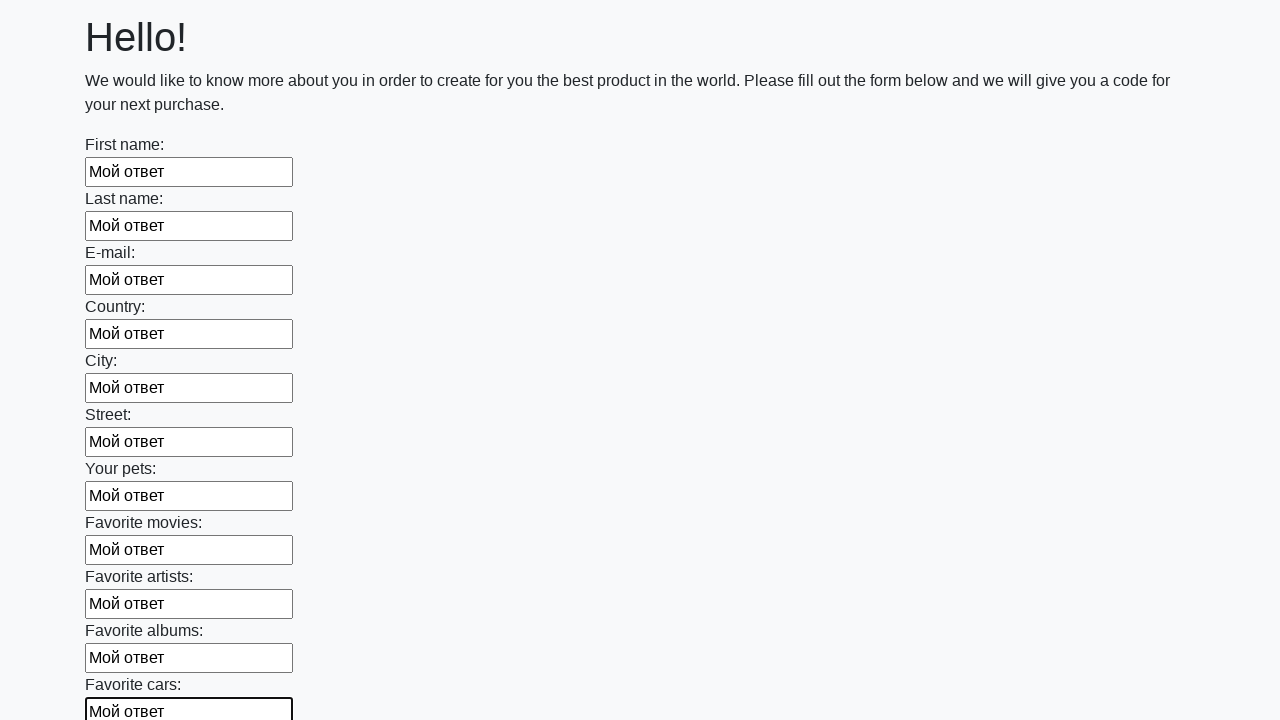

Filled input field with 'Мой ответ' on input >> nth=11
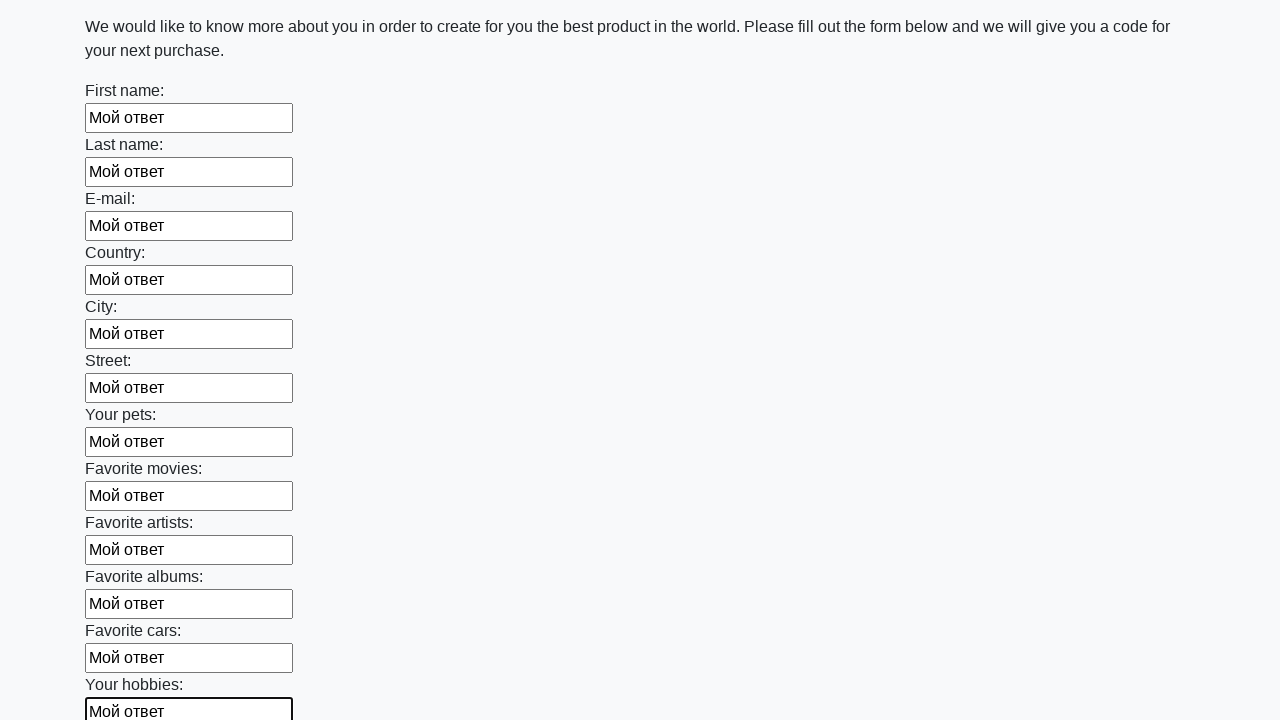

Filled input field with 'Мой ответ' on input >> nth=12
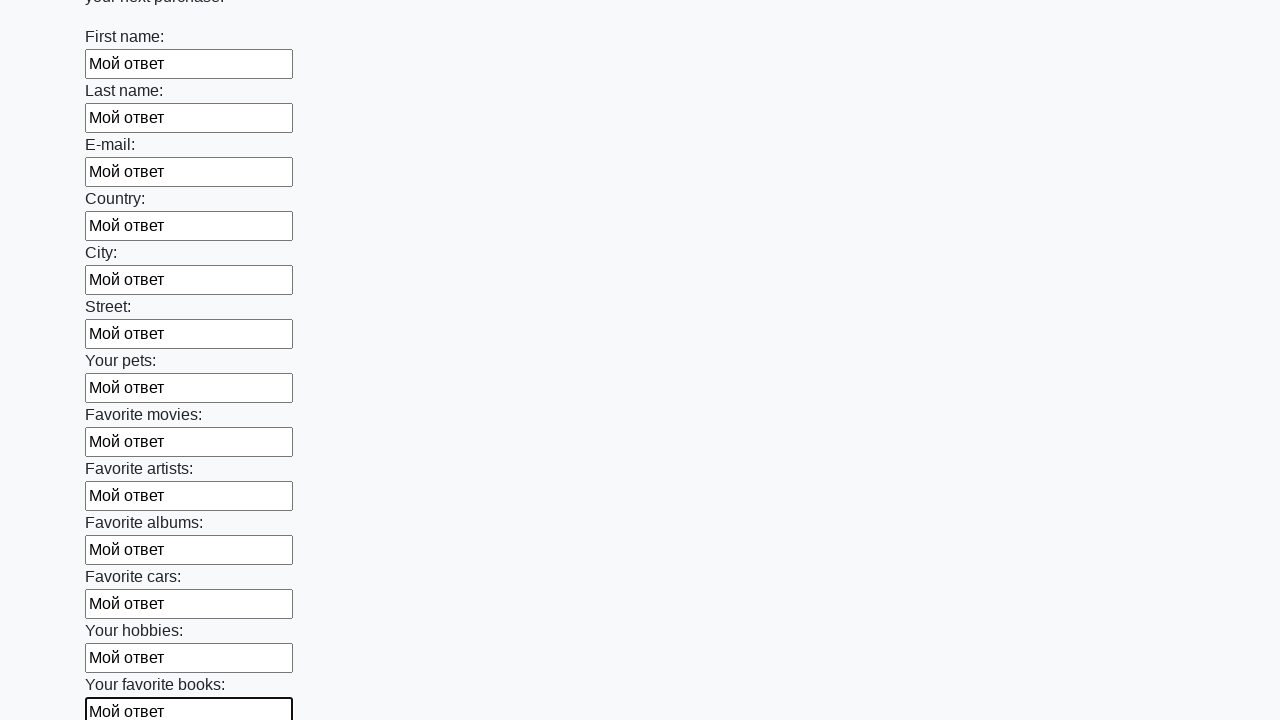

Filled input field with 'Мой ответ' on input >> nth=13
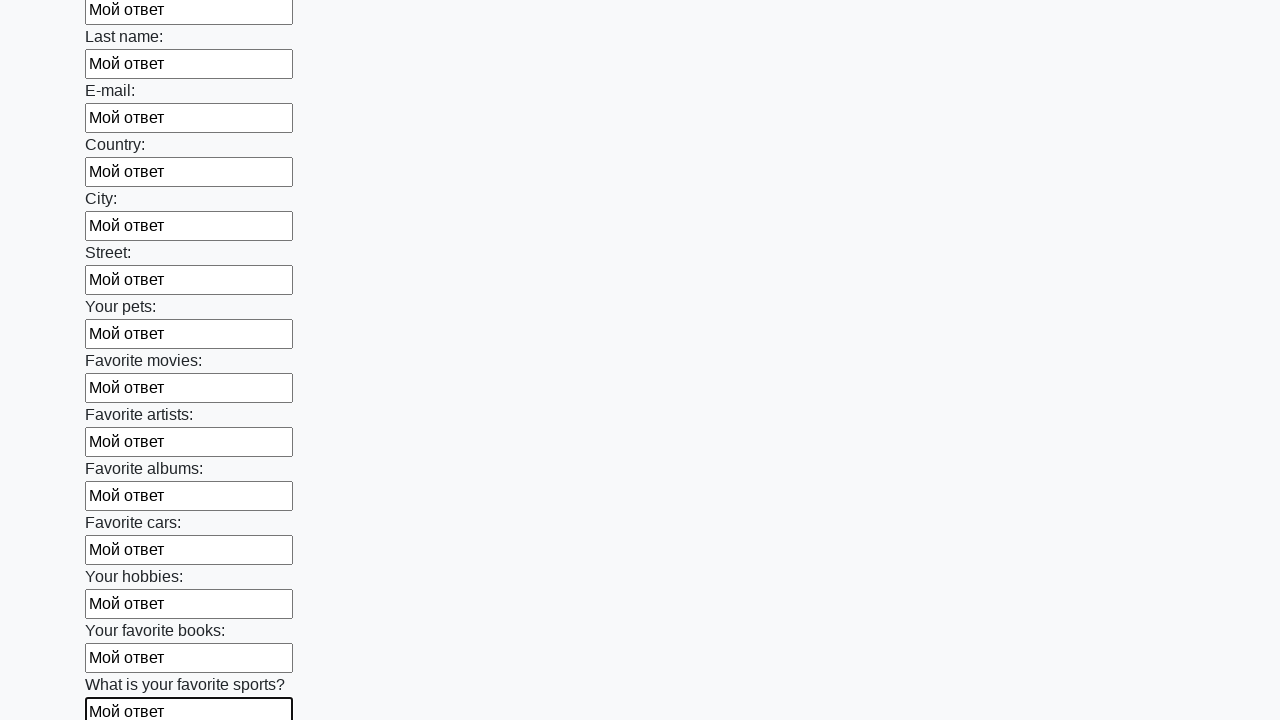

Filled input field with 'Мой ответ' on input >> nth=14
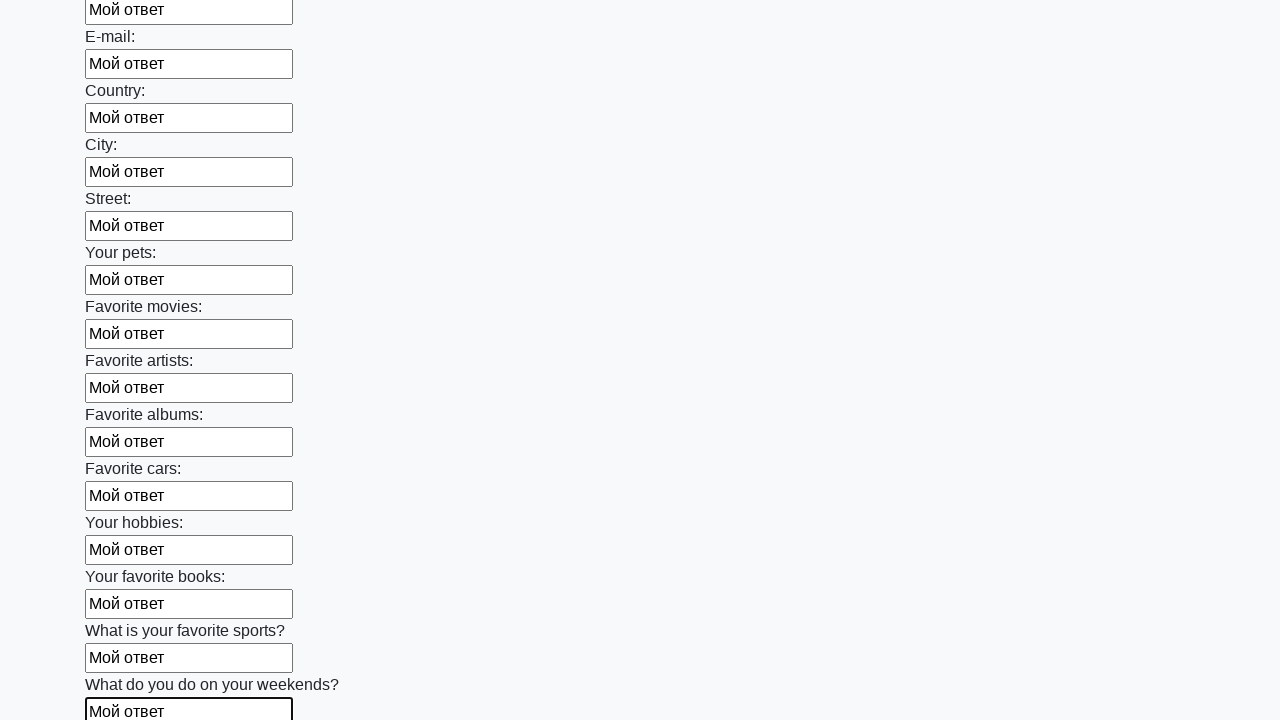

Filled input field with 'Мой ответ' on input >> nth=15
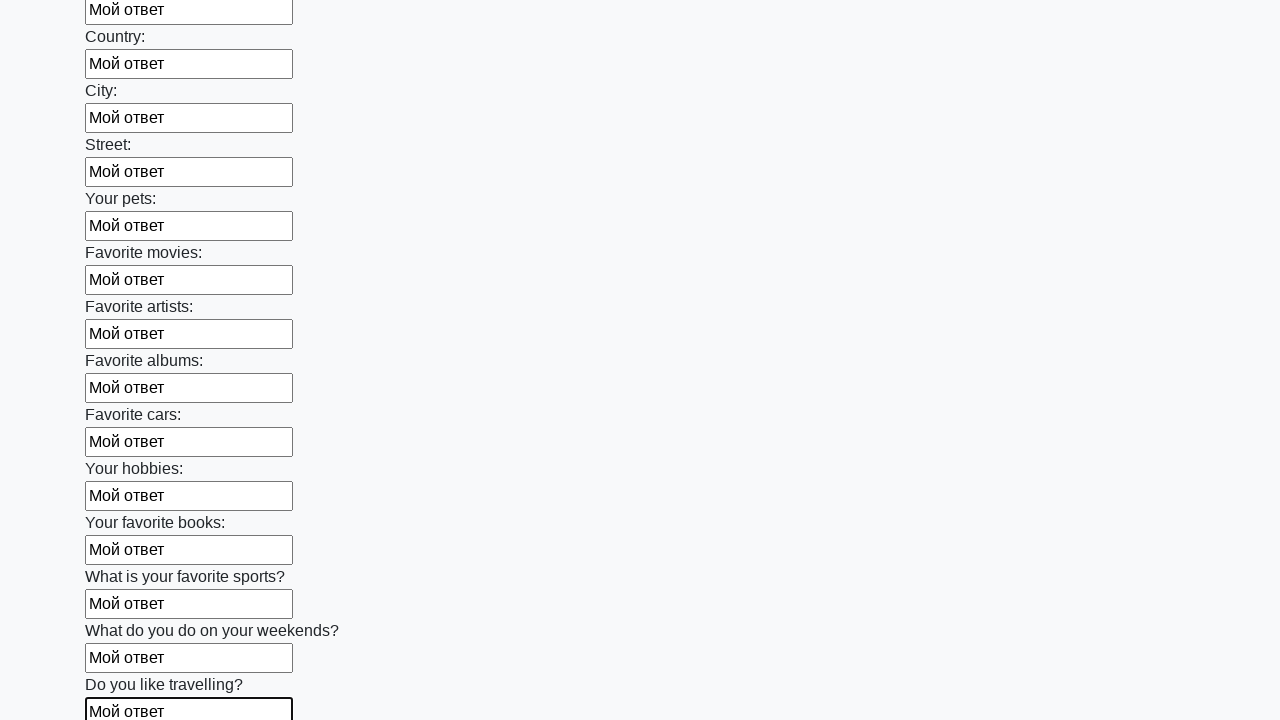

Filled input field with 'Мой ответ' on input >> nth=16
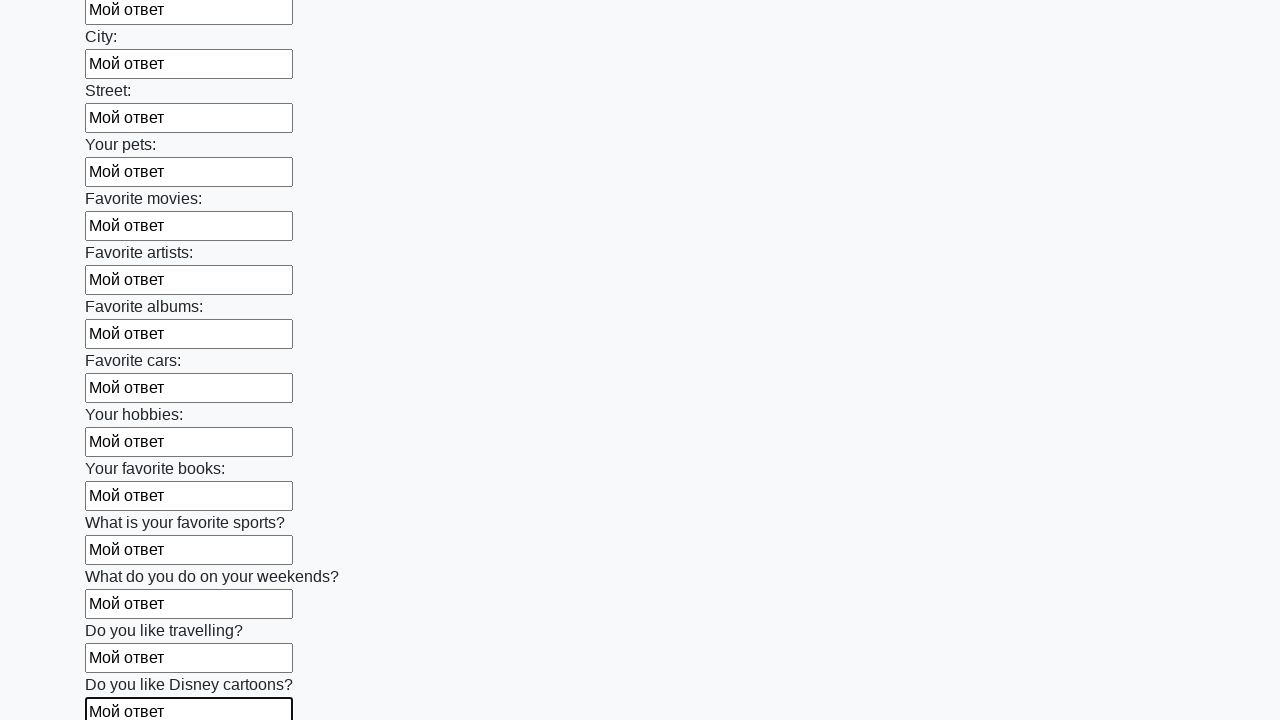

Filled input field with 'Мой ответ' on input >> nth=17
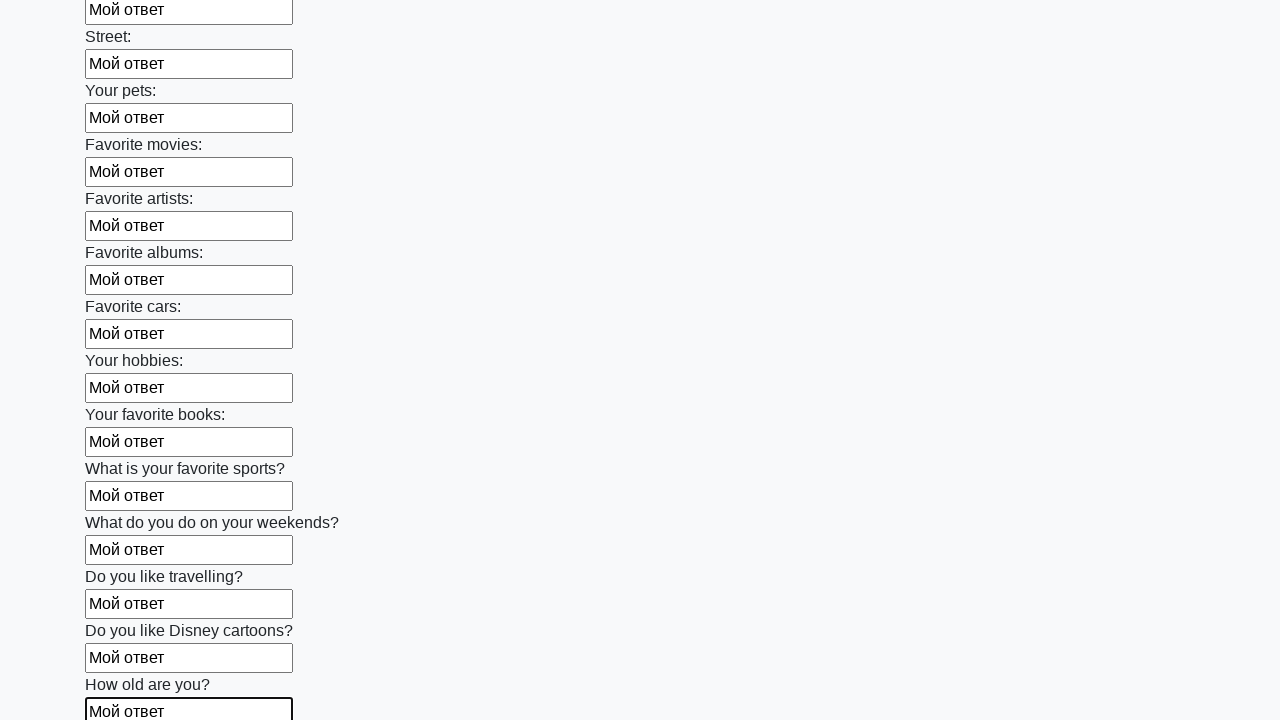

Filled input field with 'Мой ответ' on input >> nth=18
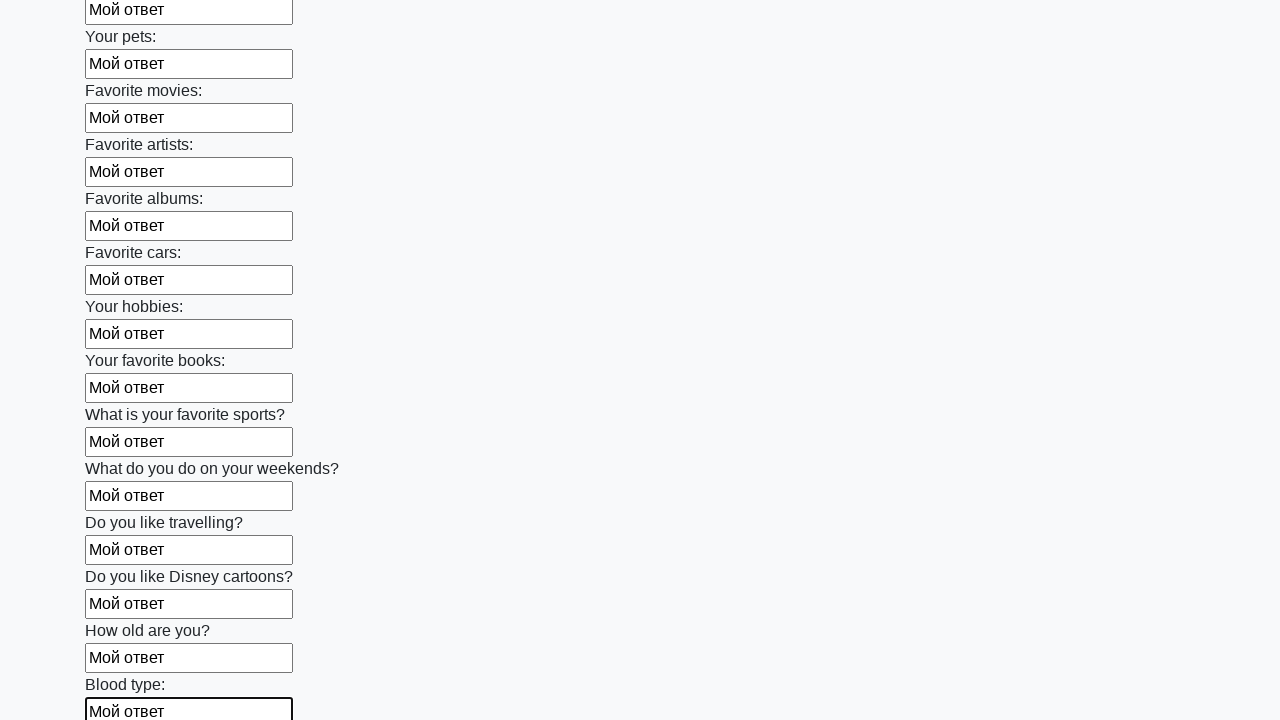

Filled input field with 'Мой ответ' on input >> nth=19
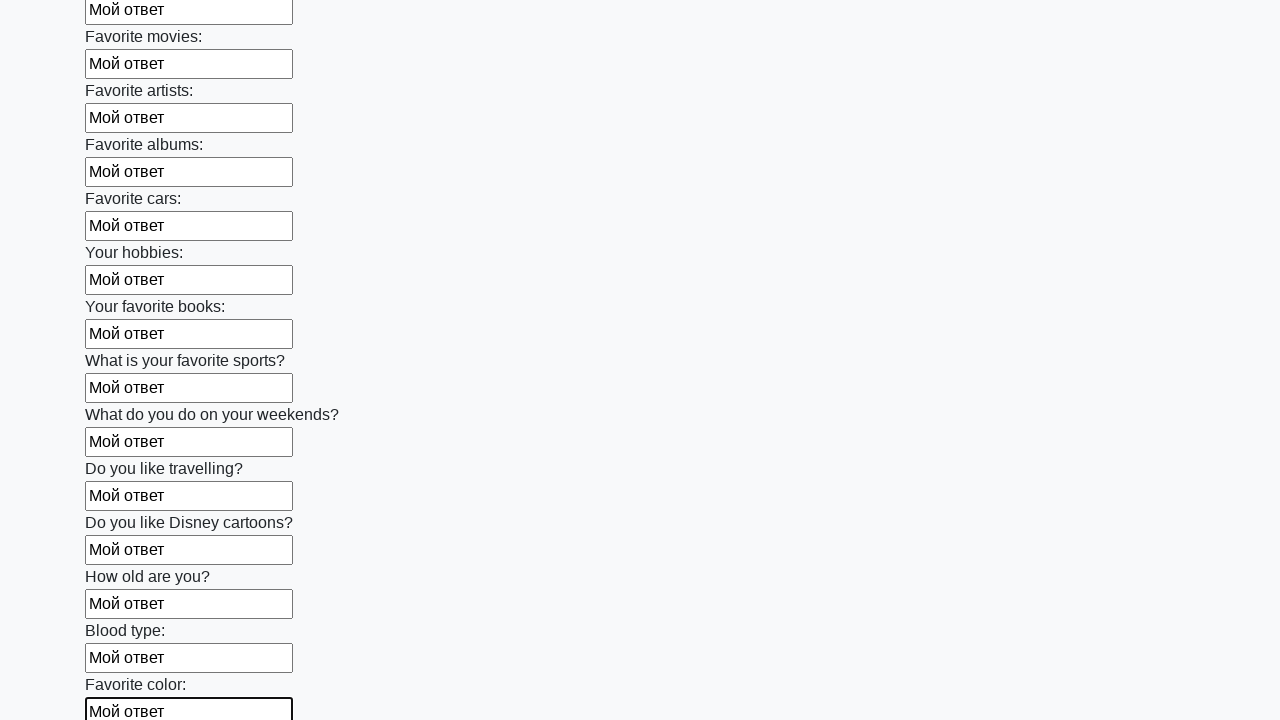

Filled input field with 'Мой ответ' on input >> nth=20
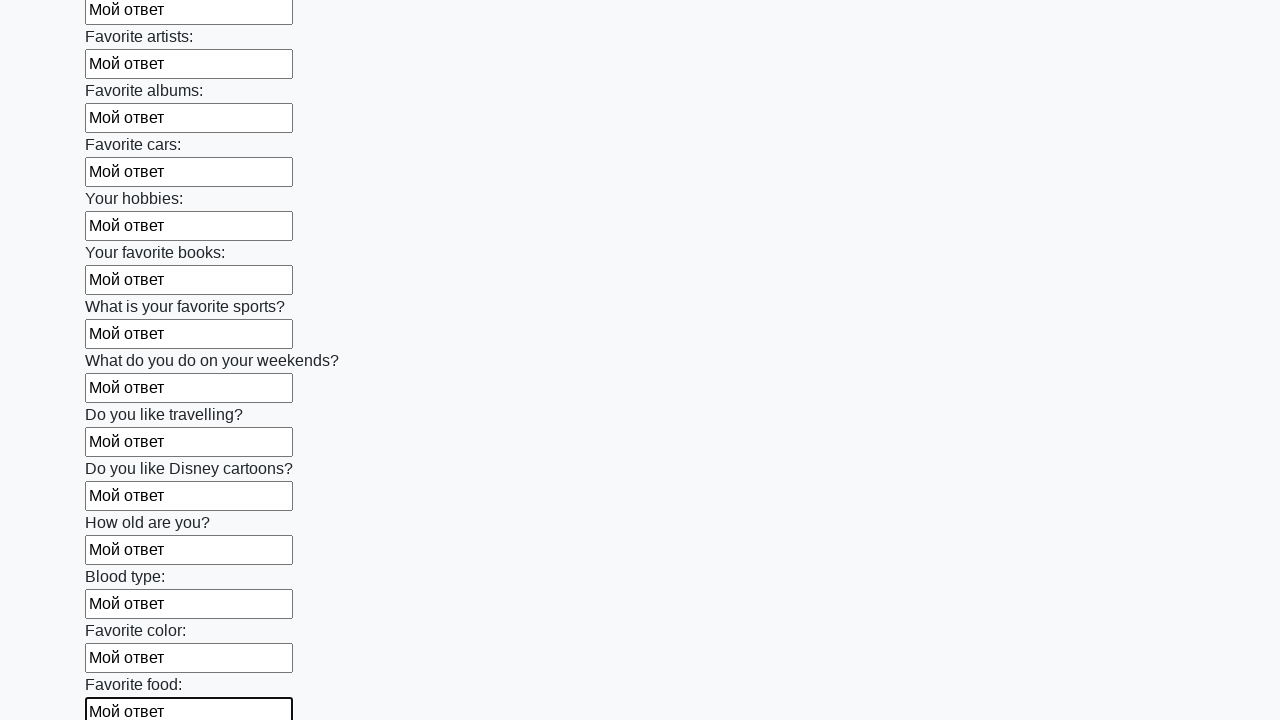

Filled input field with 'Мой ответ' on input >> nth=21
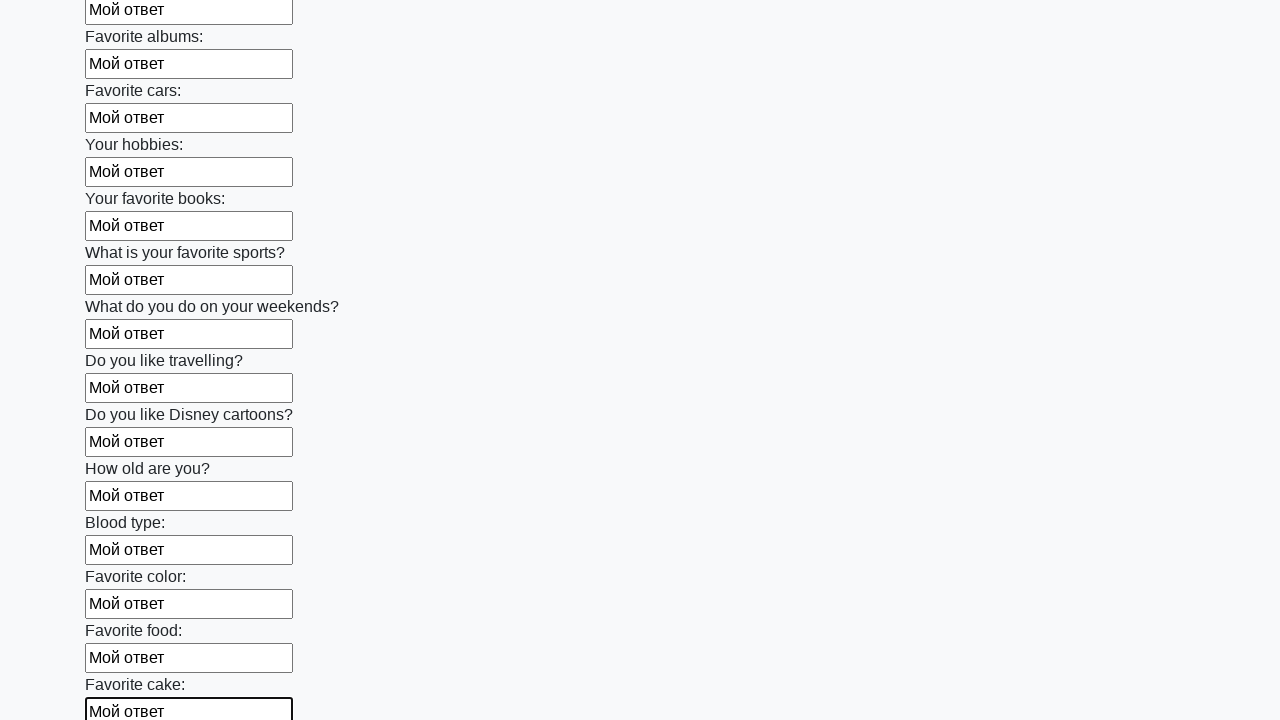

Filled input field with 'Мой ответ' on input >> nth=22
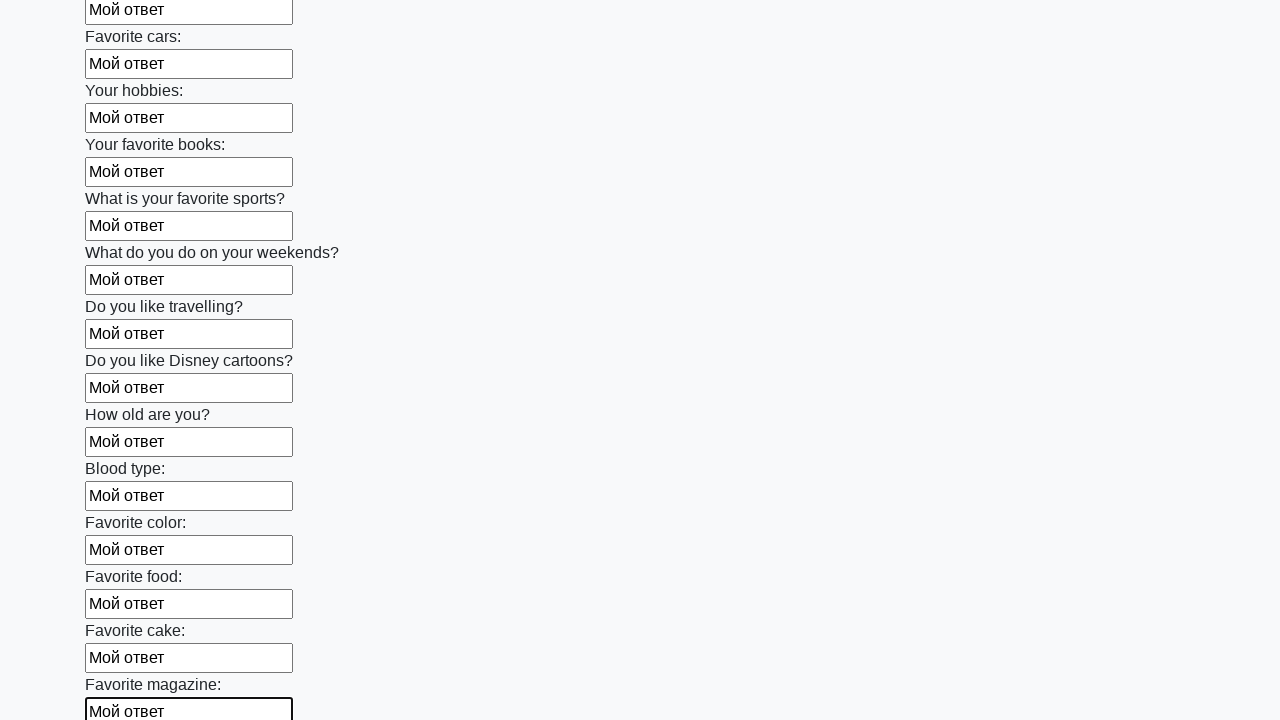

Filled input field with 'Мой ответ' on input >> nth=23
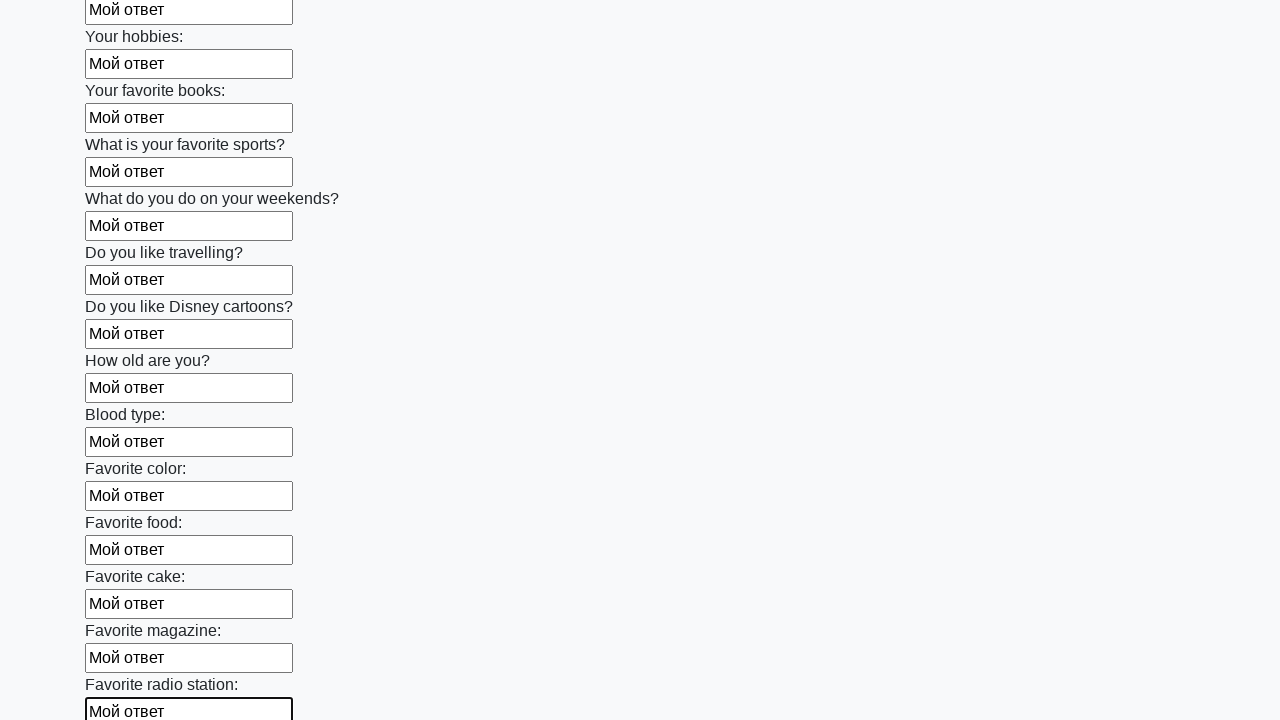

Filled input field with 'Мой ответ' on input >> nth=24
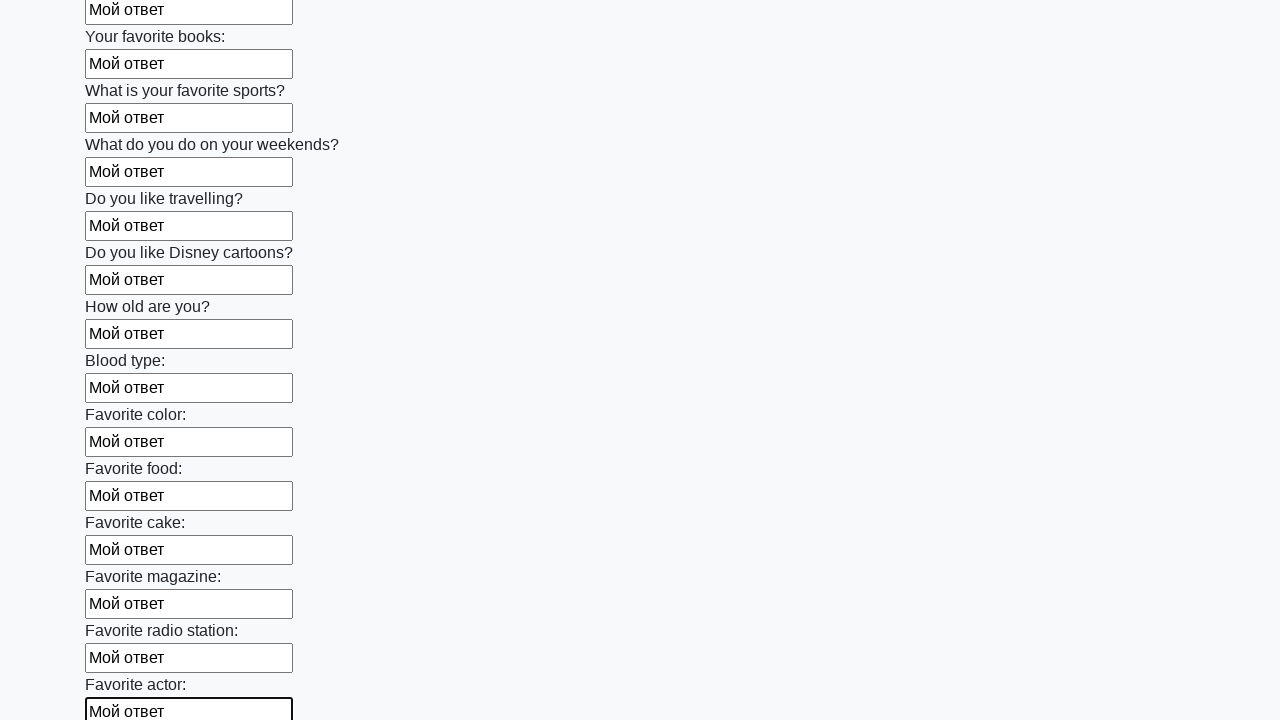

Filled input field with 'Мой ответ' on input >> nth=25
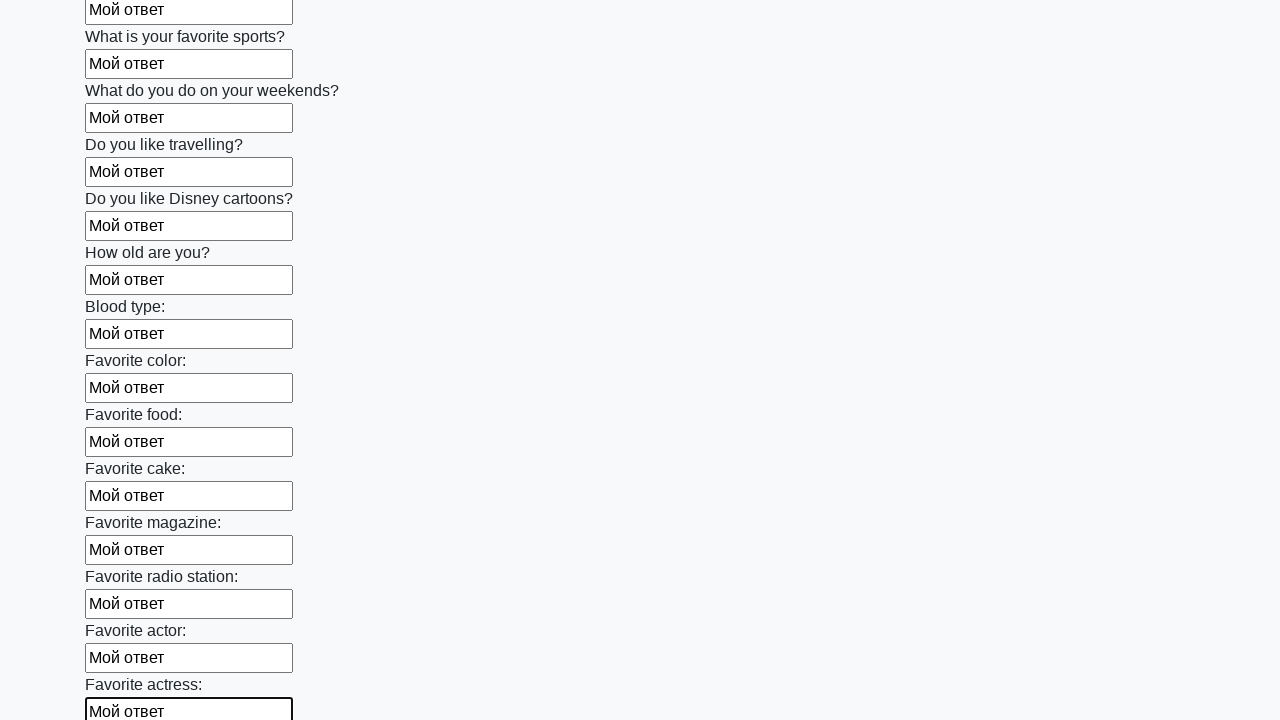

Filled input field with 'Мой ответ' on input >> nth=26
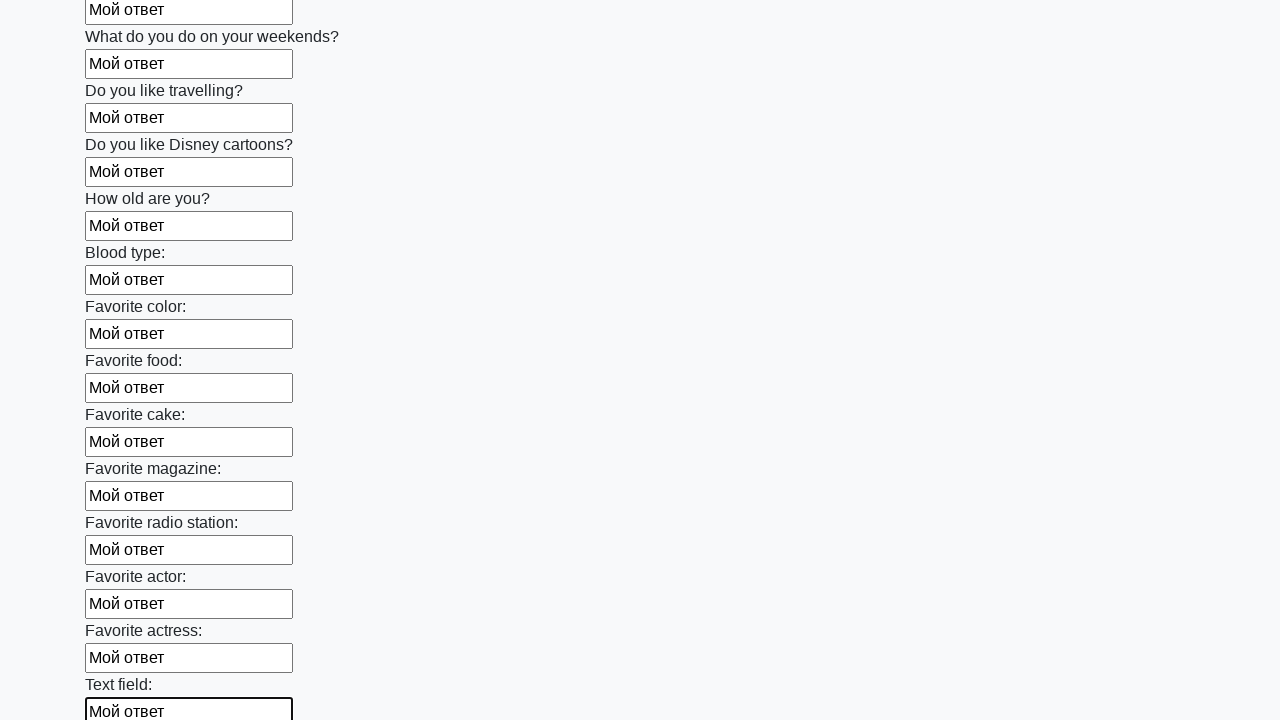

Filled input field with 'Мой ответ' on input >> nth=27
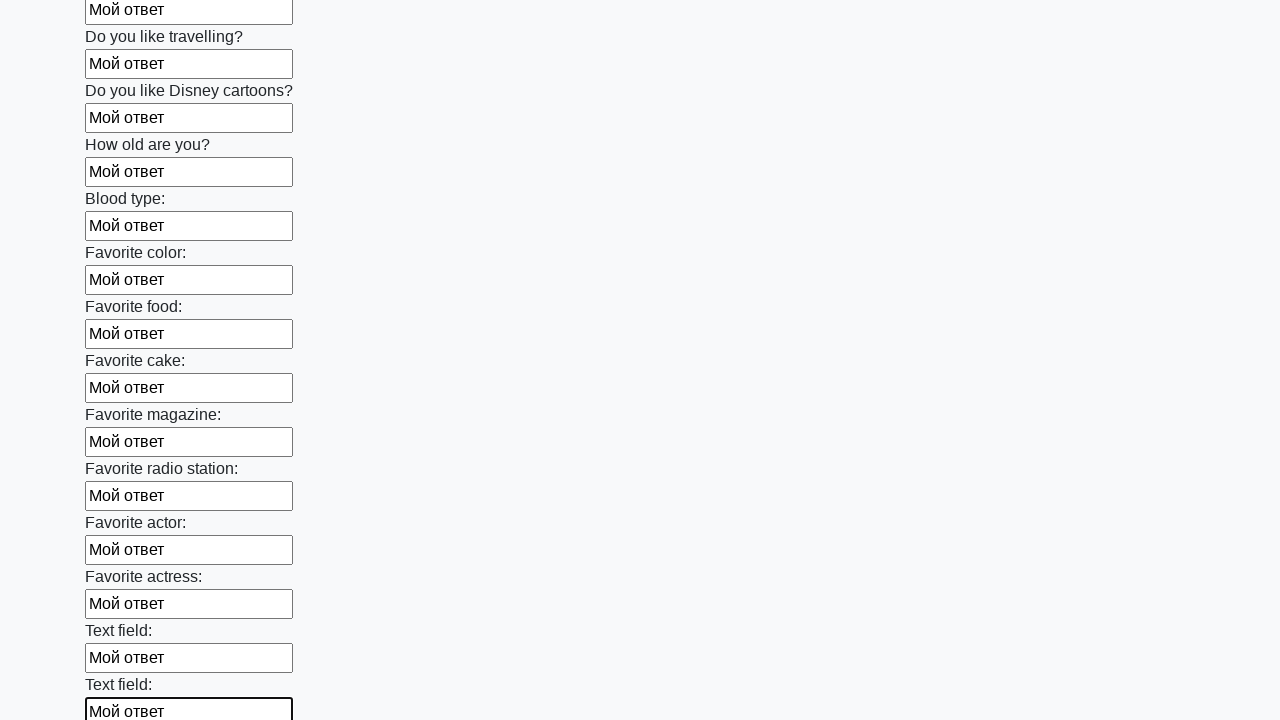

Filled input field with 'Мой ответ' on input >> nth=28
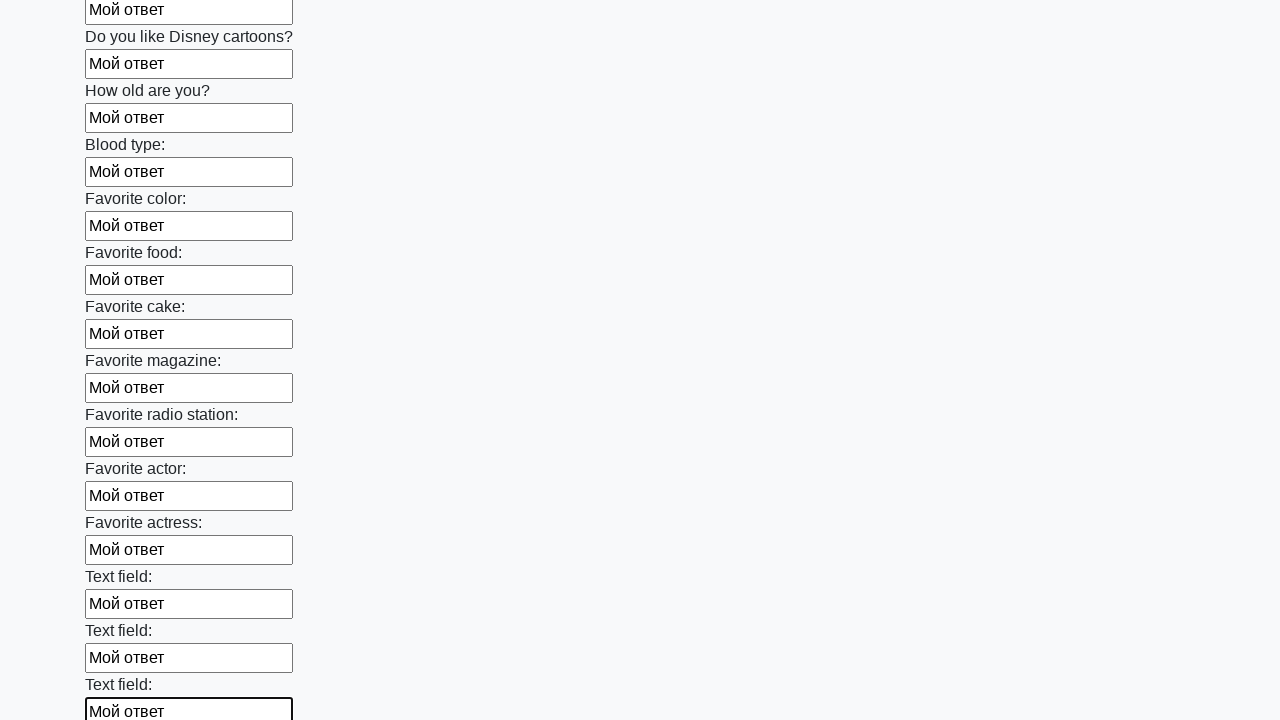

Filled input field with 'Мой ответ' on input >> nth=29
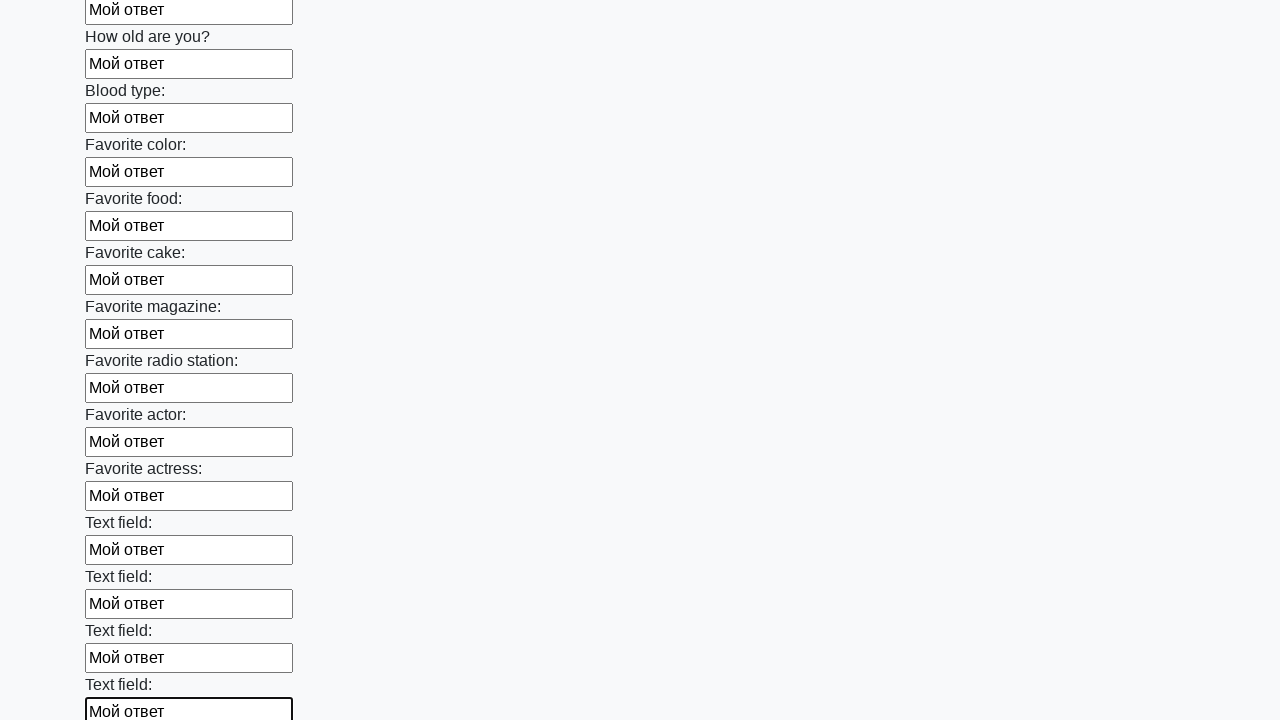

Filled input field with 'Мой ответ' on input >> nth=30
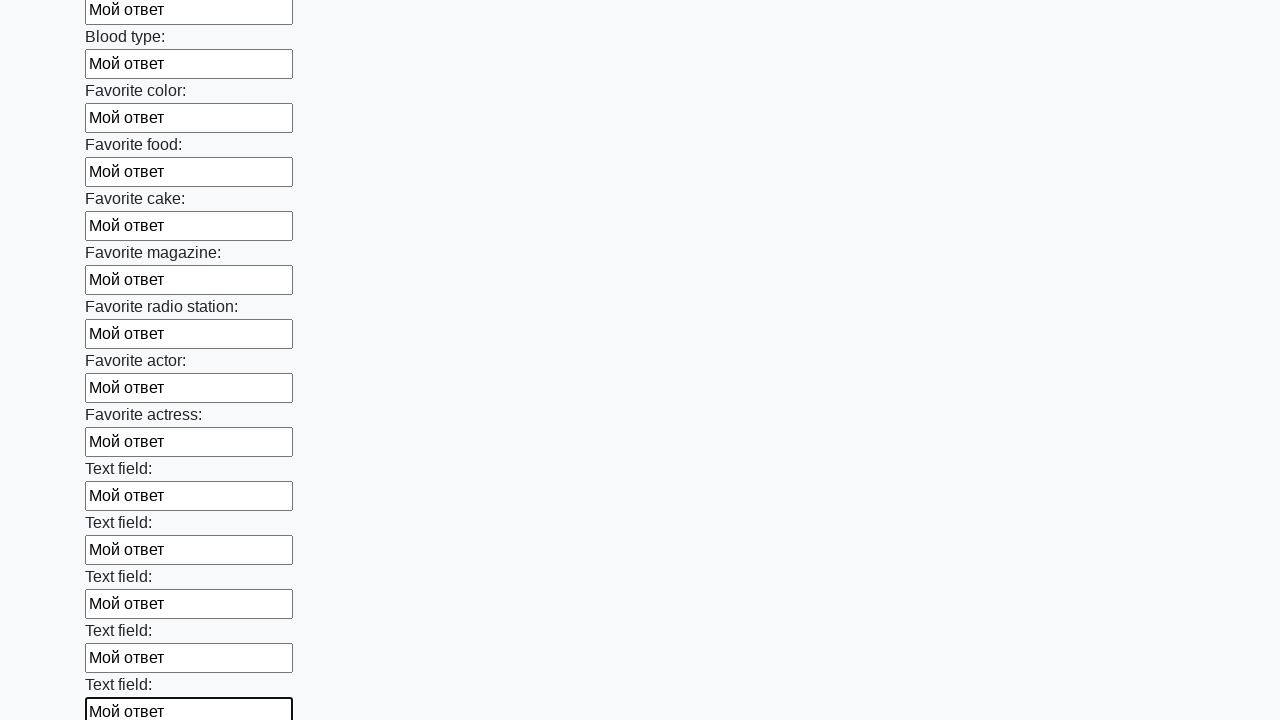

Filled input field with 'Мой ответ' on input >> nth=31
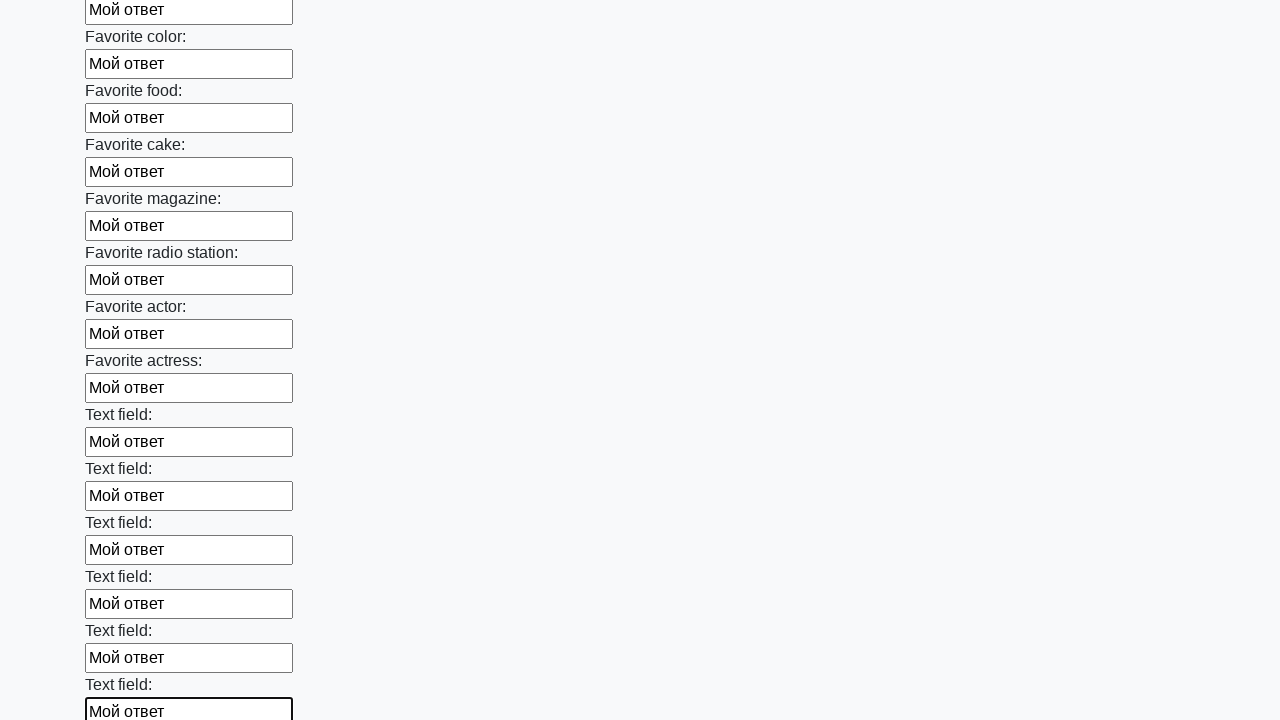

Filled input field with 'Мой ответ' on input >> nth=32
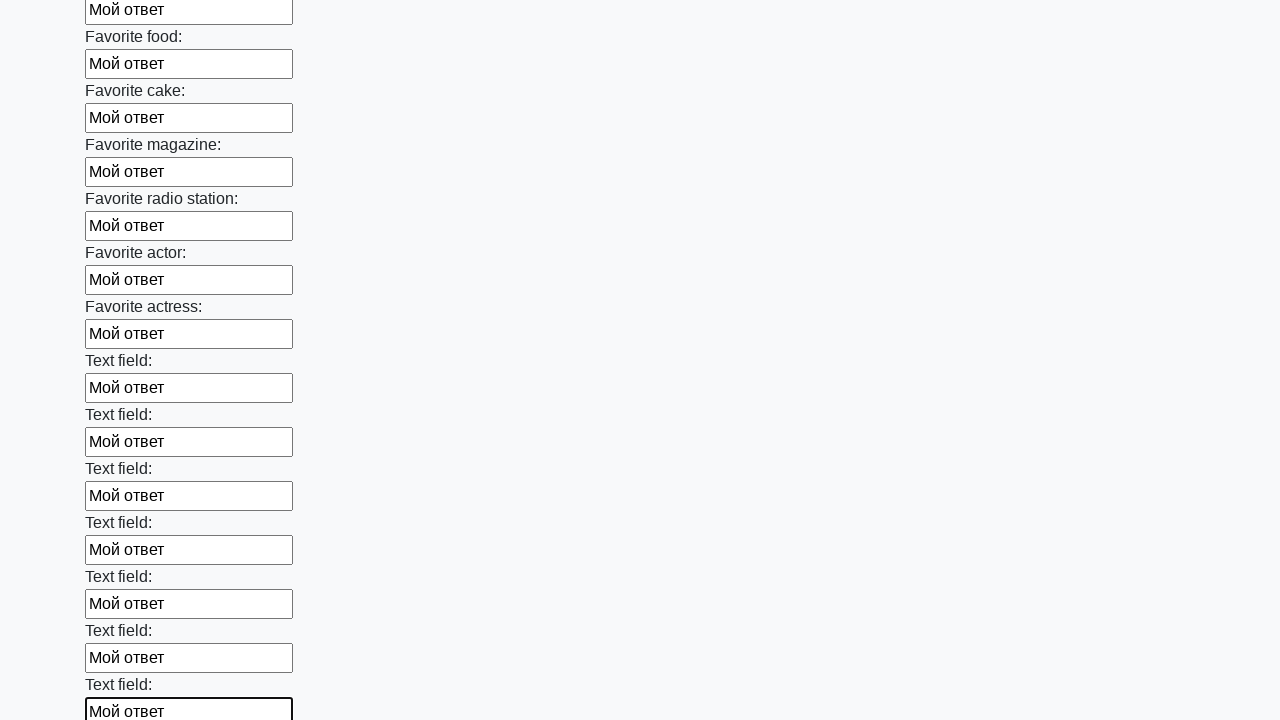

Filled input field with 'Мой ответ' on input >> nth=33
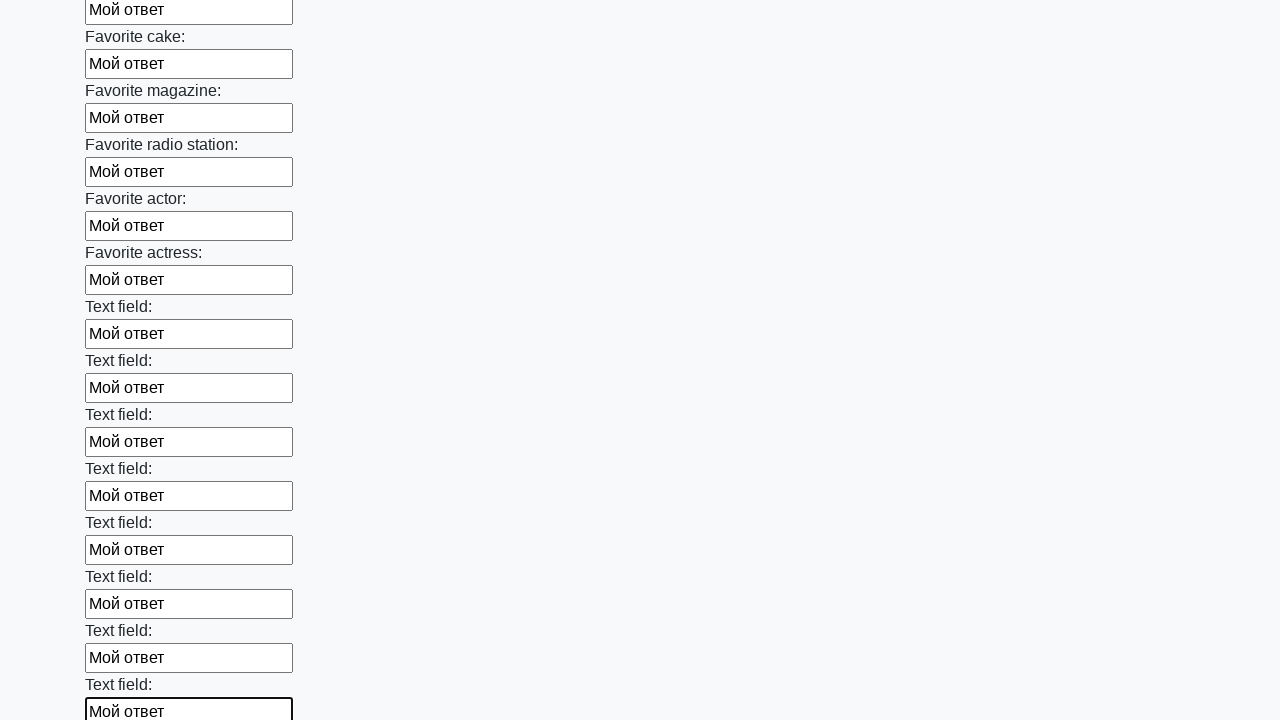

Filled input field with 'Мой ответ' on input >> nth=34
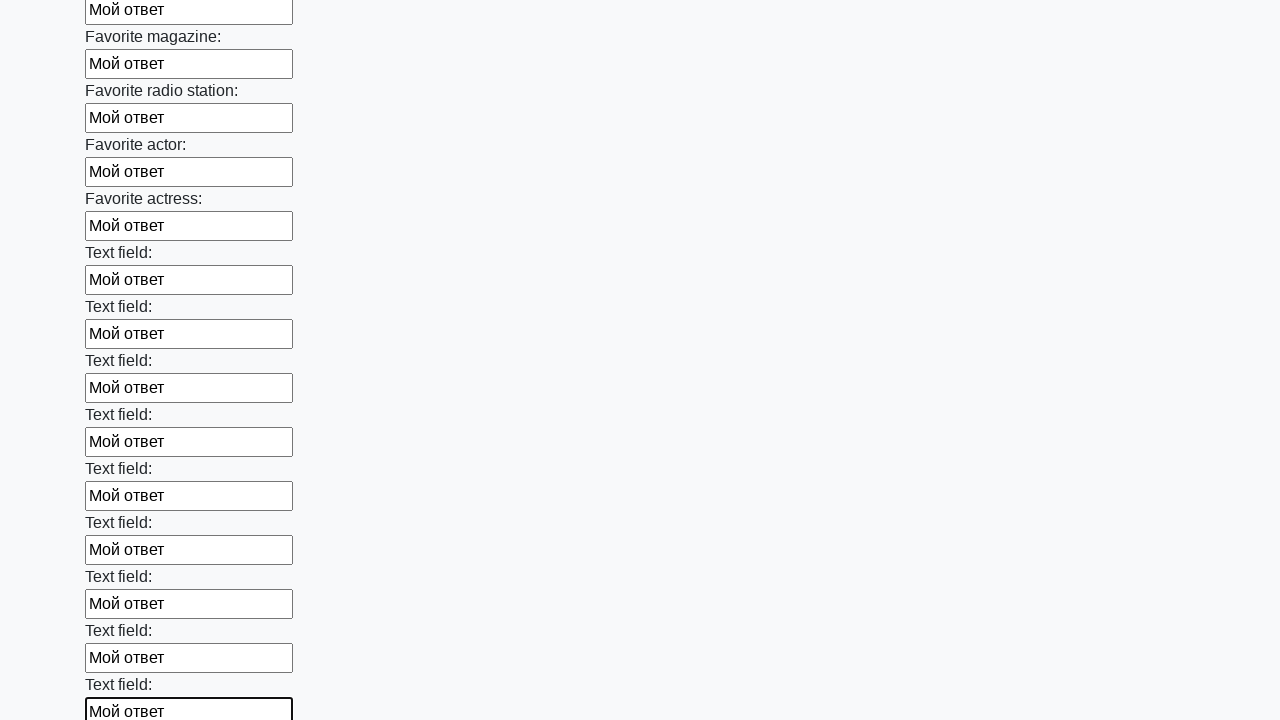

Filled input field with 'Мой ответ' on input >> nth=35
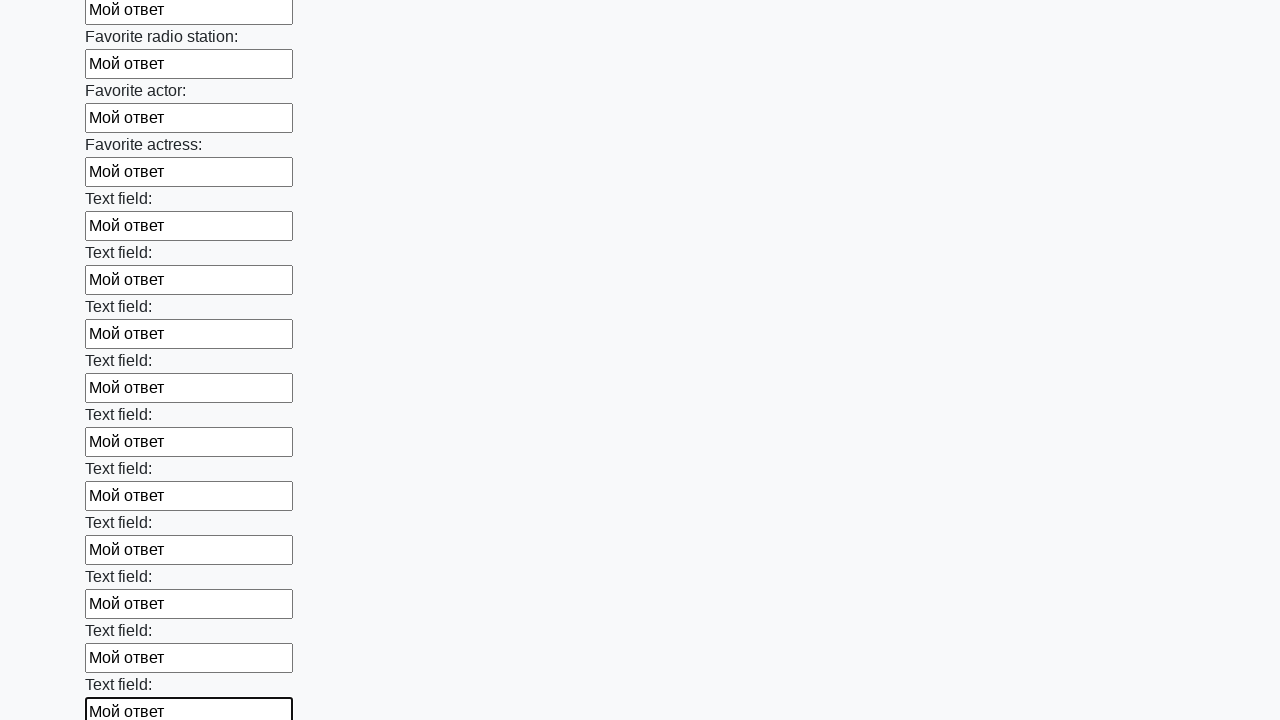

Filled input field with 'Мой ответ' on input >> nth=36
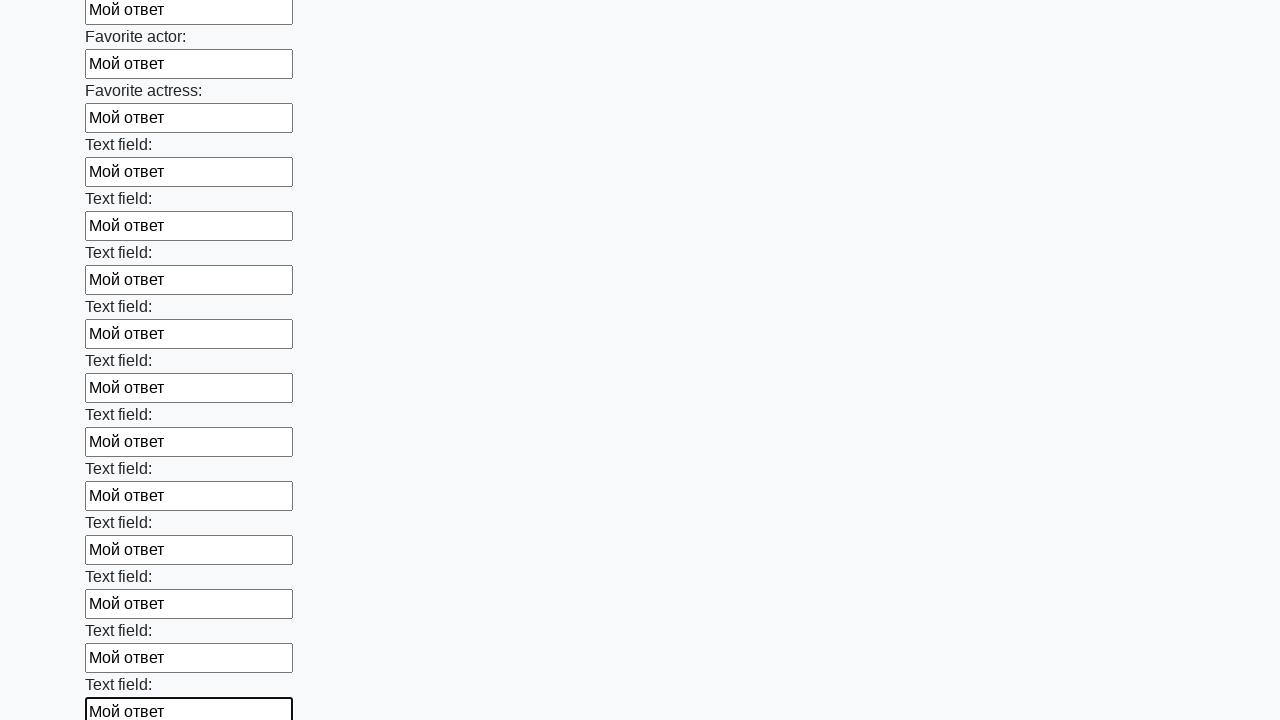

Filled input field with 'Мой ответ' on input >> nth=37
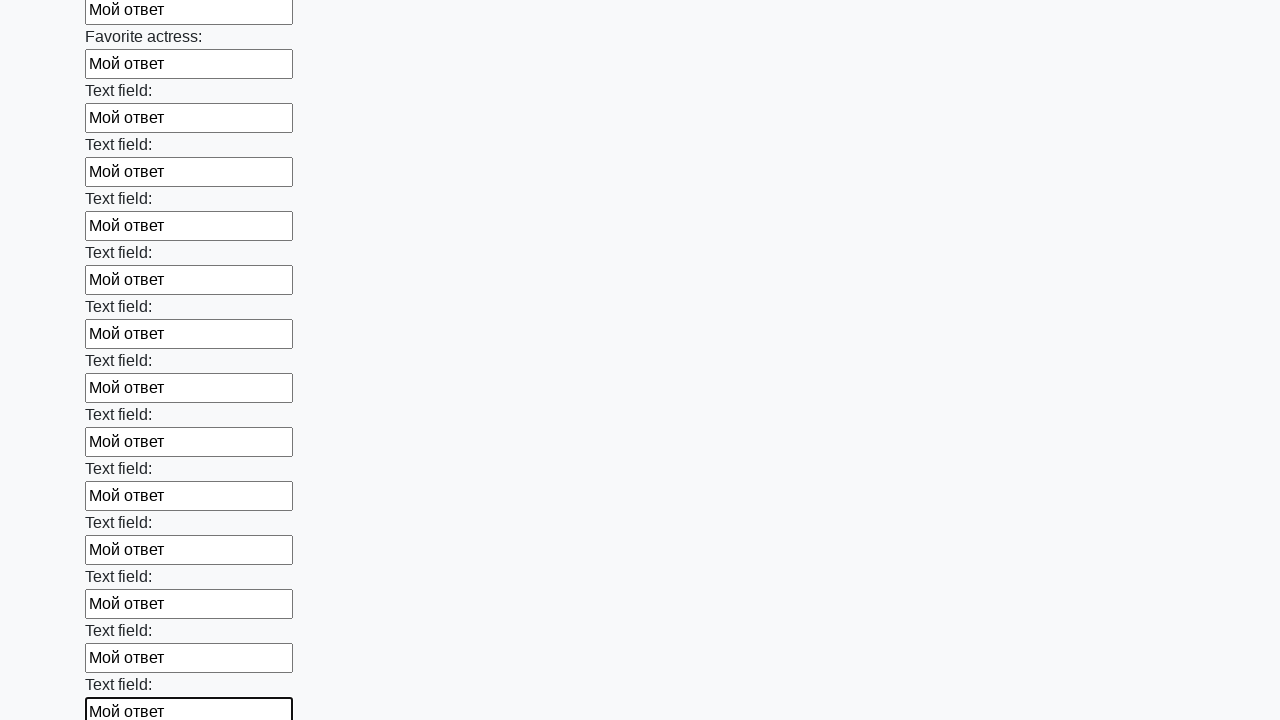

Filled input field with 'Мой ответ' on input >> nth=38
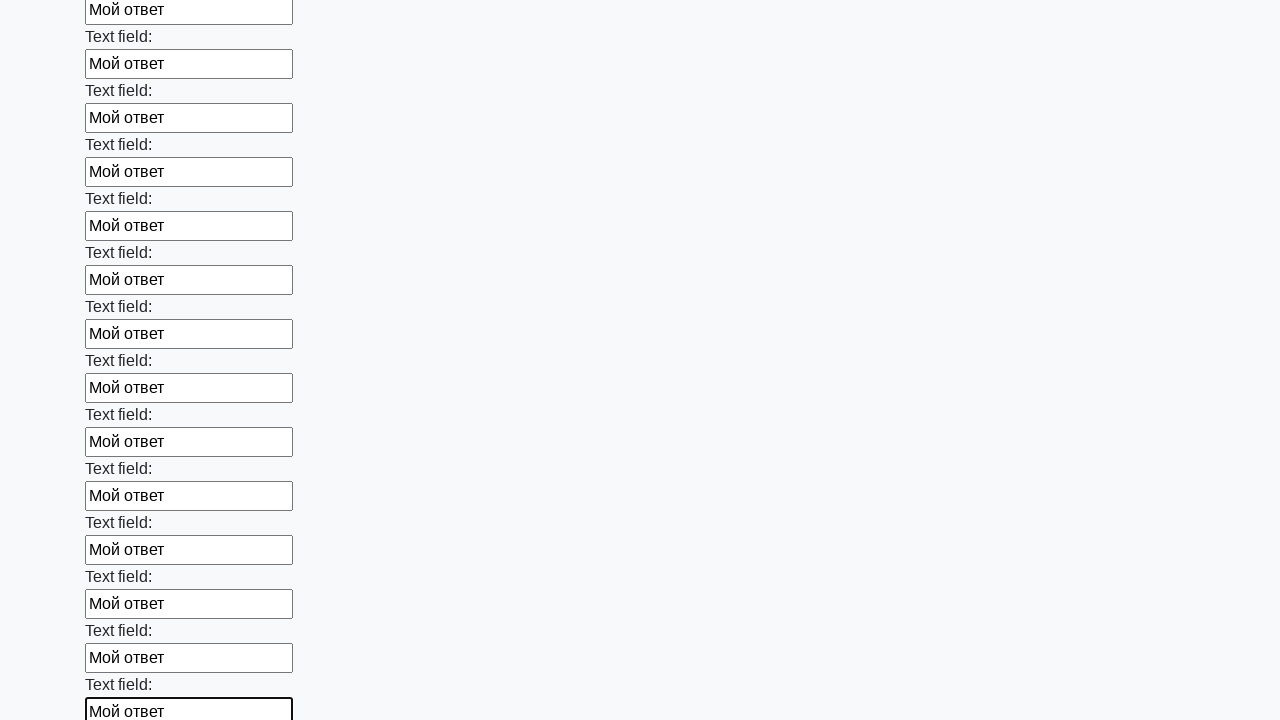

Filled input field with 'Мой ответ' on input >> nth=39
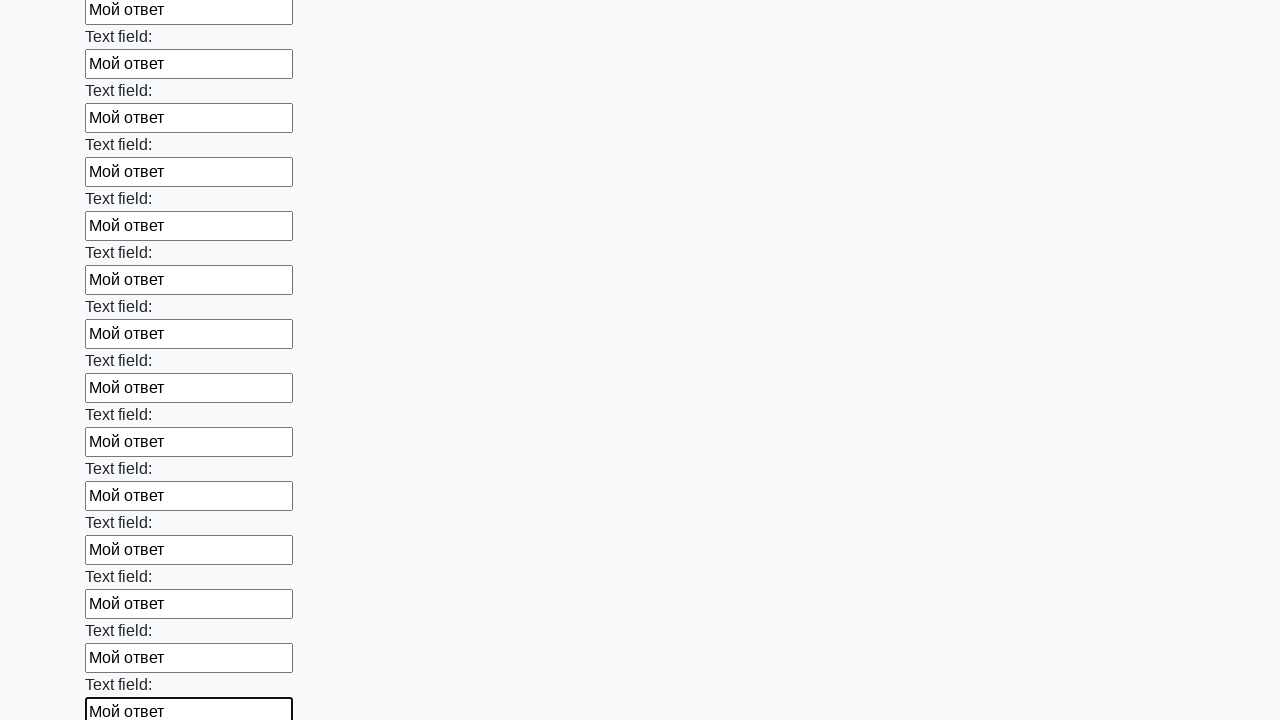

Filled input field with 'Мой ответ' on input >> nth=40
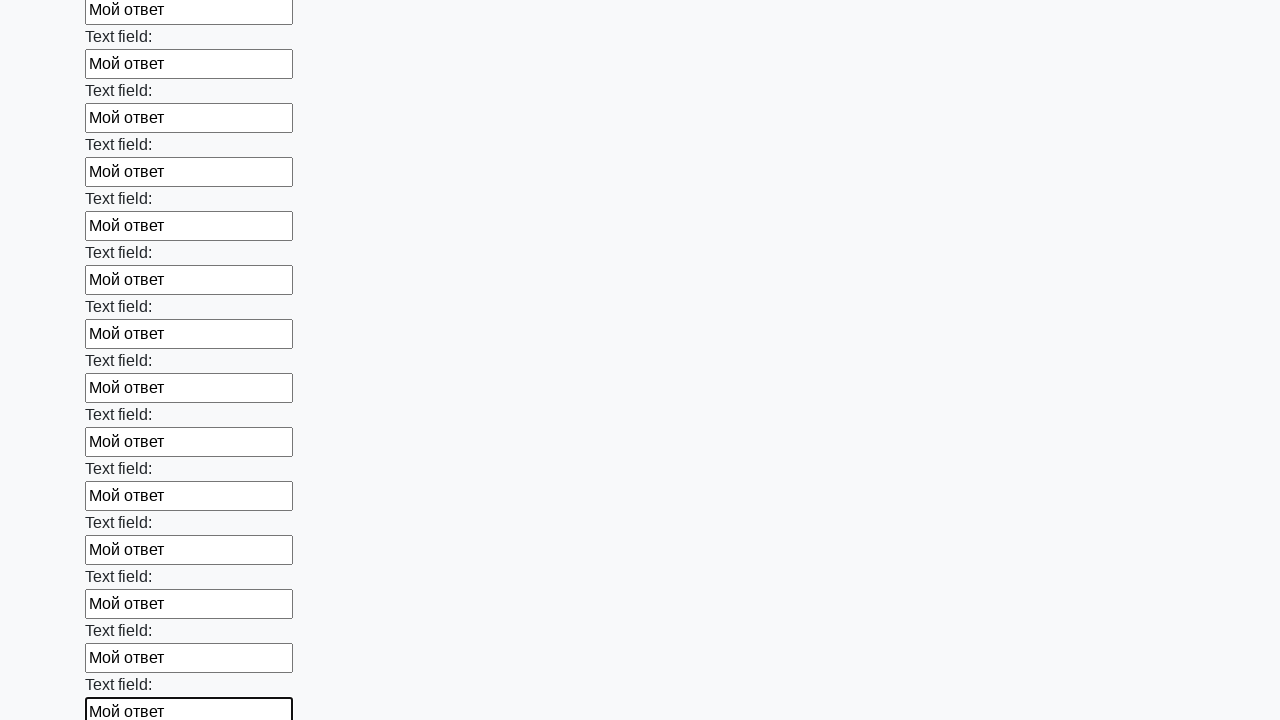

Filled input field with 'Мой ответ' on input >> nth=41
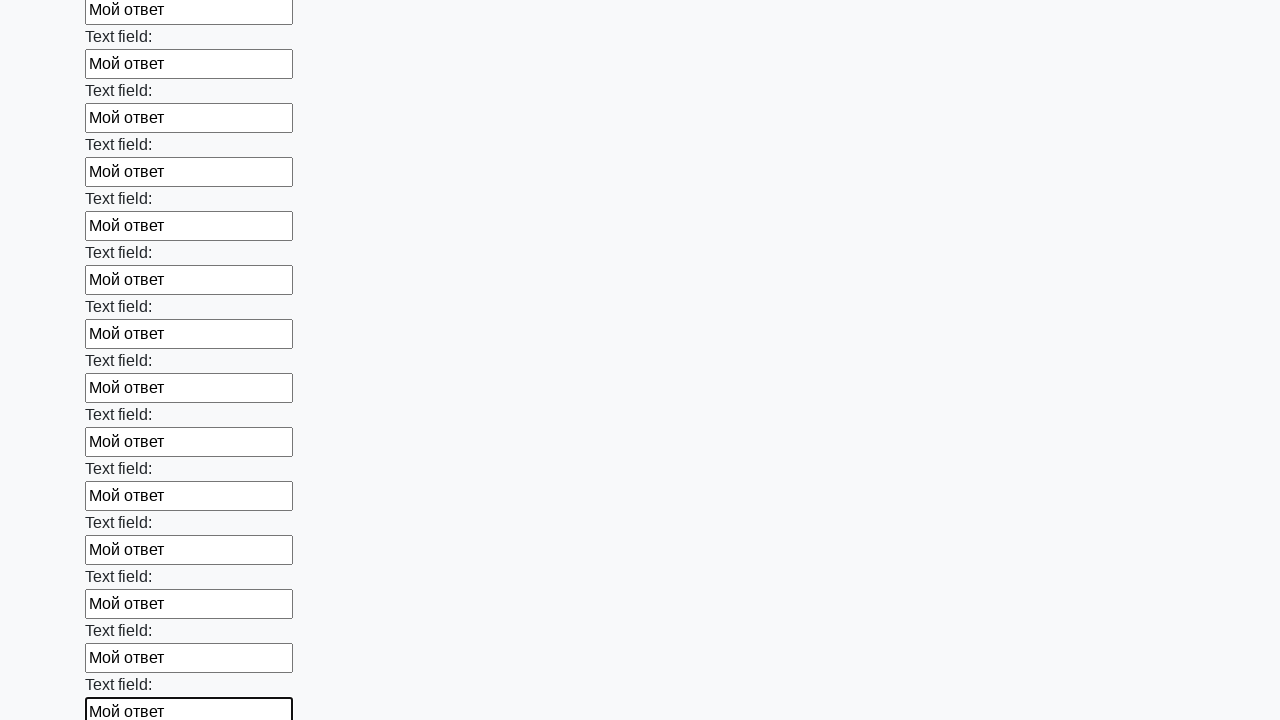

Filled input field with 'Мой ответ' on input >> nth=42
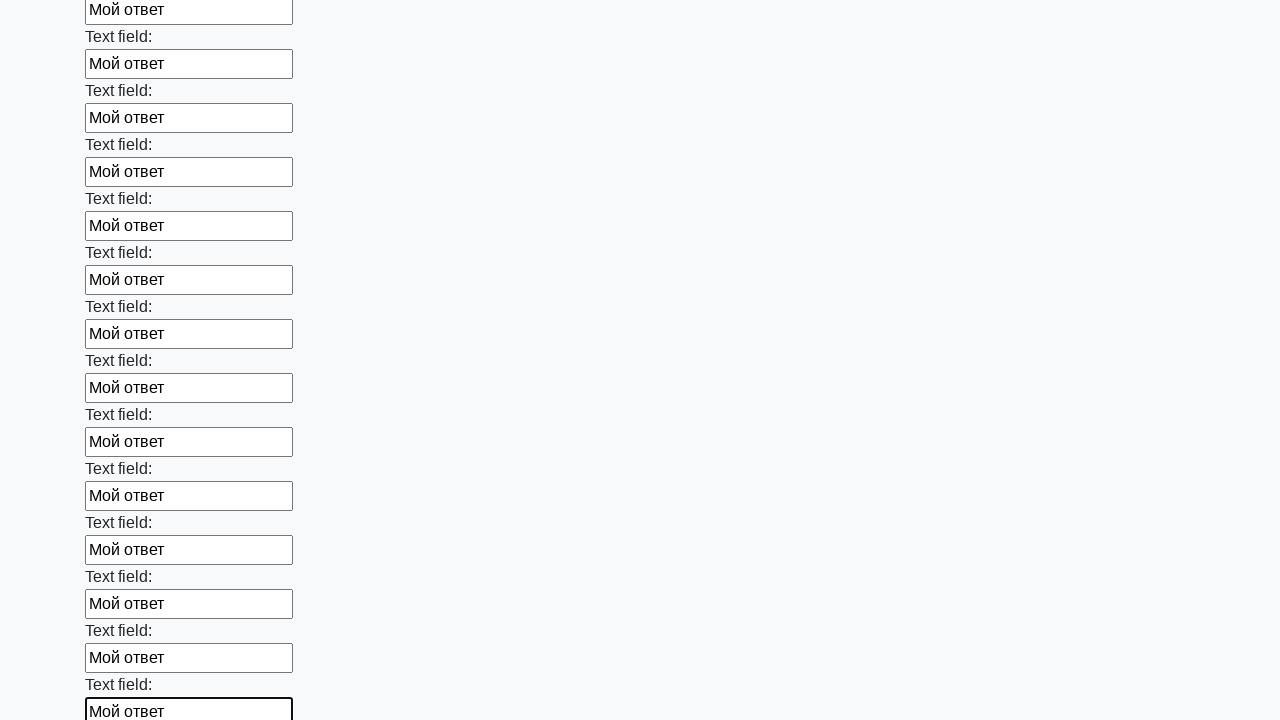

Filled input field with 'Мой ответ' on input >> nth=43
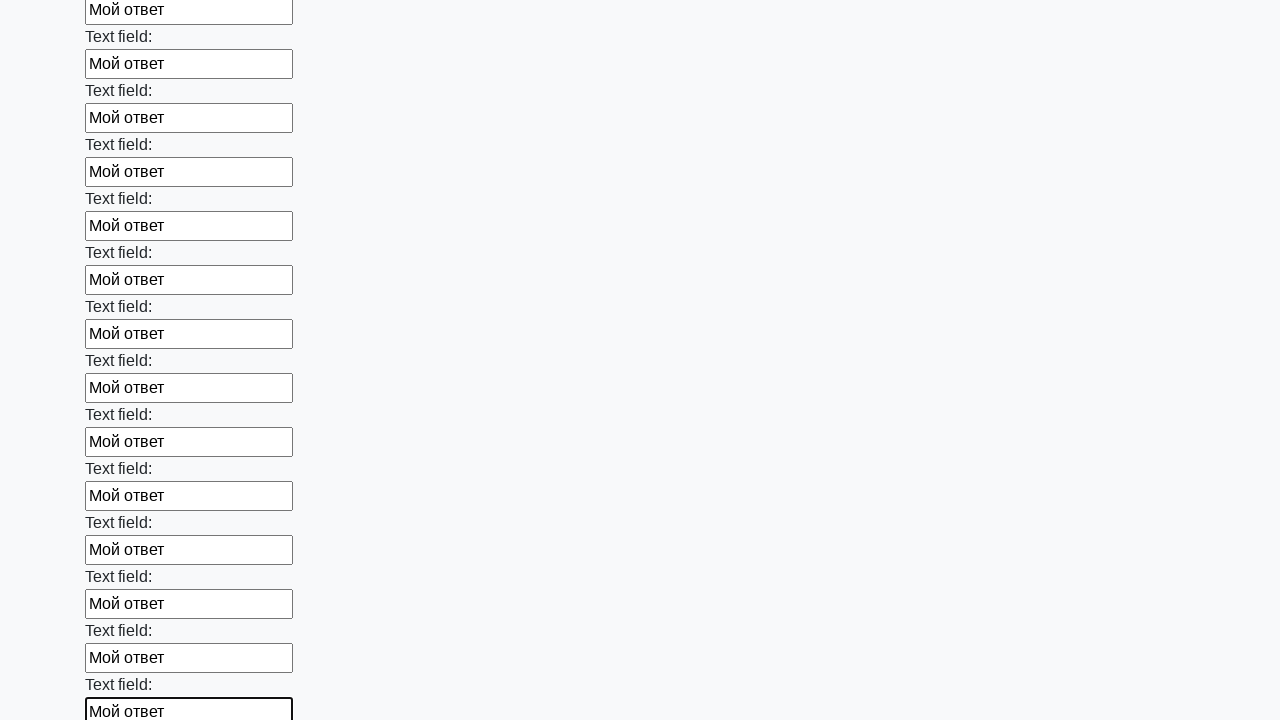

Filled input field with 'Мой ответ' on input >> nth=44
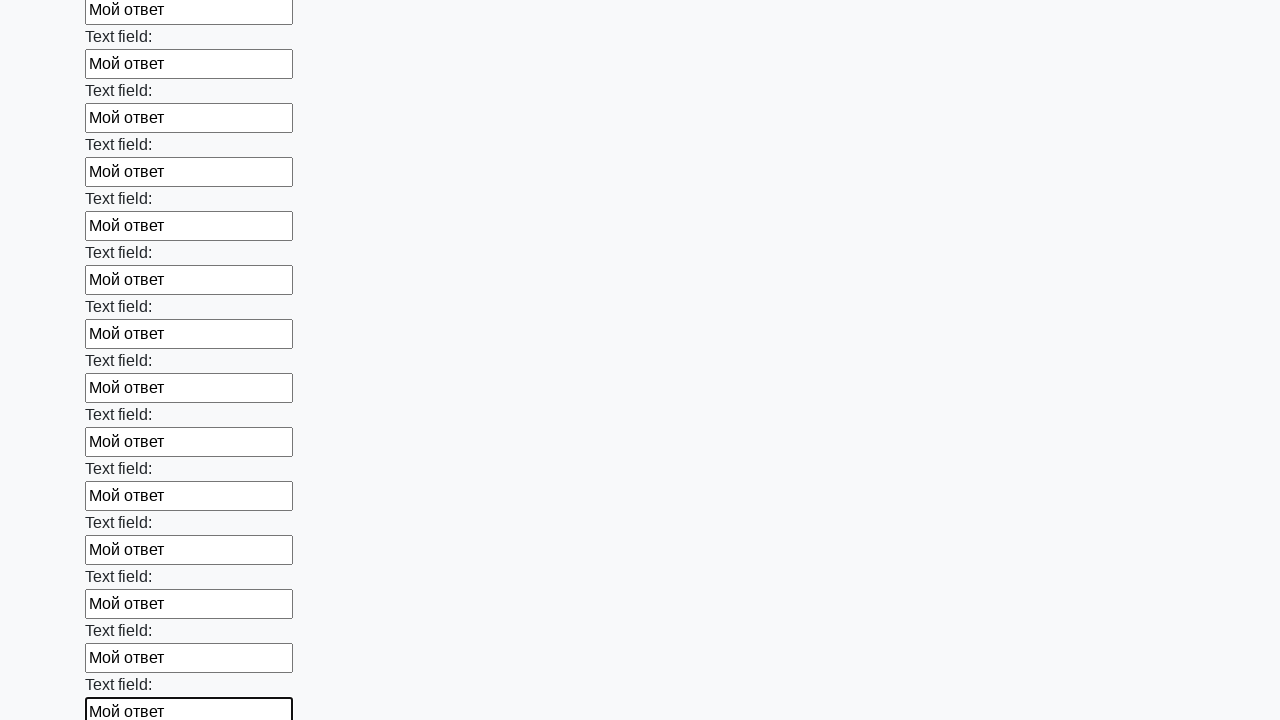

Filled input field with 'Мой ответ' on input >> nth=45
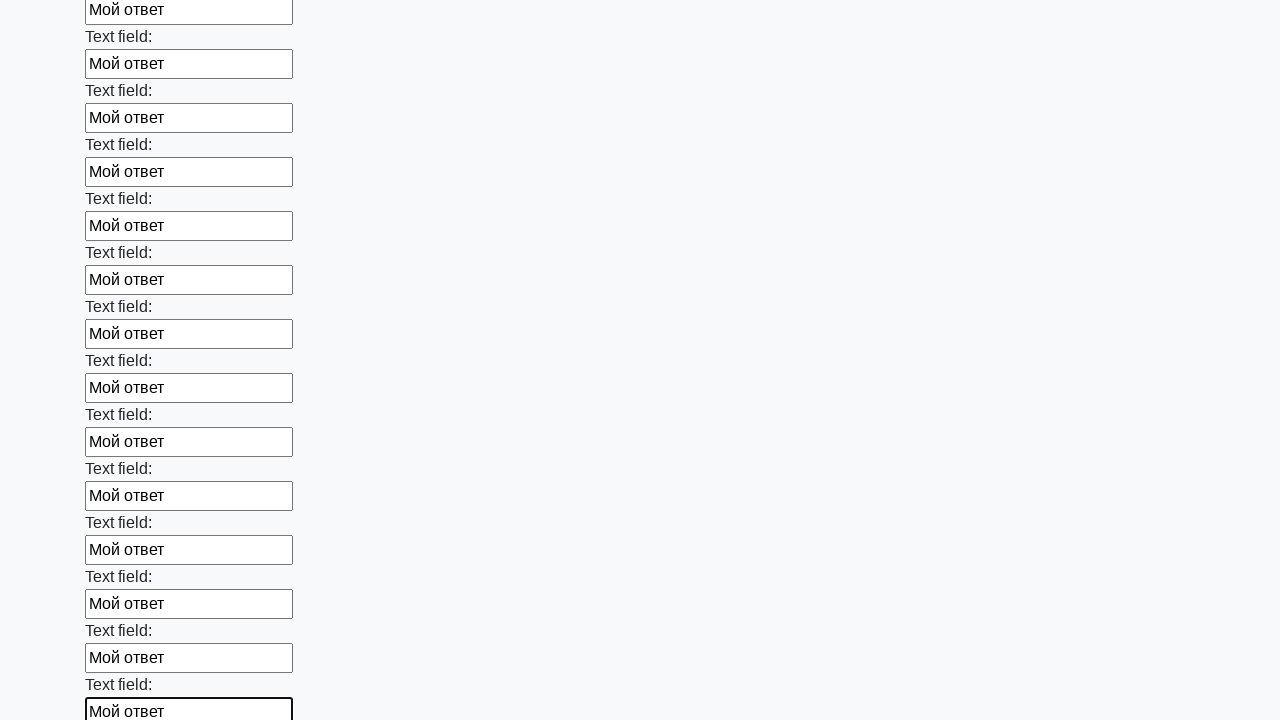

Filled input field with 'Мой ответ' on input >> nth=46
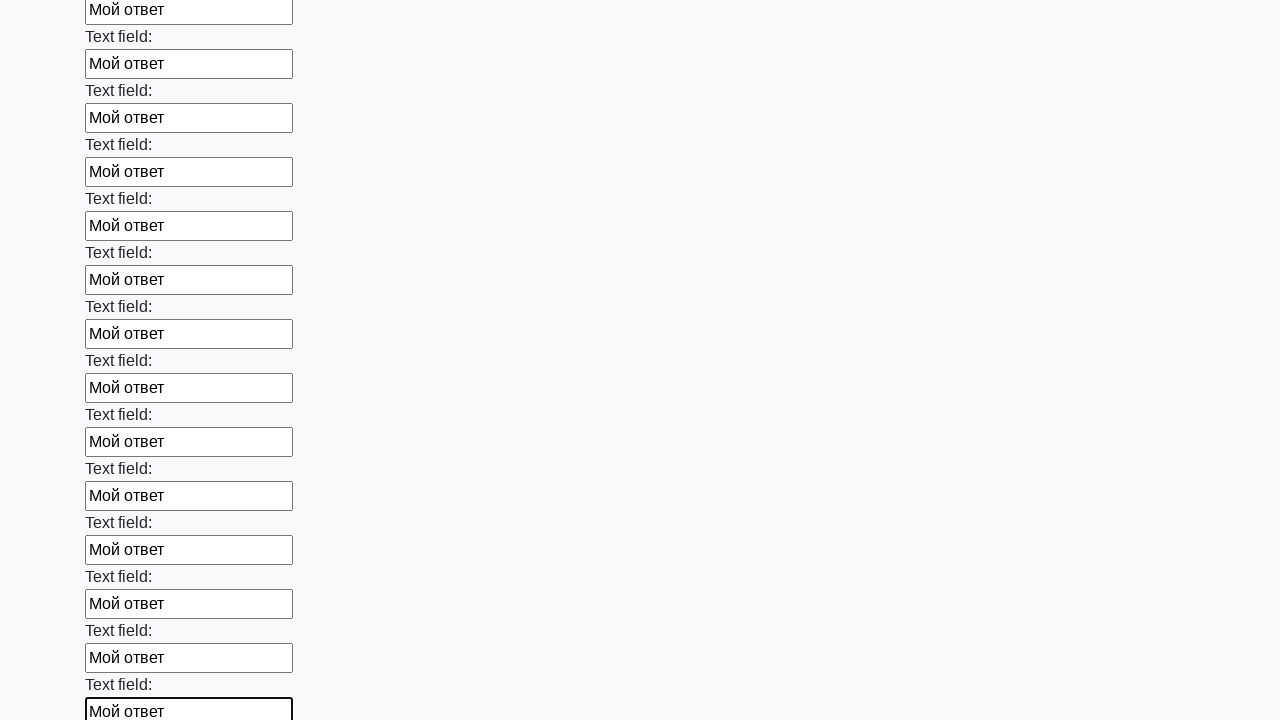

Filled input field with 'Мой ответ' on input >> nth=47
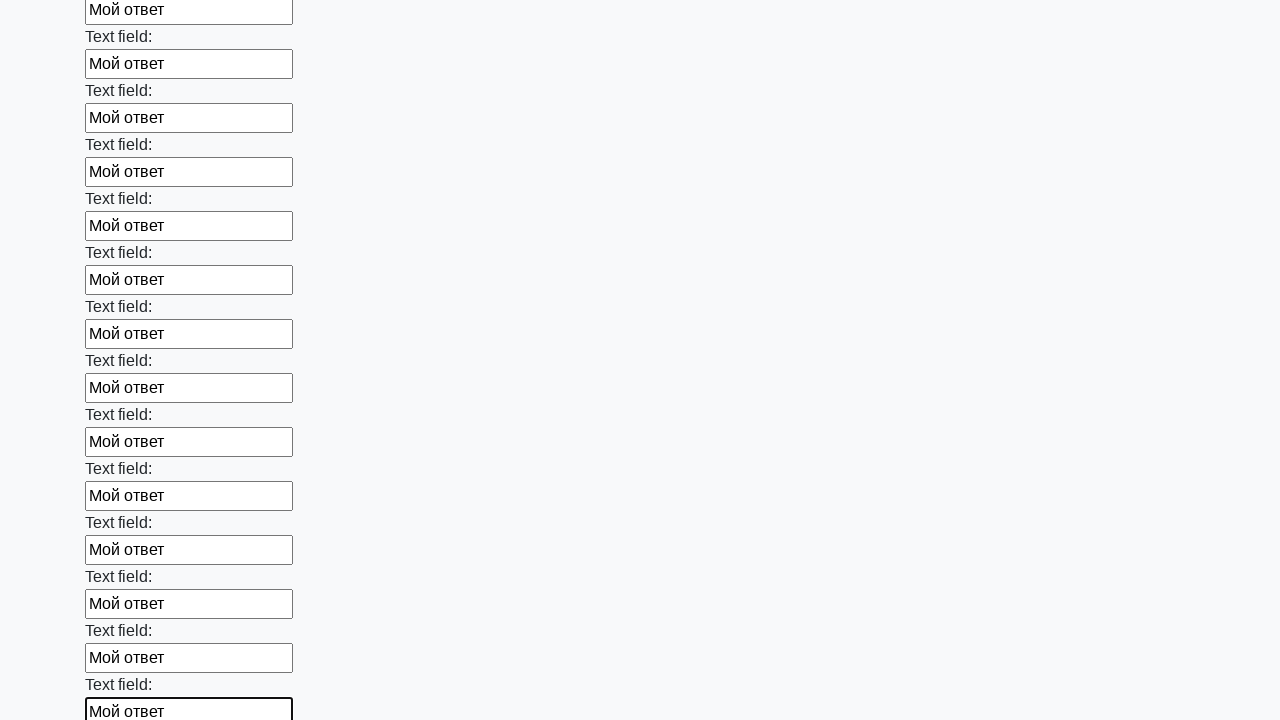

Filled input field with 'Мой ответ' on input >> nth=48
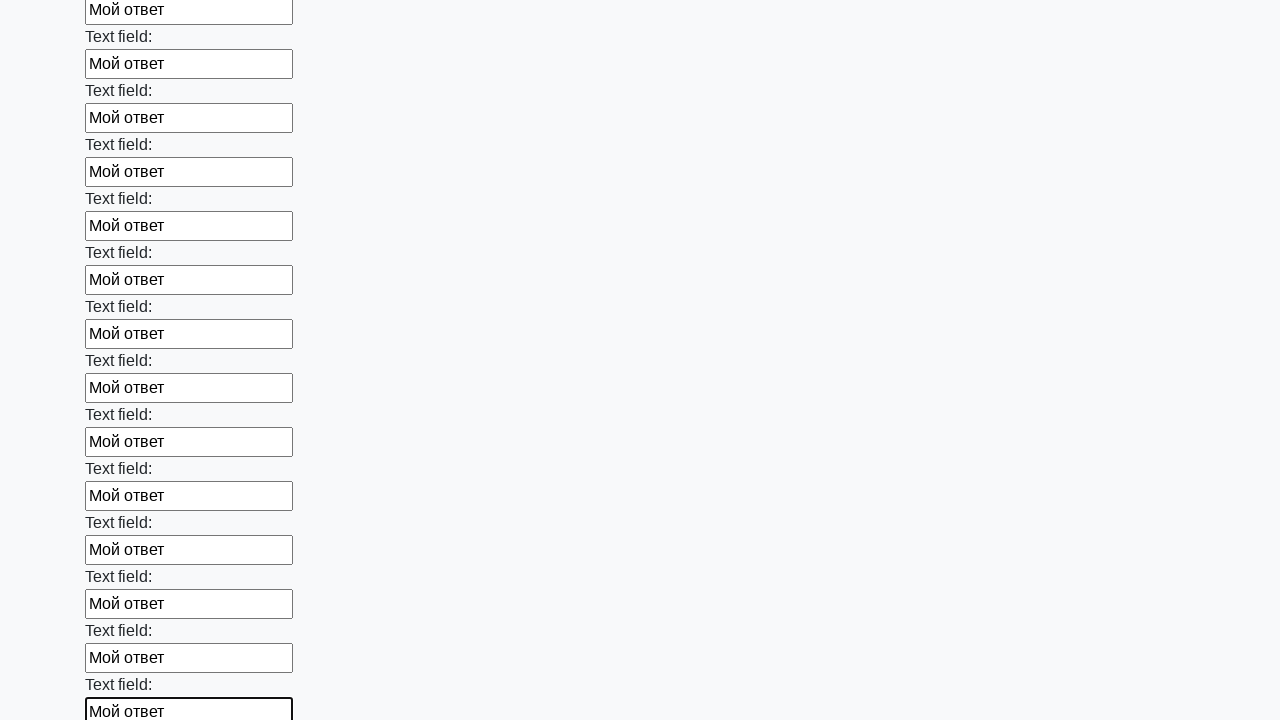

Filled input field with 'Мой ответ' on input >> nth=49
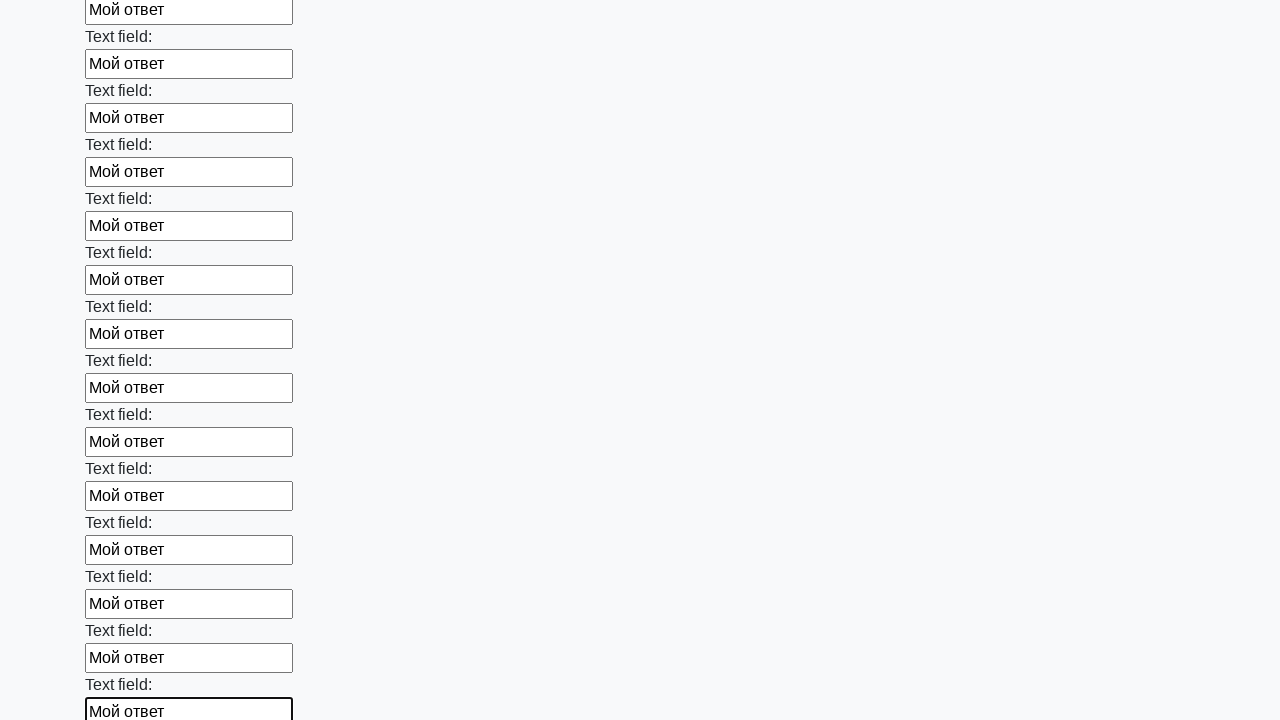

Filled input field with 'Мой ответ' on input >> nth=50
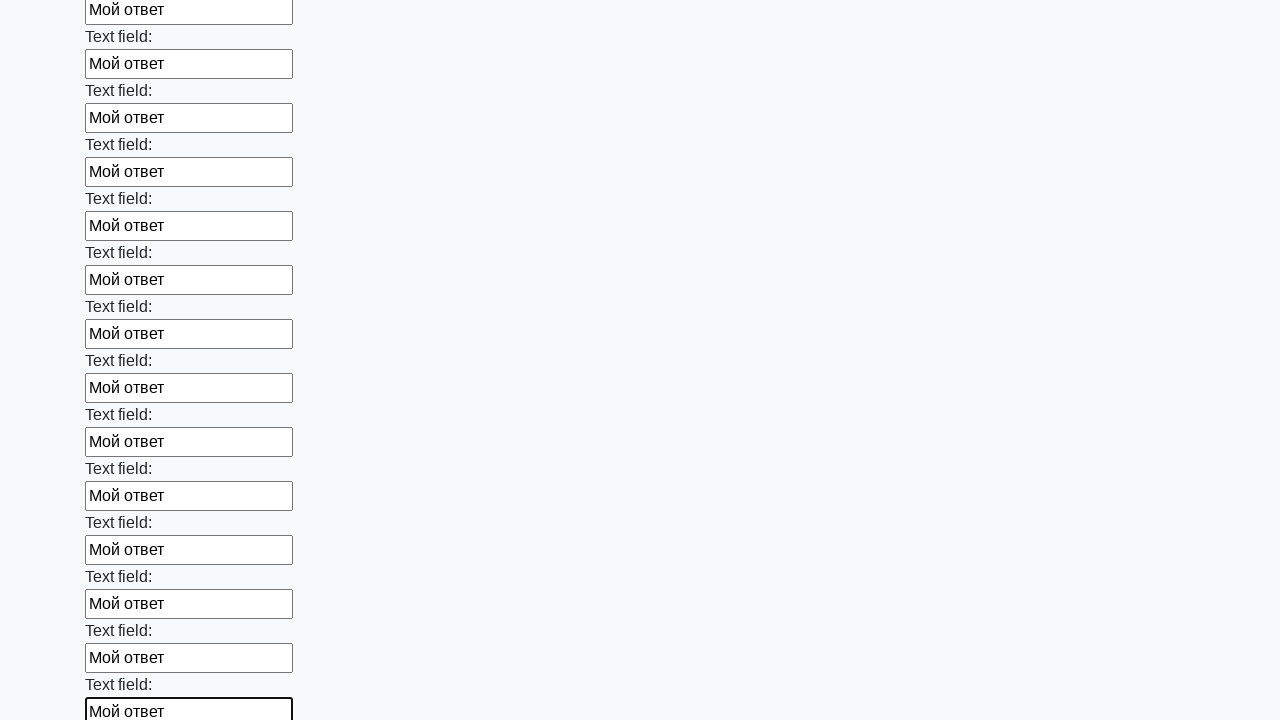

Filled input field with 'Мой ответ' on input >> nth=51
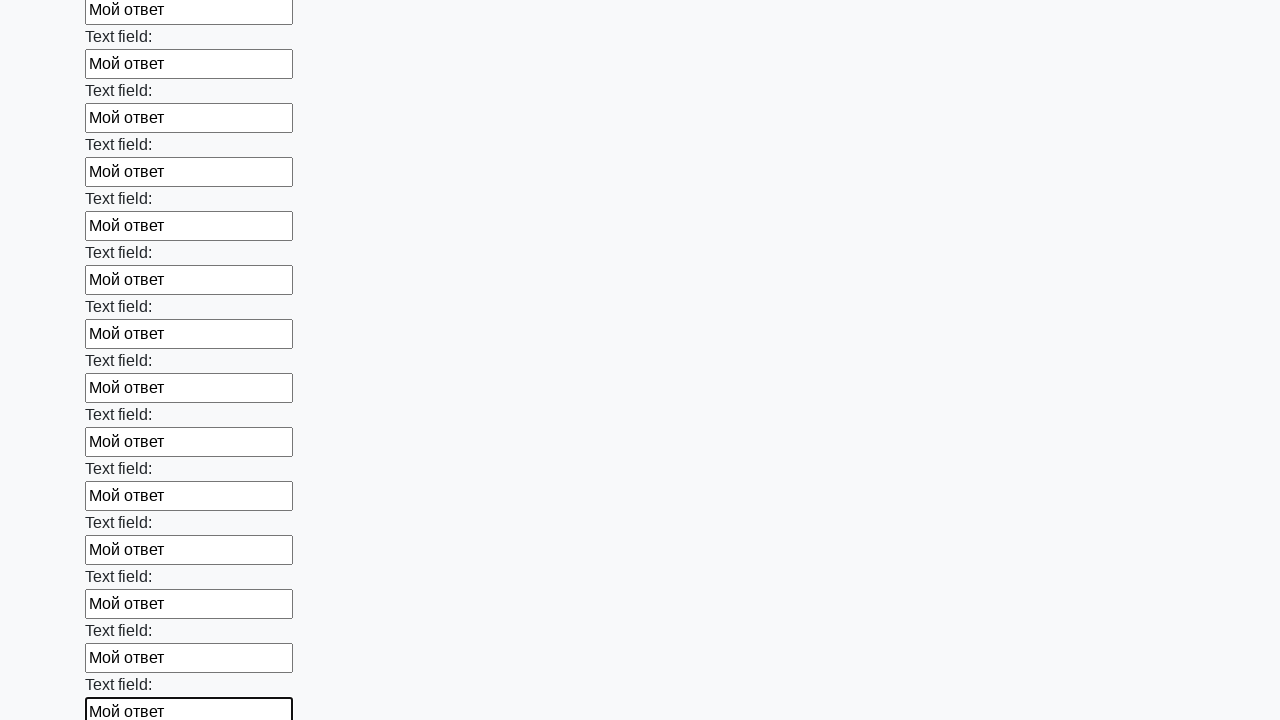

Filled input field with 'Мой ответ' on input >> nth=52
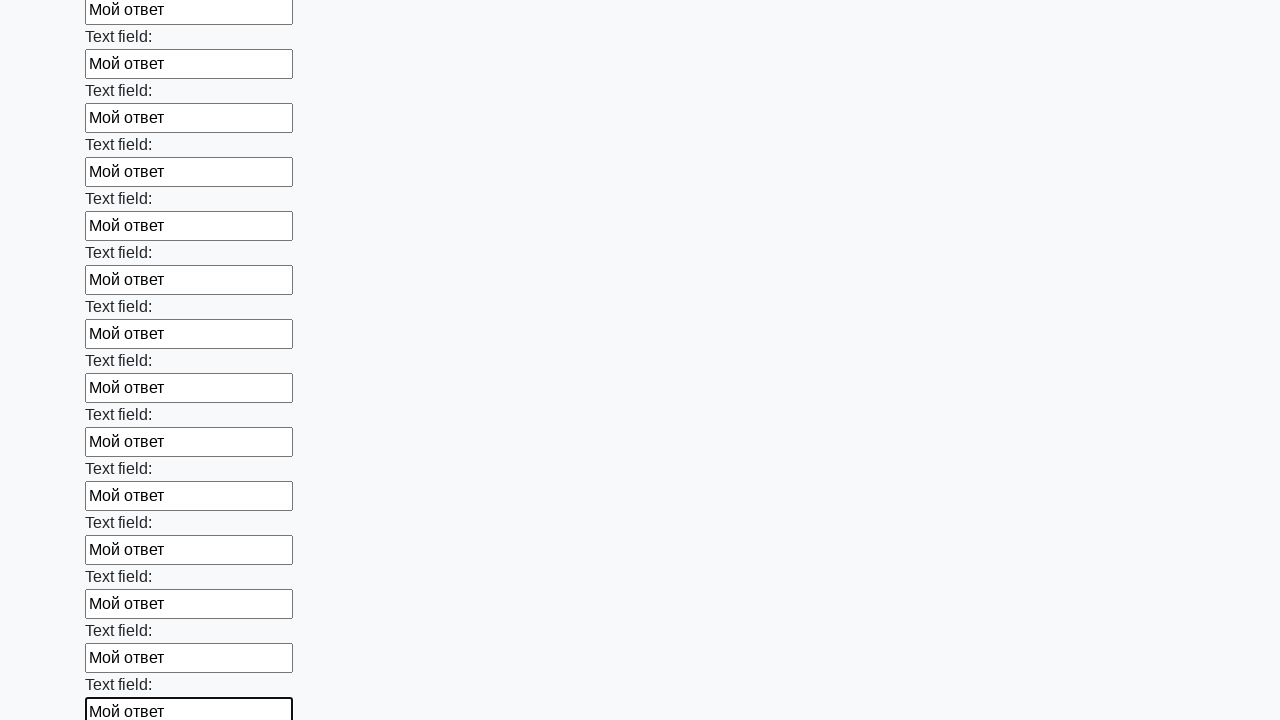

Filled input field with 'Мой ответ' on input >> nth=53
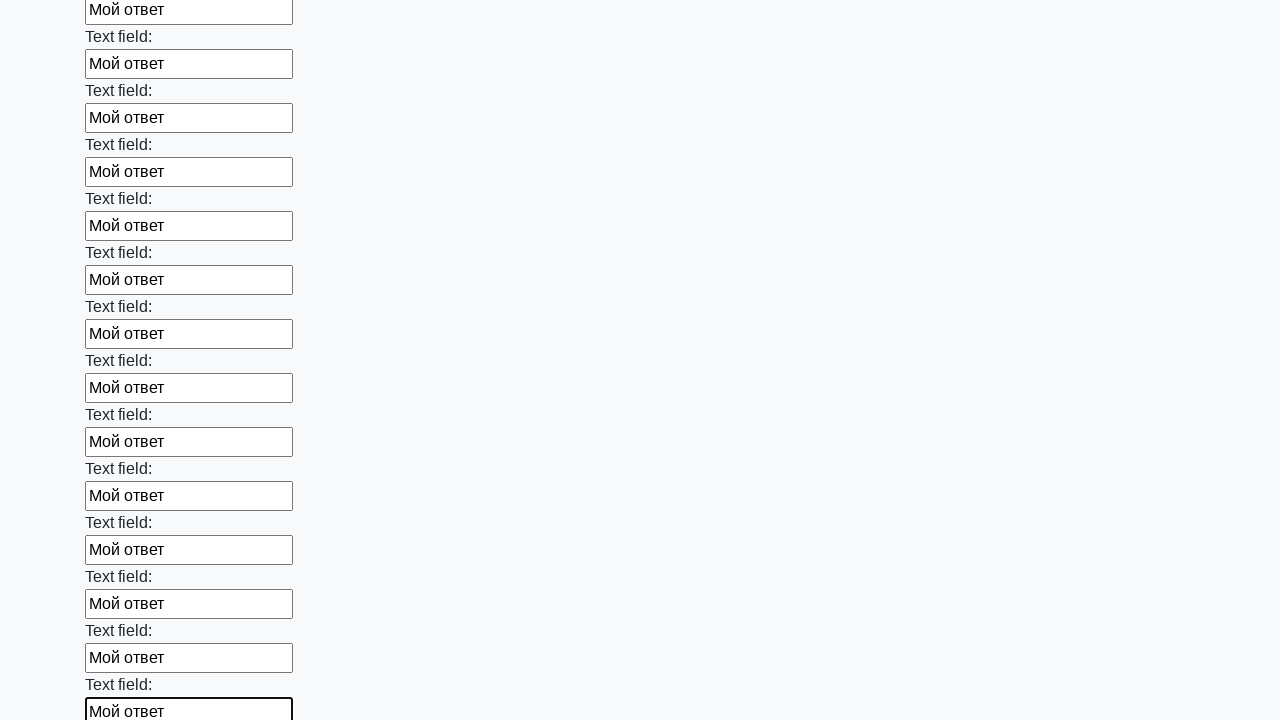

Filled input field with 'Мой ответ' on input >> nth=54
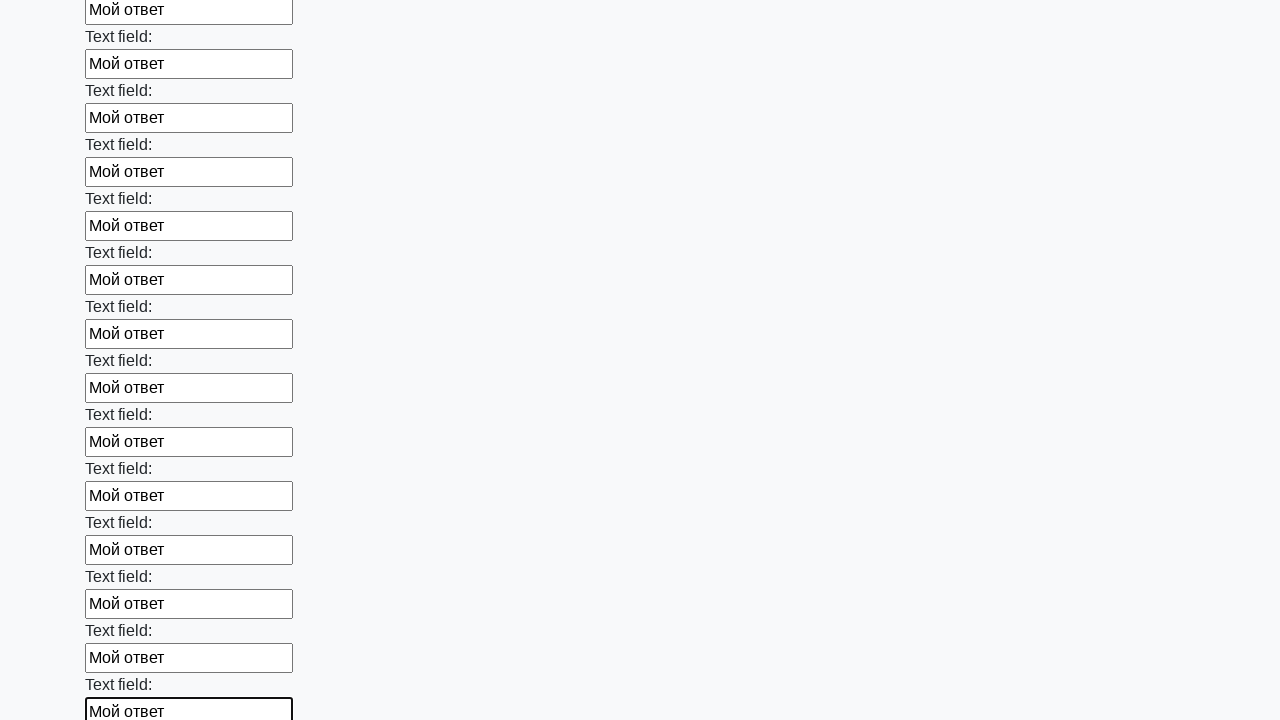

Filled input field with 'Мой ответ' on input >> nth=55
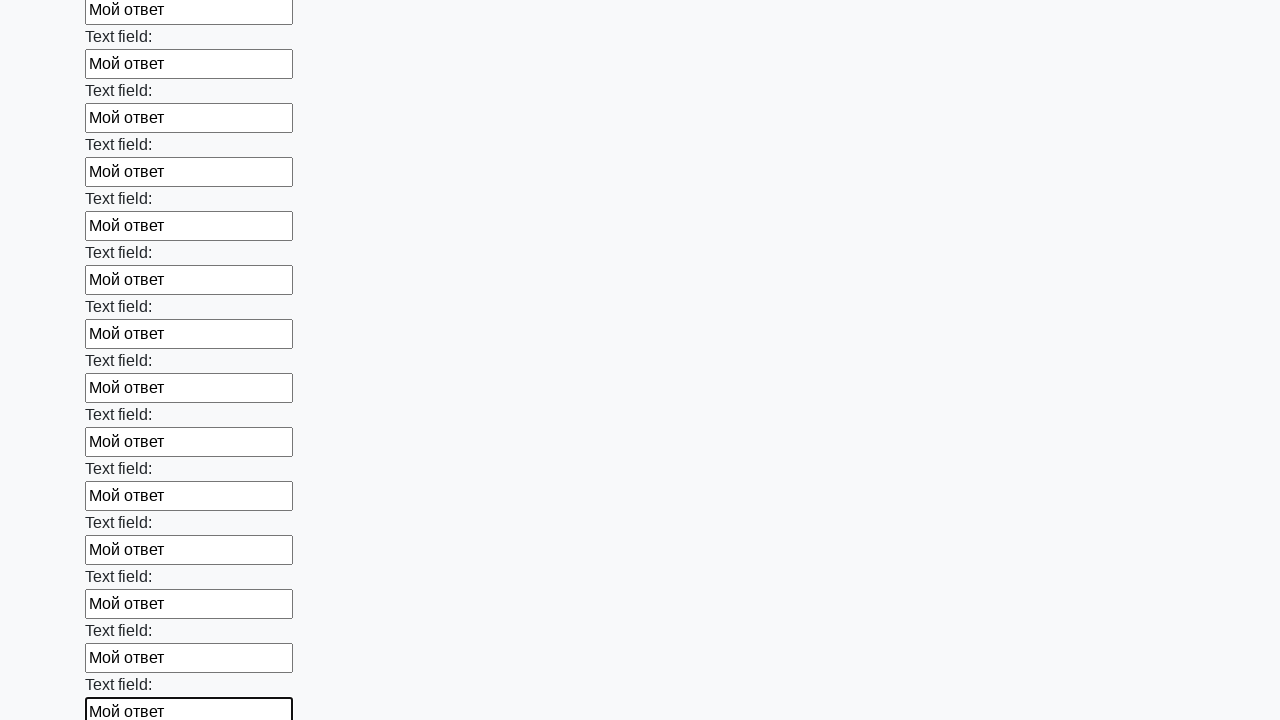

Filled input field with 'Мой ответ' on input >> nth=56
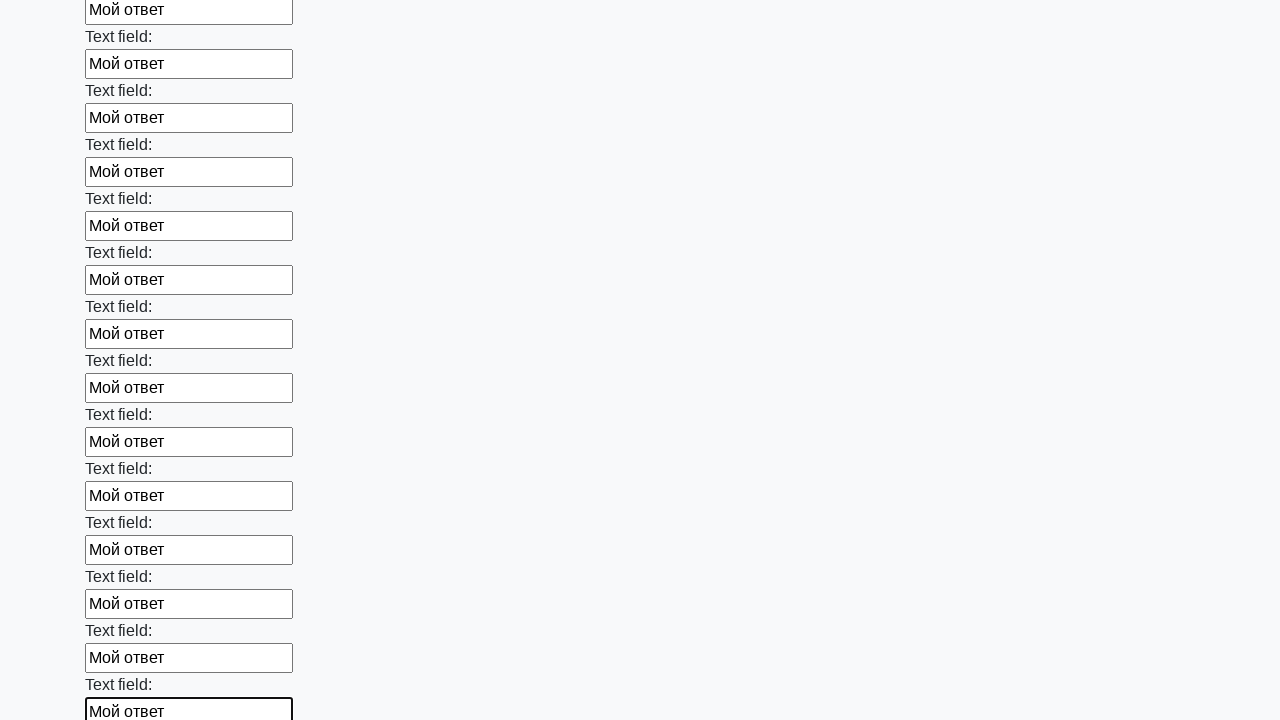

Filled input field with 'Мой ответ' on input >> nth=57
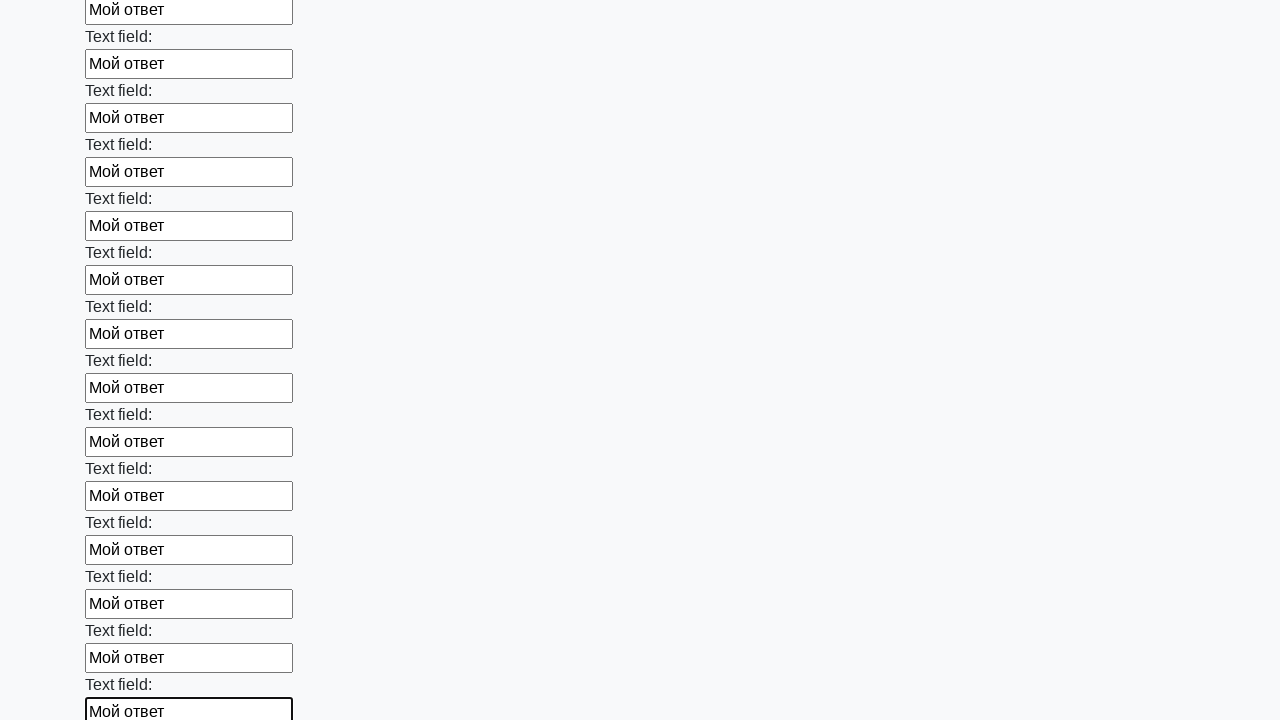

Filled input field with 'Мой ответ' on input >> nth=58
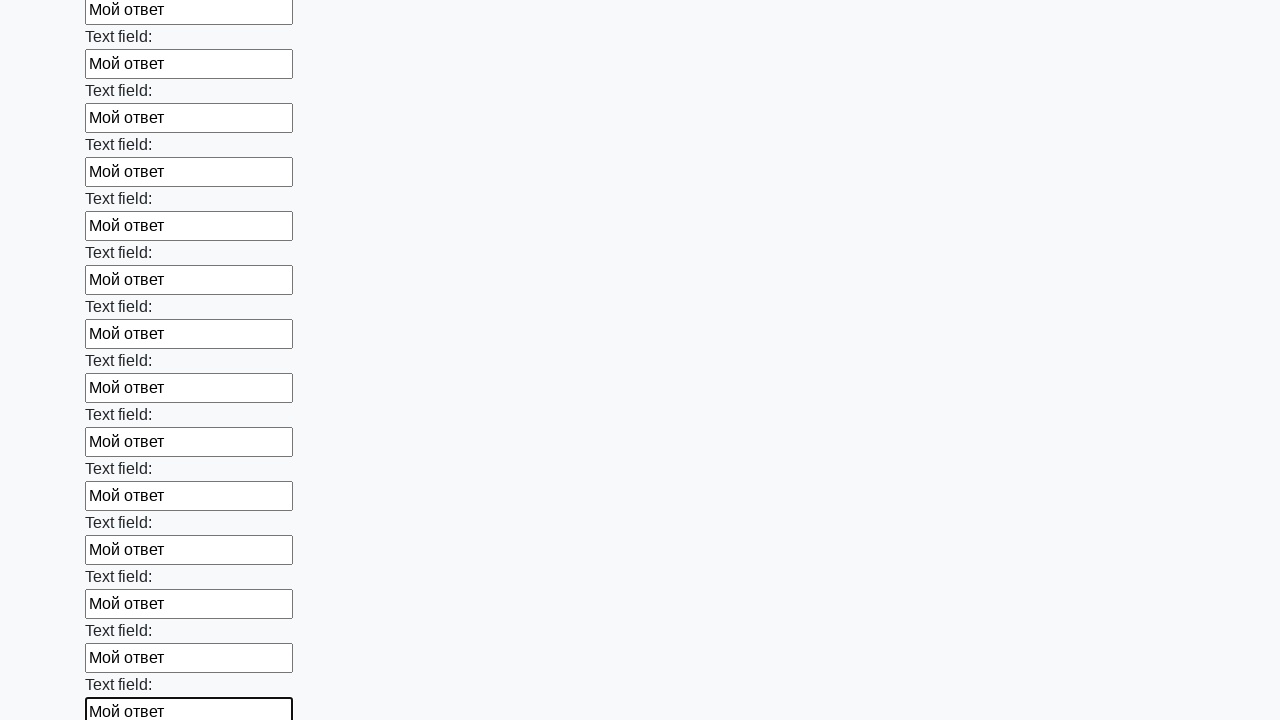

Filled input field with 'Мой ответ' on input >> nth=59
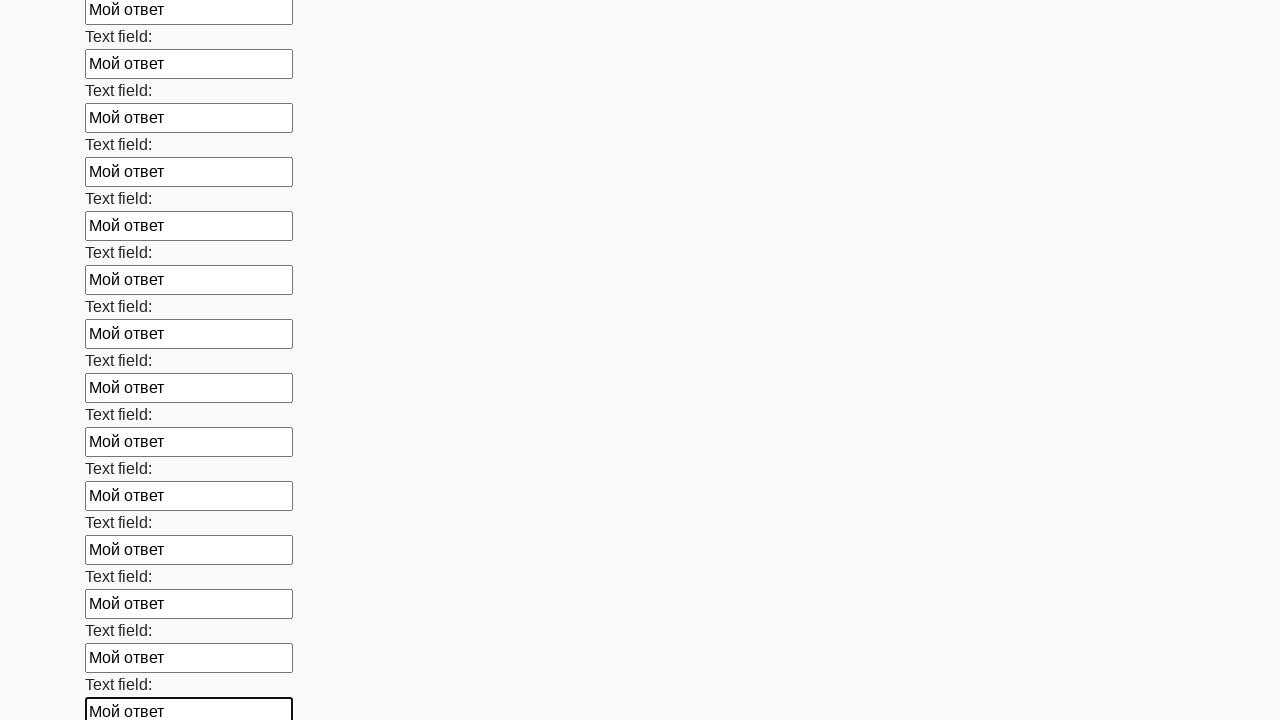

Filled input field with 'Мой ответ' on input >> nth=60
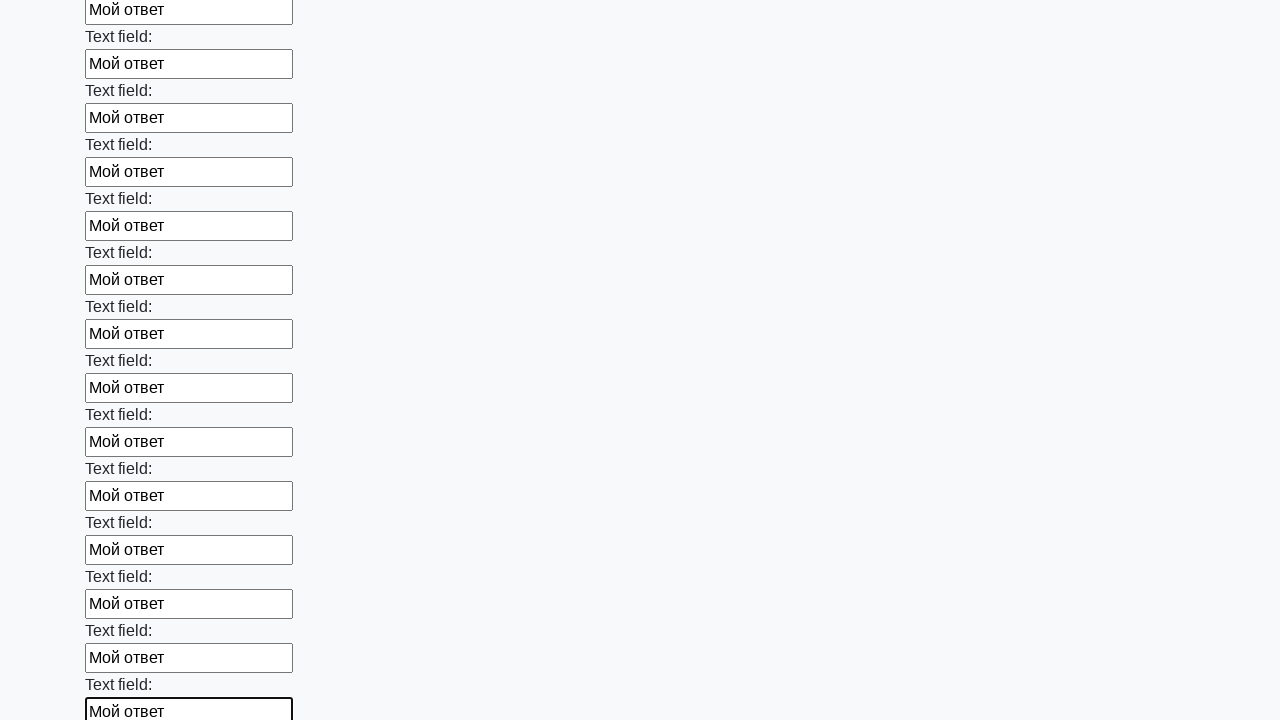

Filled input field with 'Мой ответ' on input >> nth=61
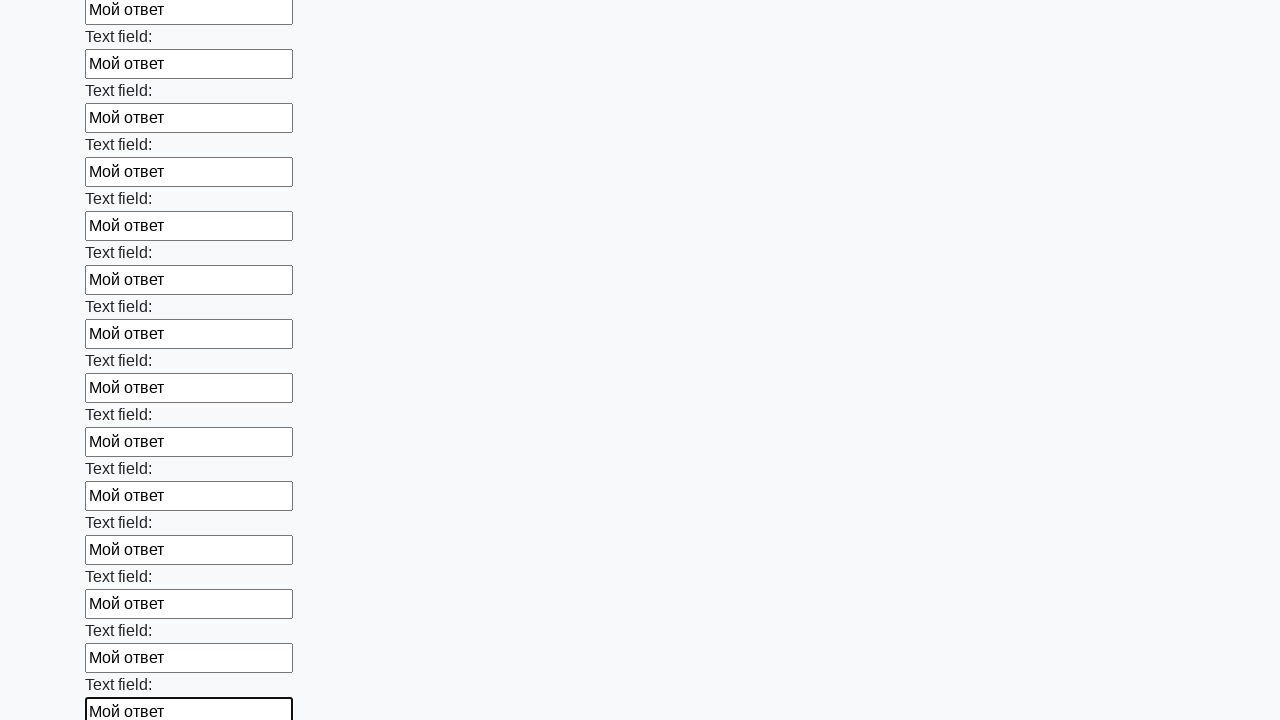

Filled input field with 'Мой ответ' on input >> nth=62
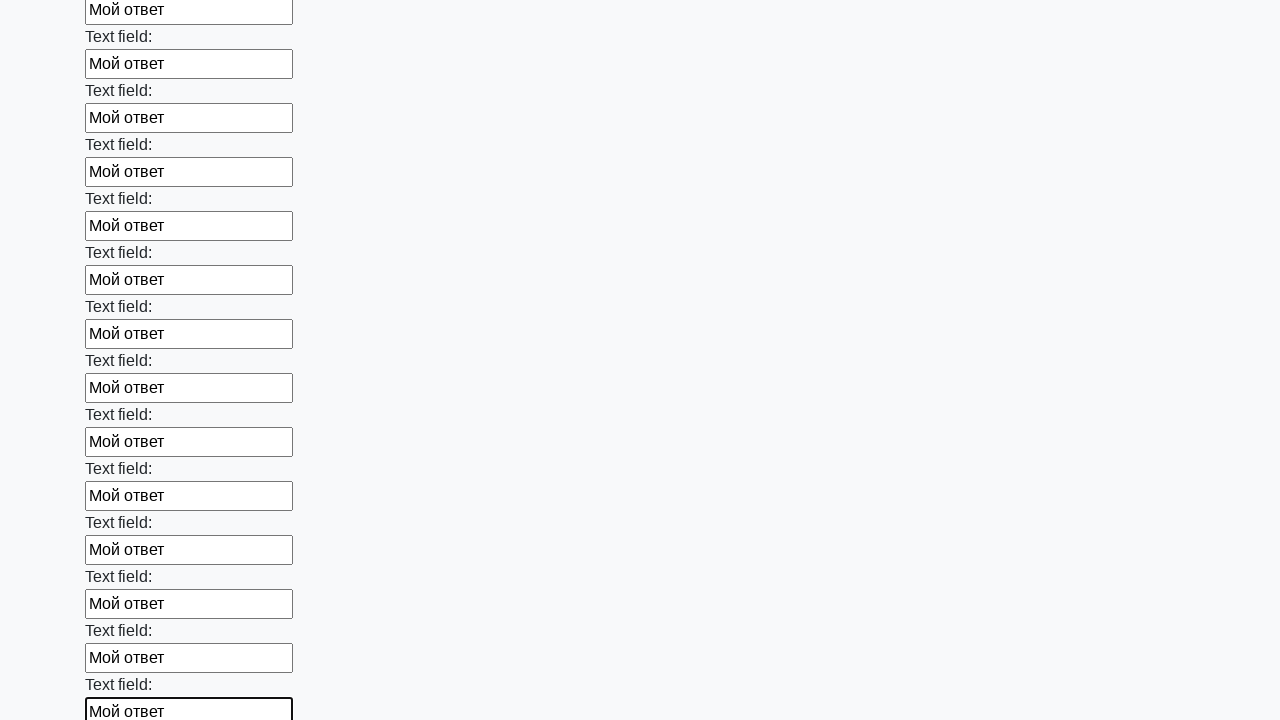

Filled input field with 'Мой ответ' on input >> nth=63
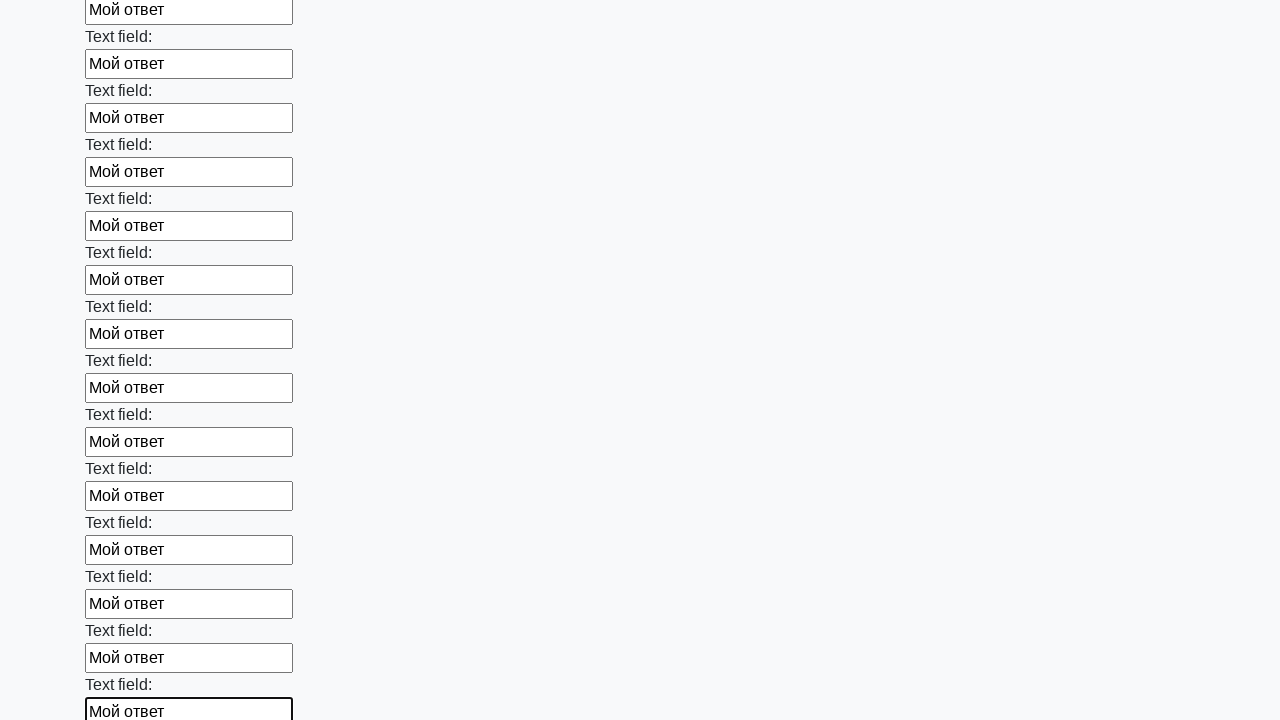

Filled input field with 'Мой ответ' on input >> nth=64
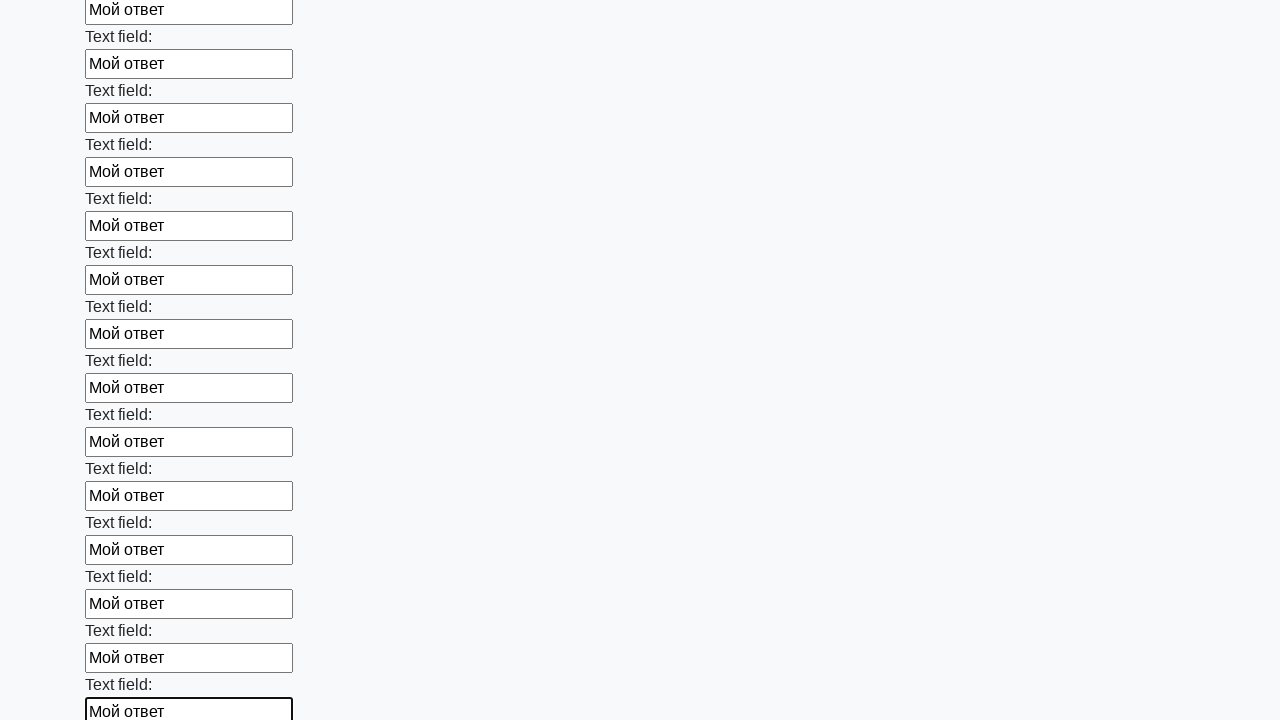

Filled input field with 'Мой ответ' on input >> nth=65
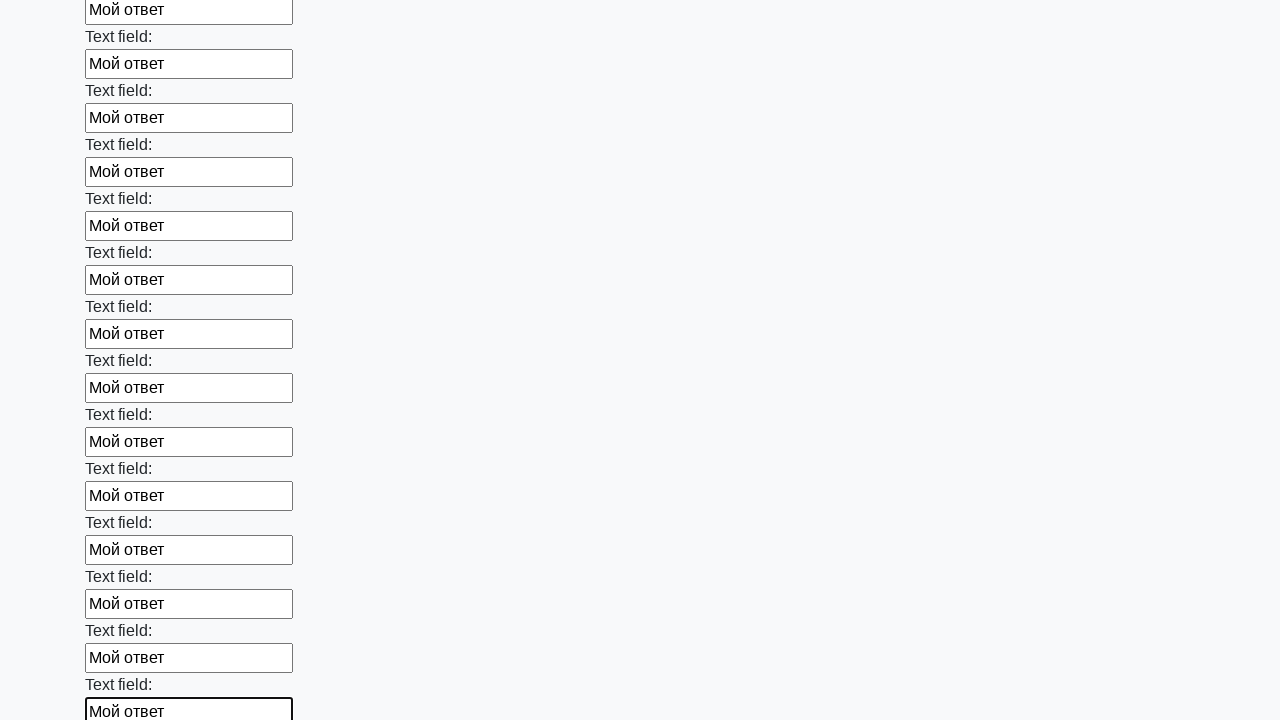

Filled input field with 'Мой ответ' on input >> nth=66
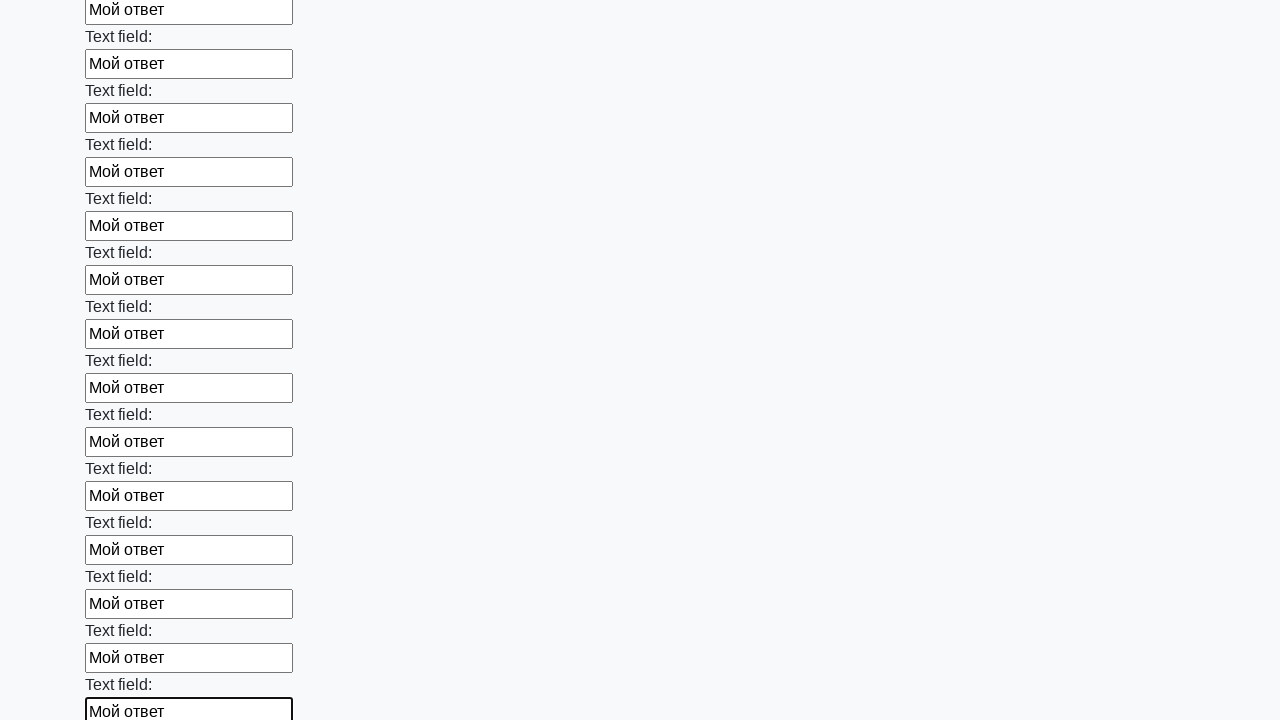

Filled input field with 'Мой ответ' on input >> nth=67
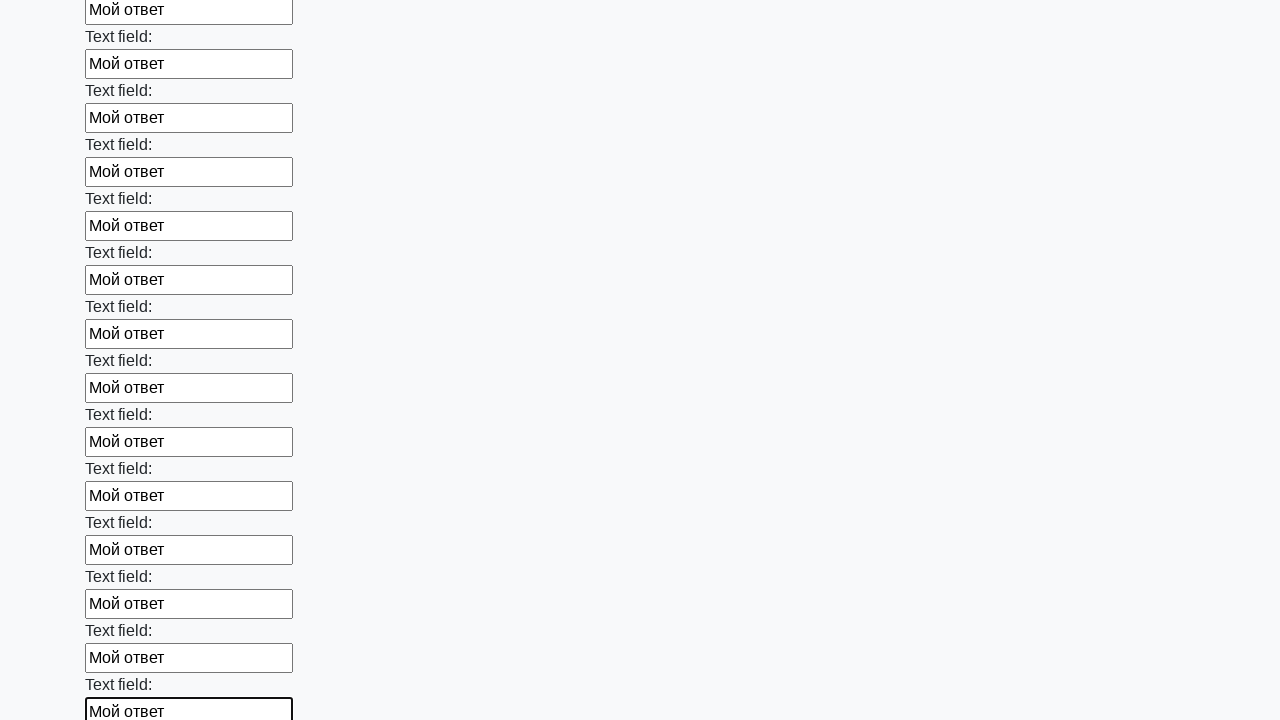

Filled input field with 'Мой ответ' on input >> nth=68
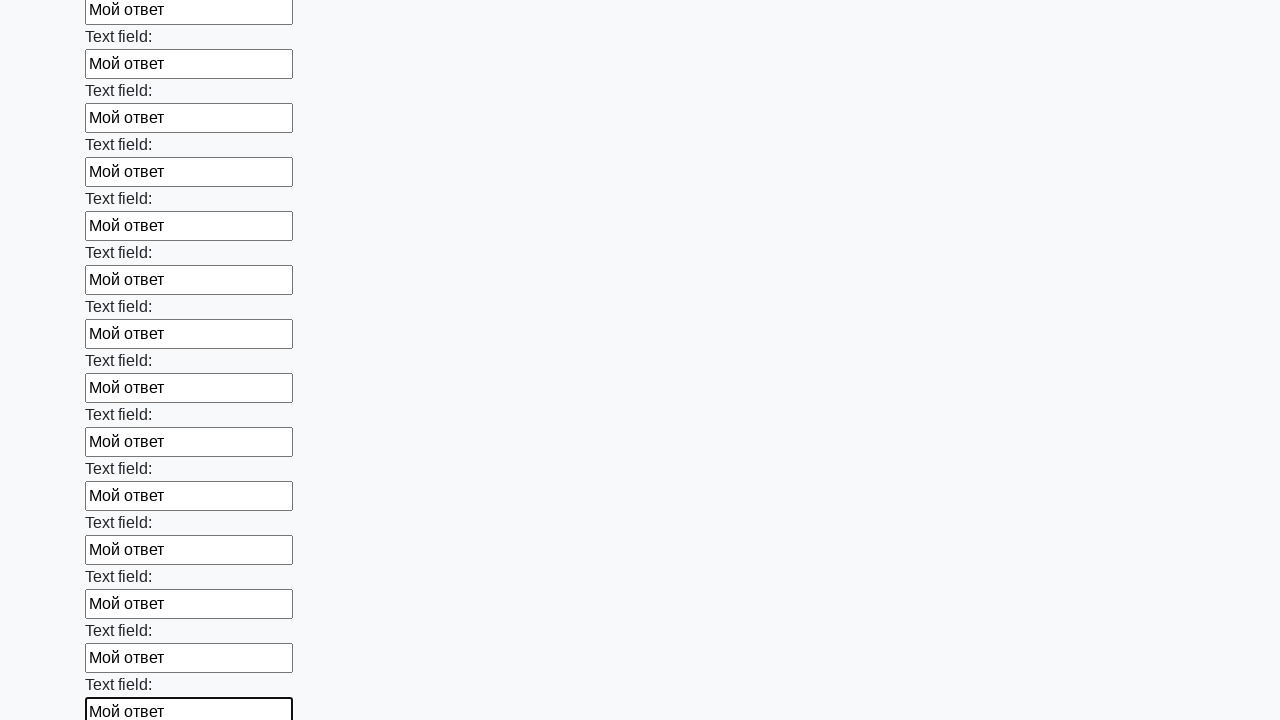

Filled input field with 'Мой ответ' on input >> nth=69
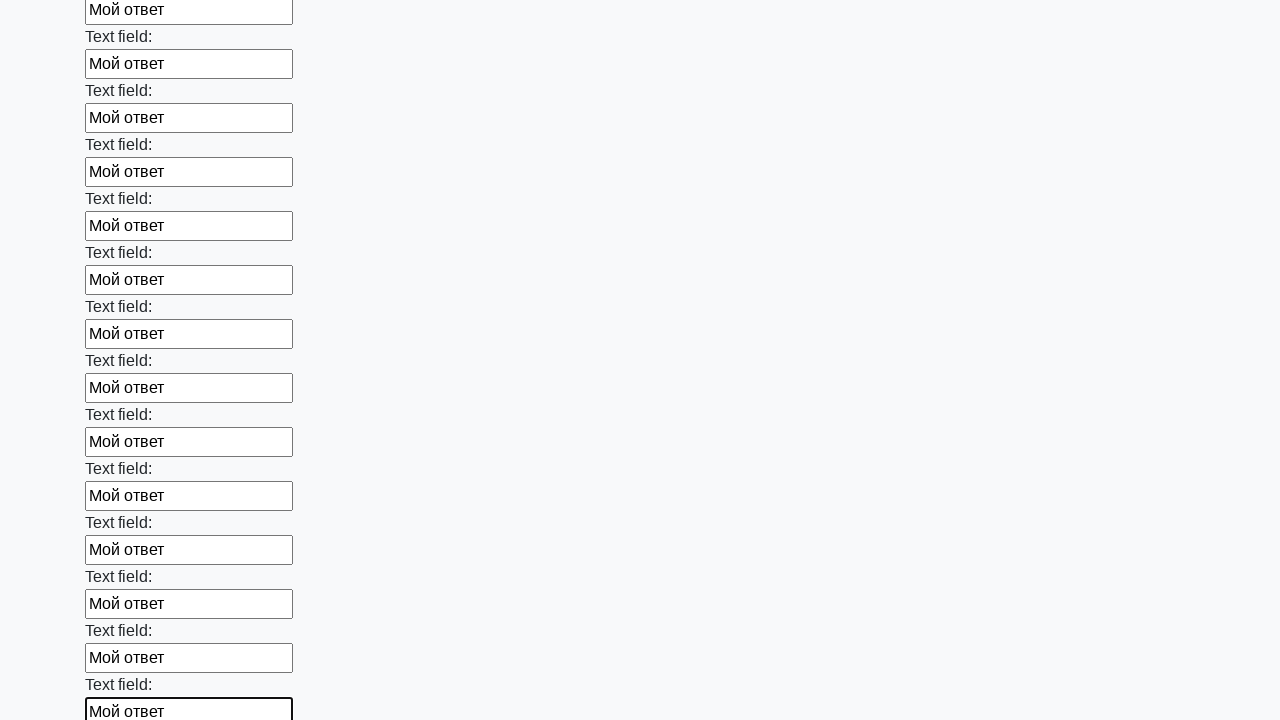

Filled input field with 'Мой ответ' on input >> nth=70
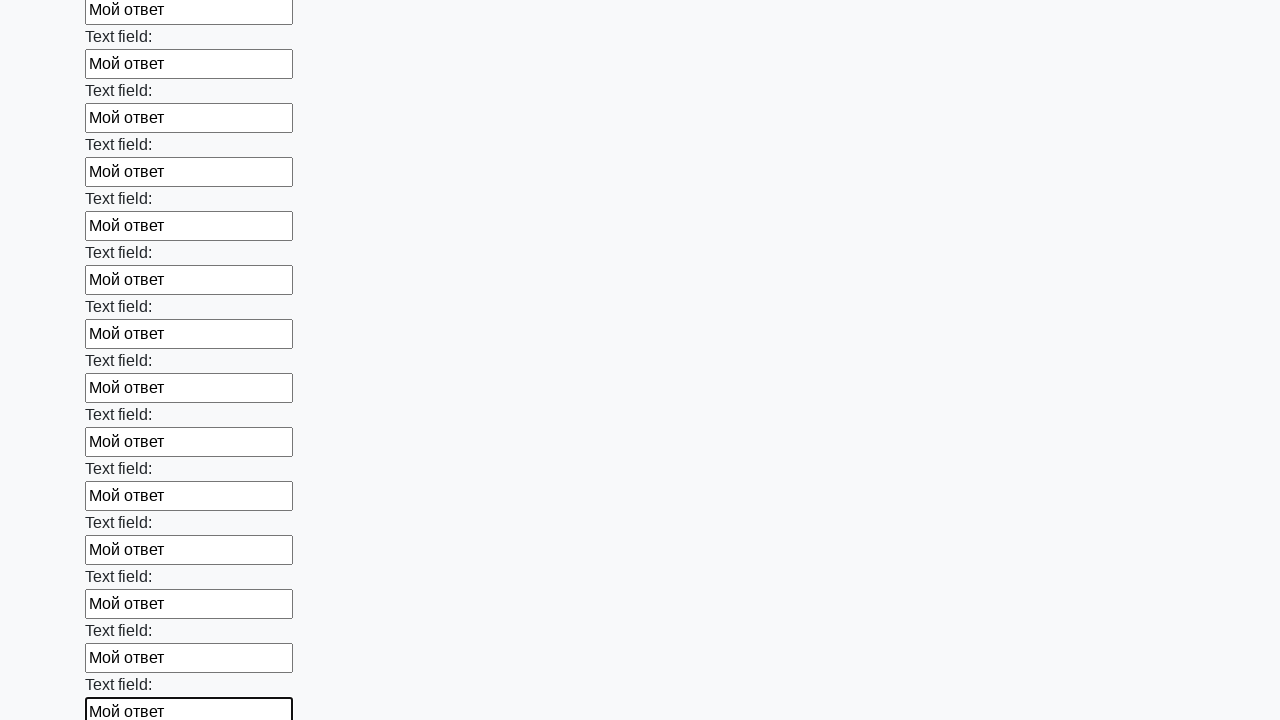

Filled input field with 'Мой ответ' on input >> nth=71
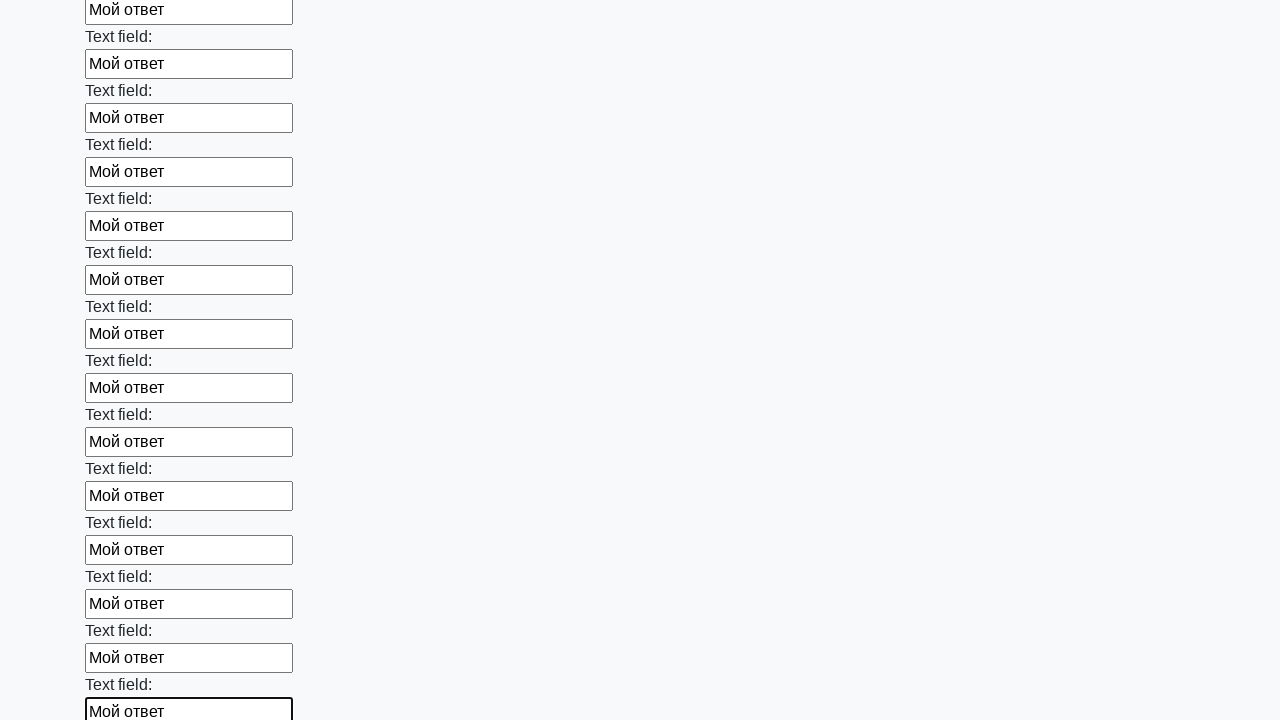

Filled input field with 'Мой ответ' on input >> nth=72
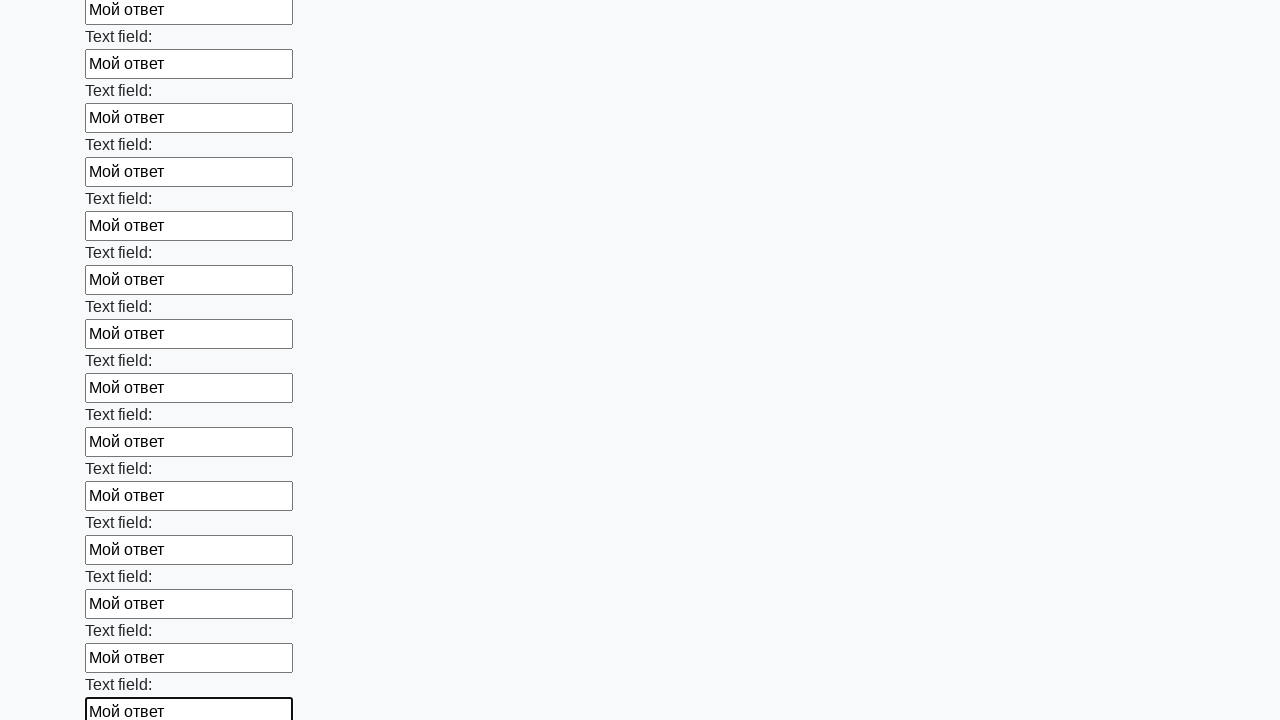

Filled input field with 'Мой ответ' on input >> nth=73
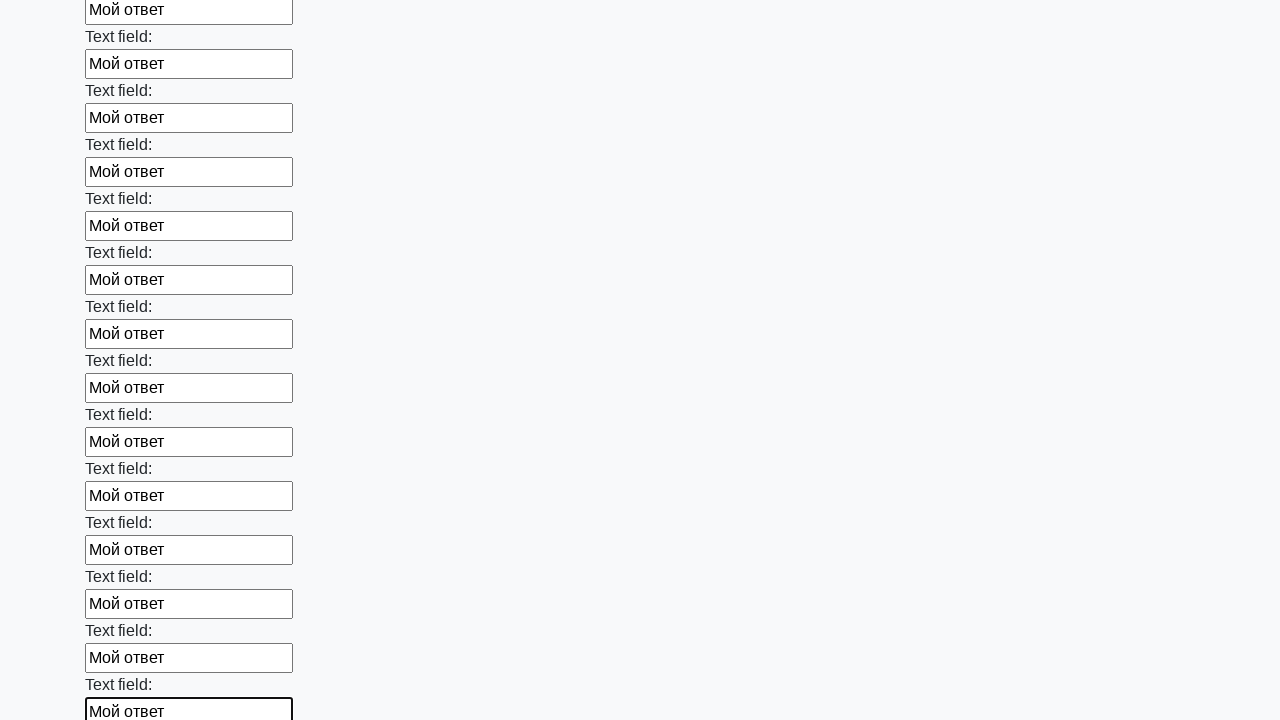

Filled input field with 'Мой ответ' on input >> nth=74
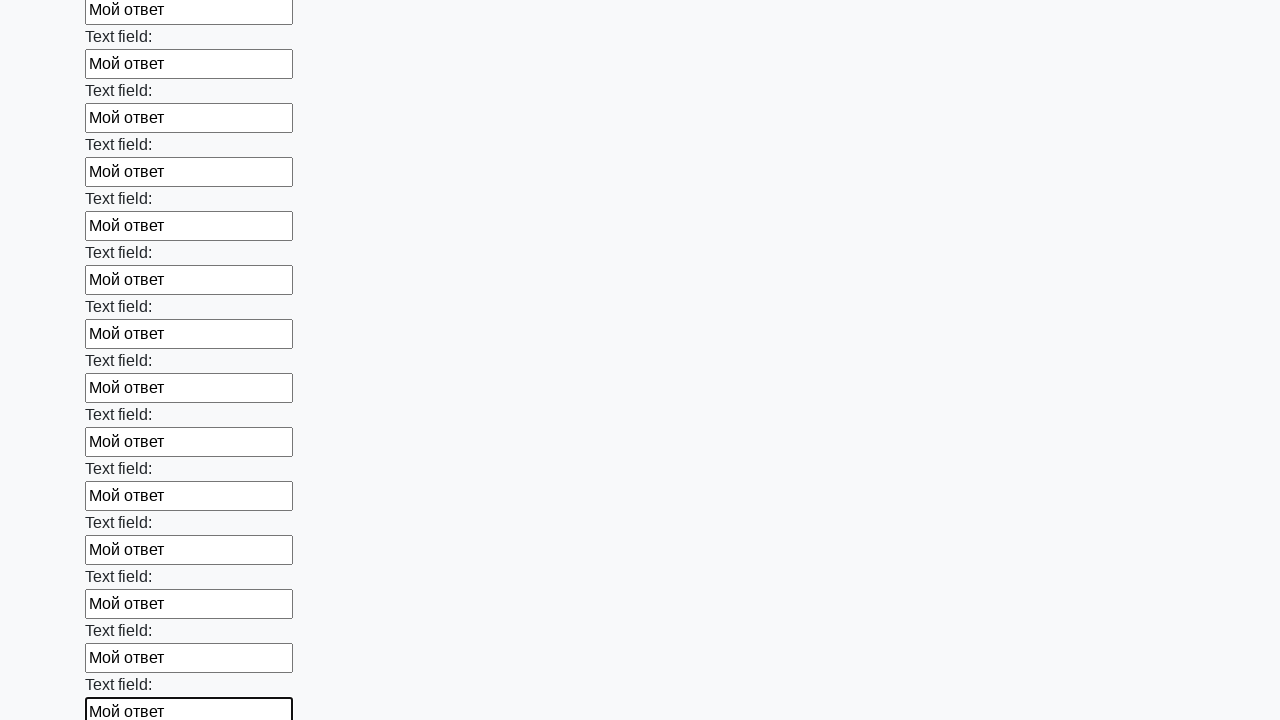

Filled input field with 'Мой ответ' on input >> nth=75
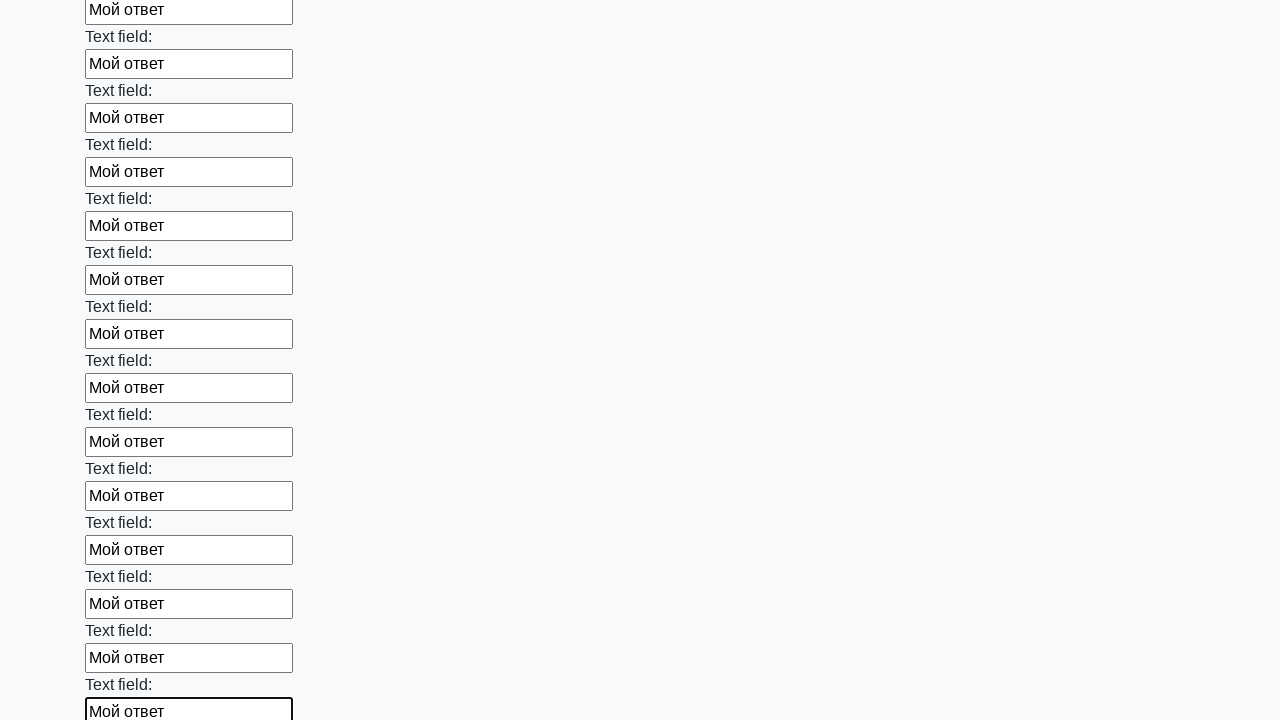

Filled input field with 'Мой ответ' on input >> nth=76
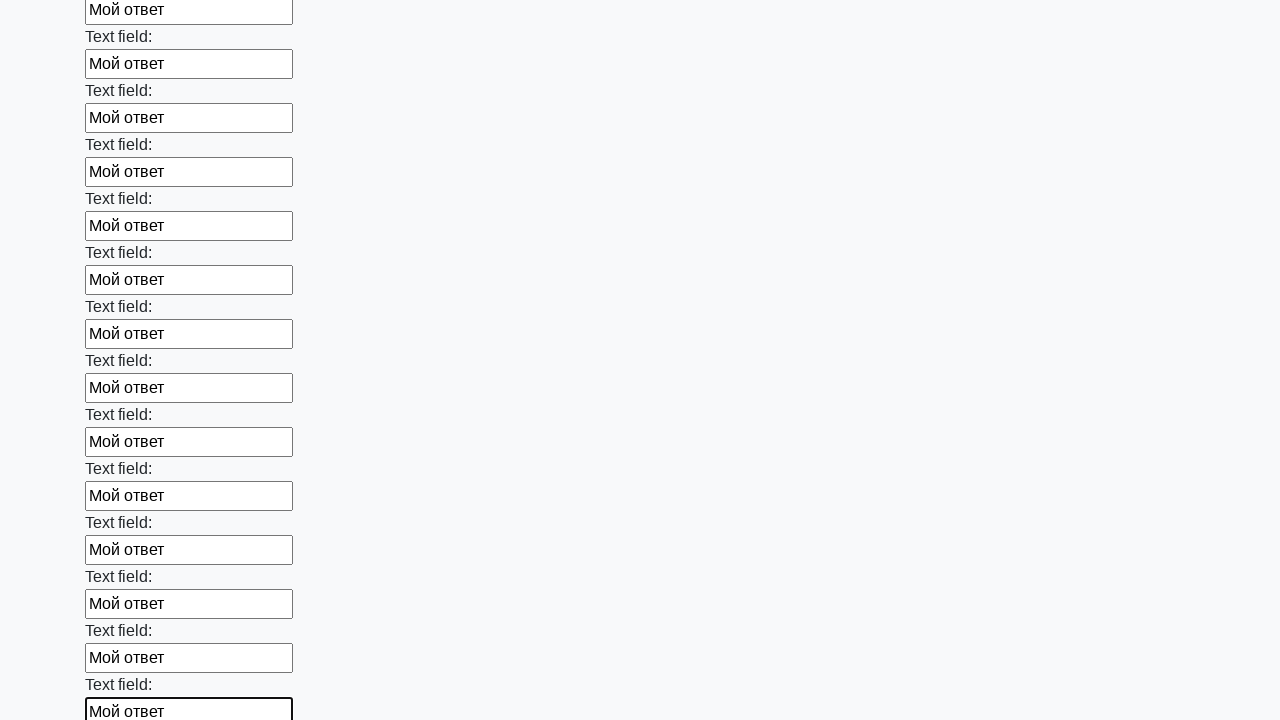

Filled input field with 'Мой ответ' on input >> nth=77
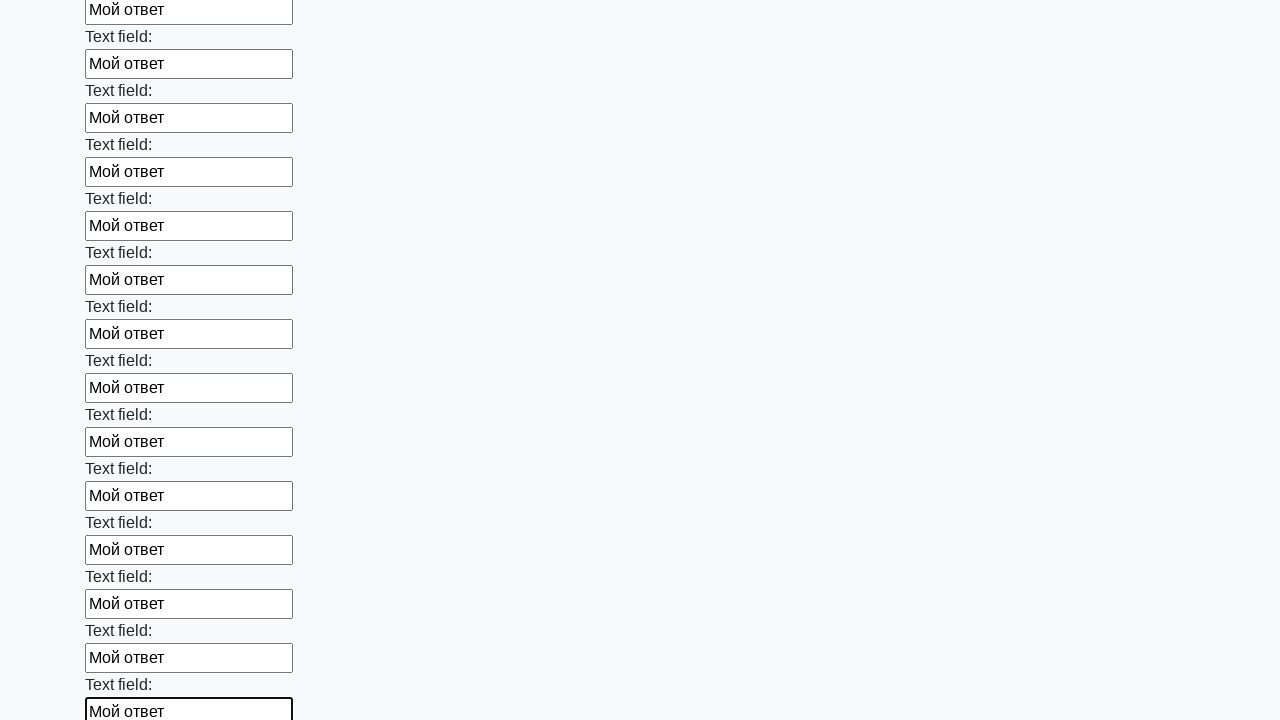

Filled input field with 'Мой ответ' on input >> nth=78
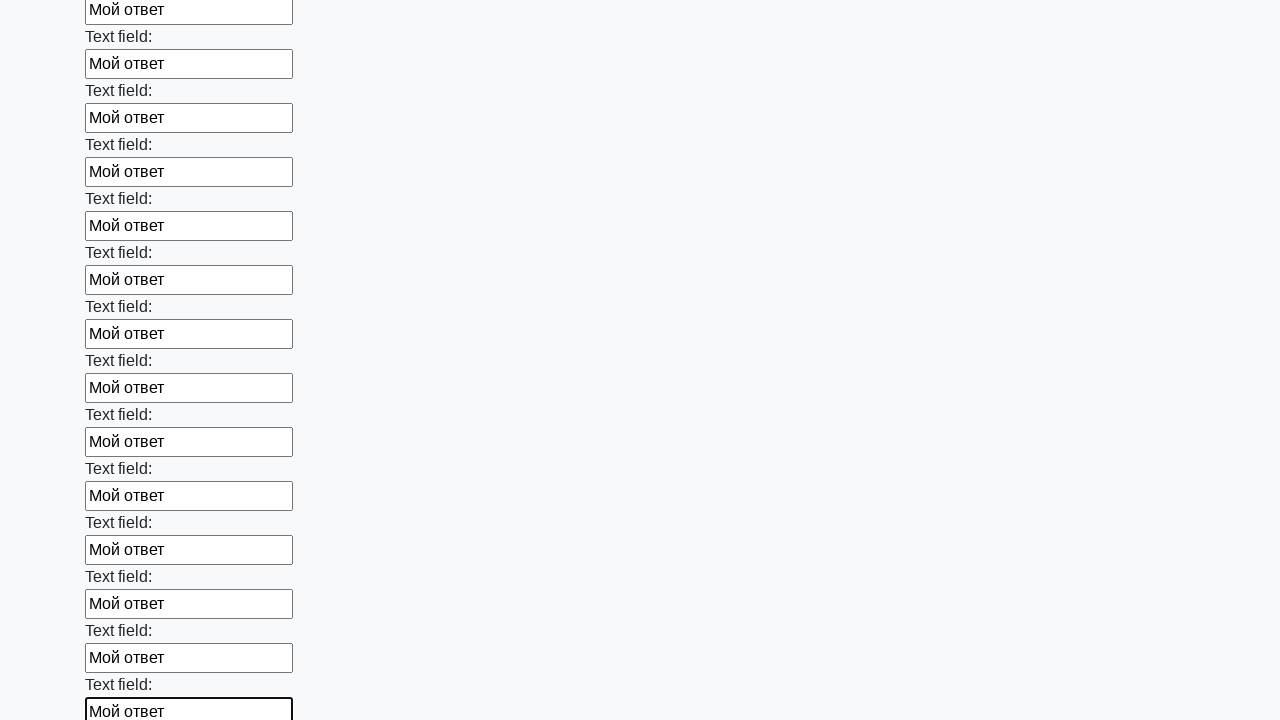

Filled input field with 'Мой ответ' on input >> nth=79
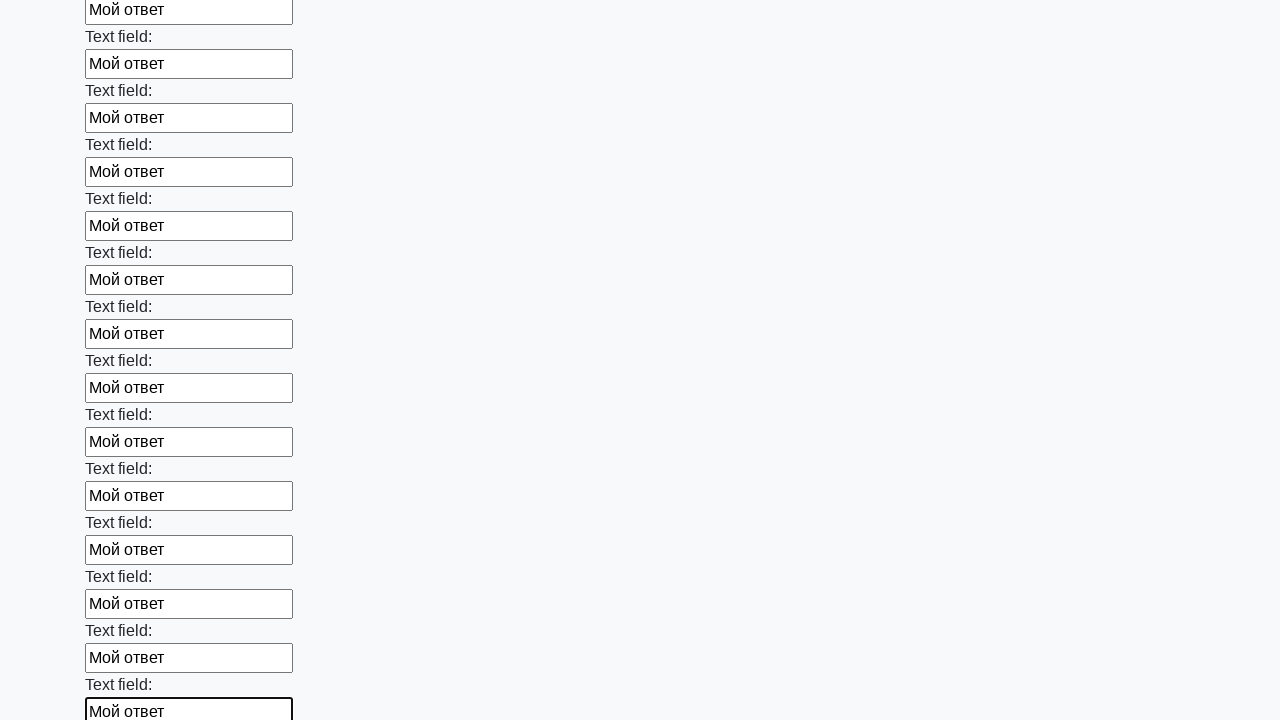

Filled input field with 'Мой ответ' on input >> nth=80
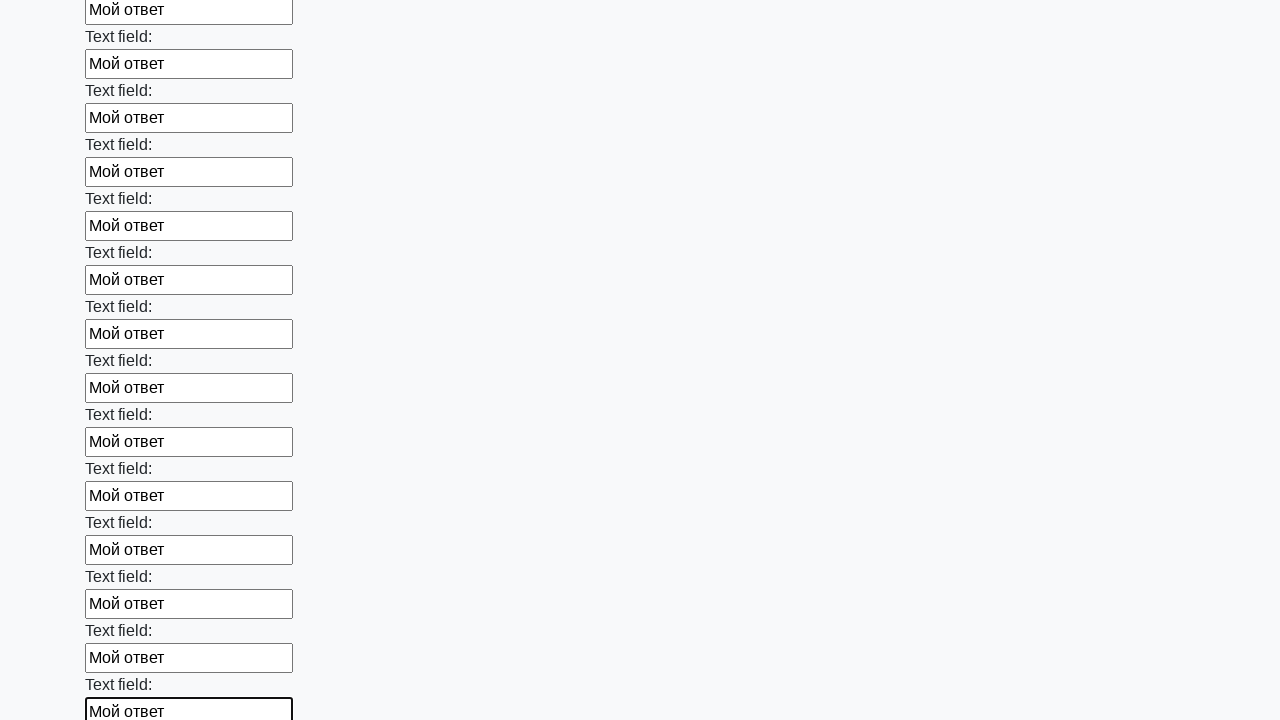

Filled input field with 'Мой ответ' on input >> nth=81
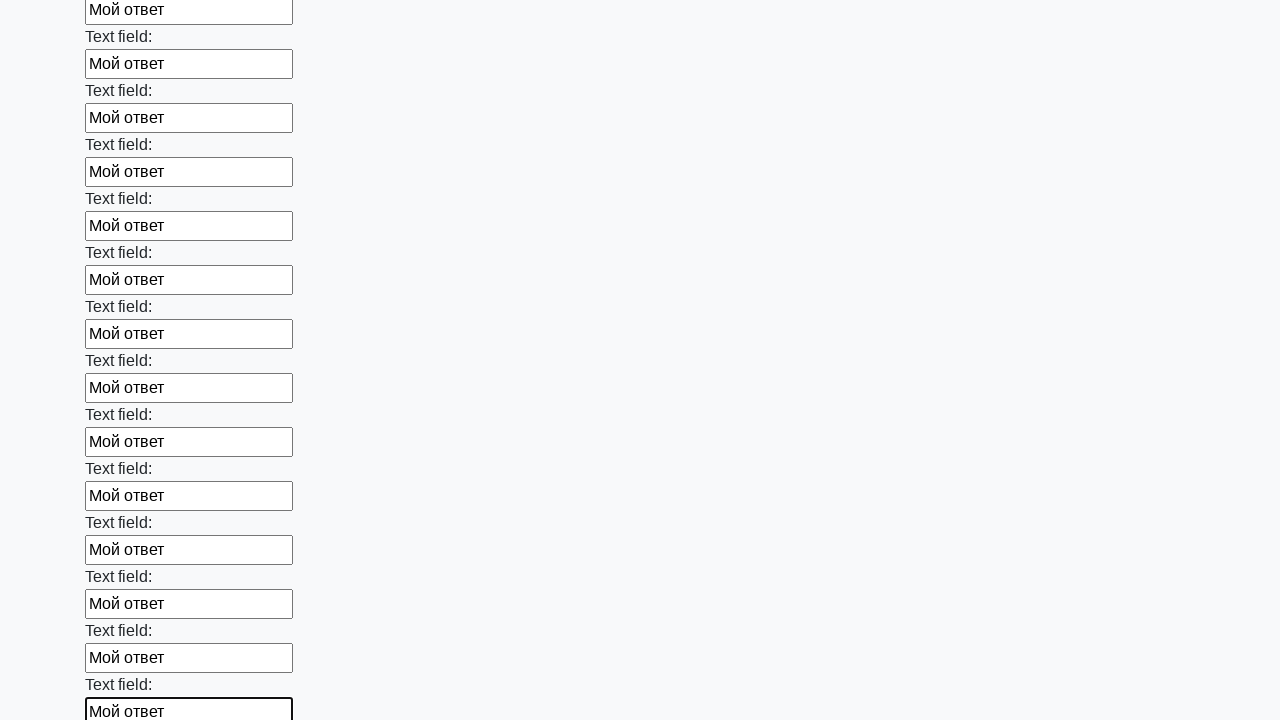

Filled input field with 'Мой ответ' on input >> nth=82
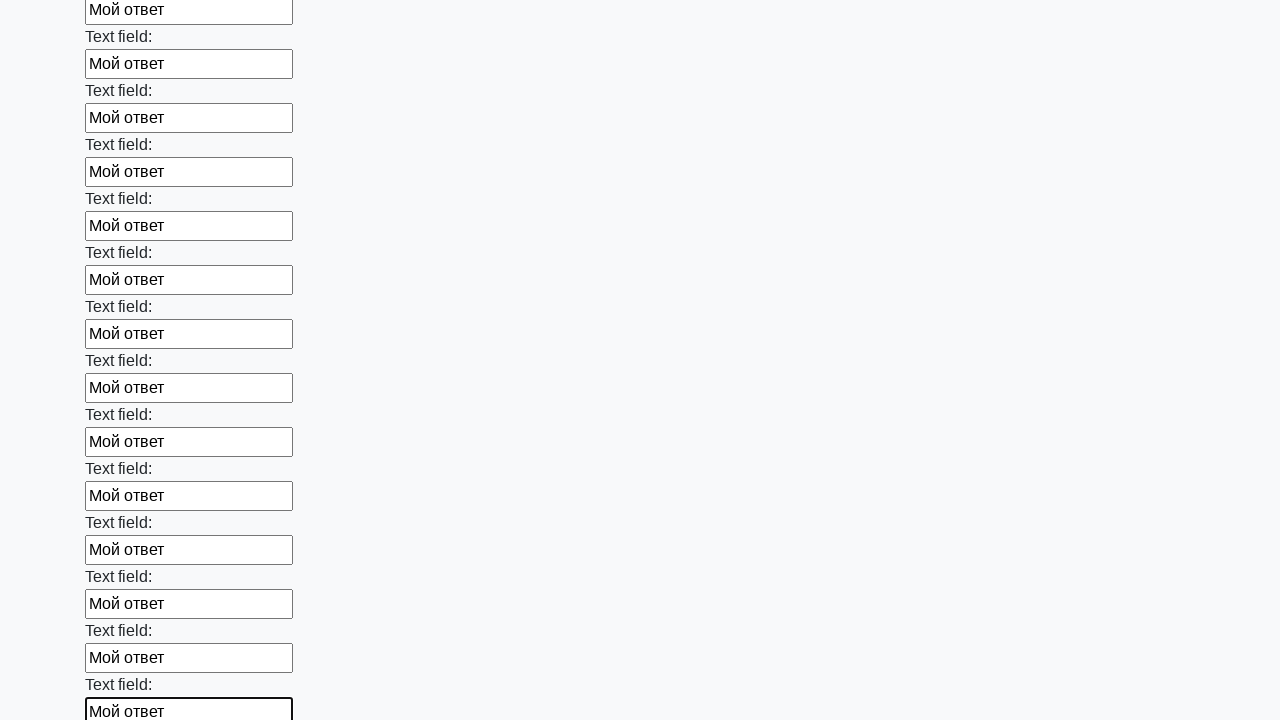

Filled input field with 'Мой ответ' on input >> nth=83
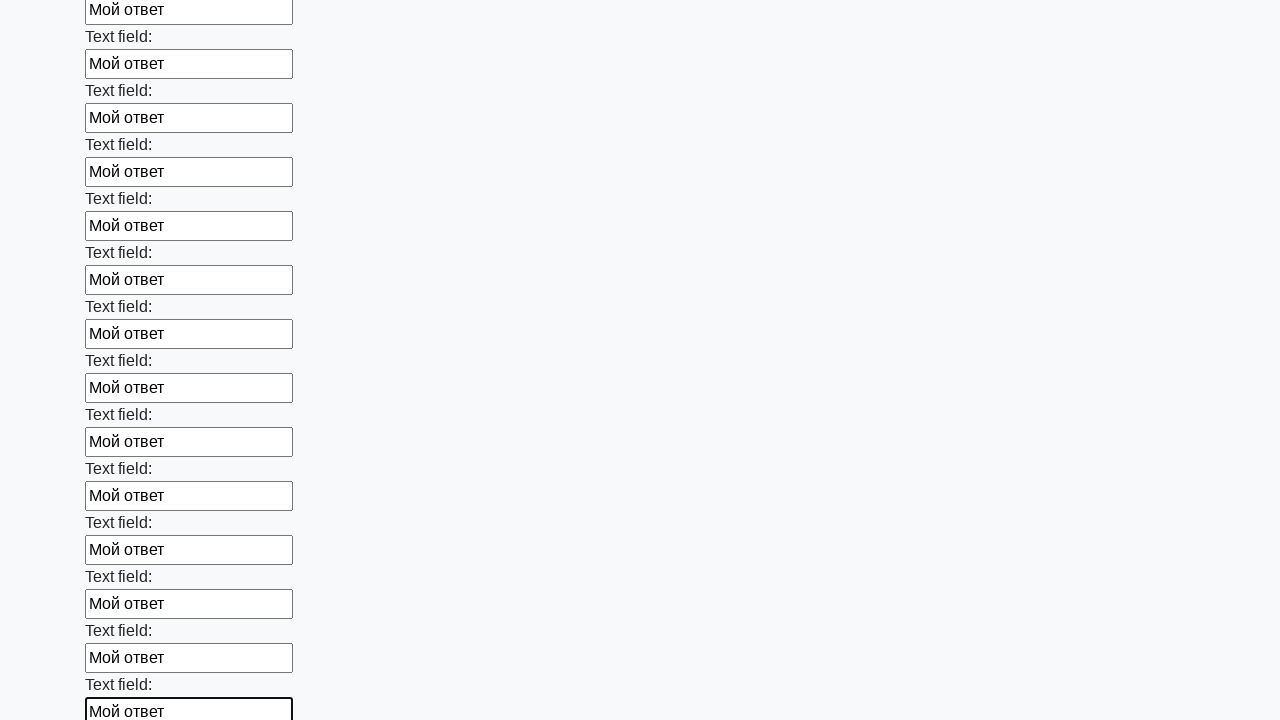

Filled input field with 'Мой ответ' on input >> nth=84
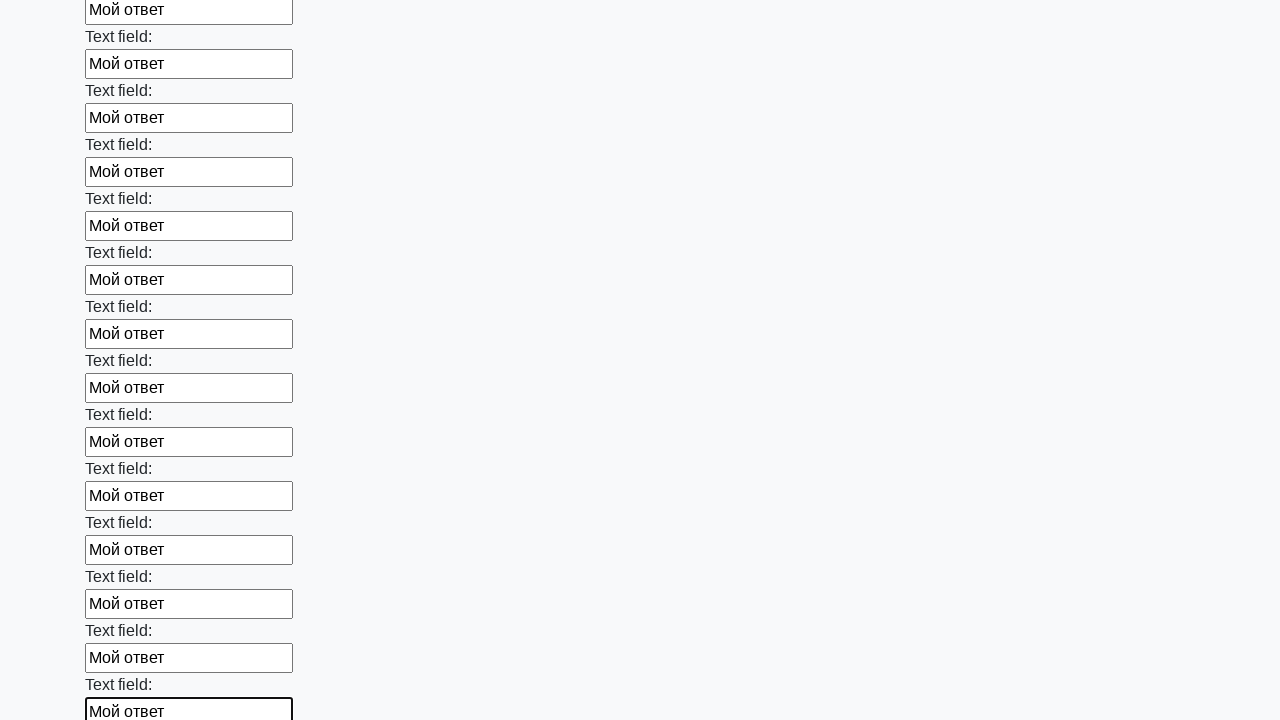

Filled input field with 'Мой ответ' on input >> nth=85
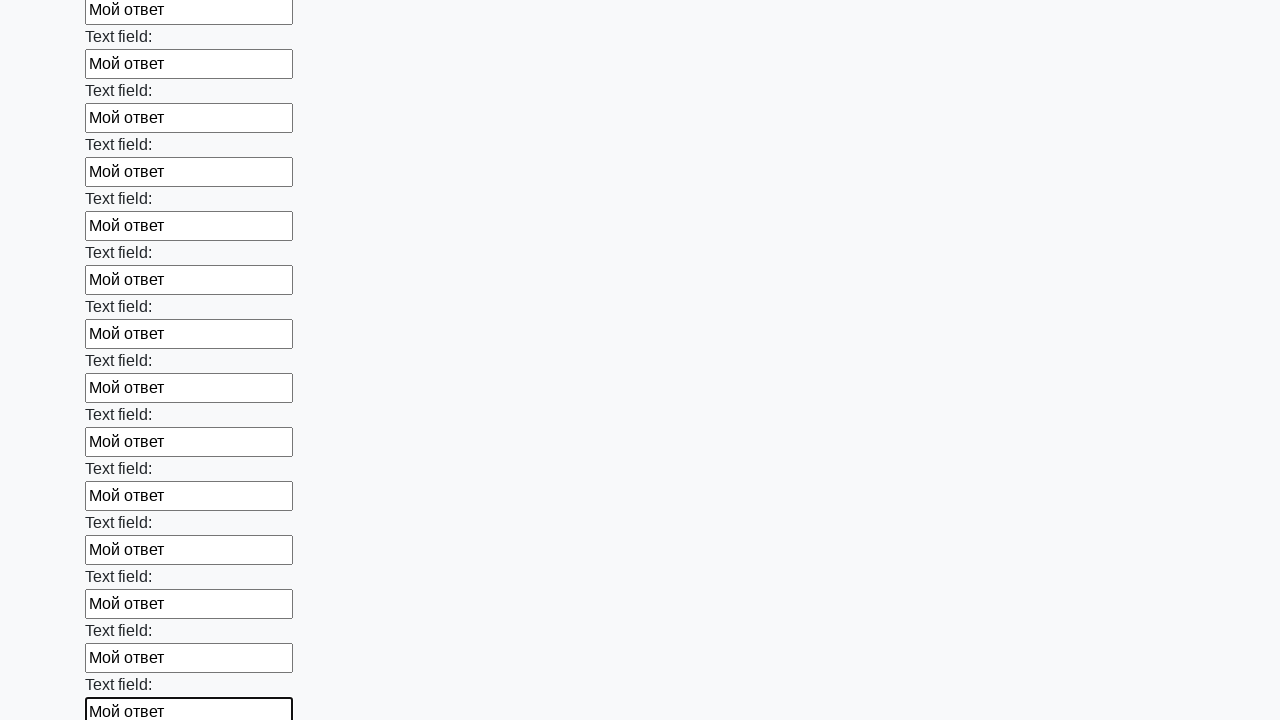

Filled input field with 'Мой ответ' on input >> nth=86
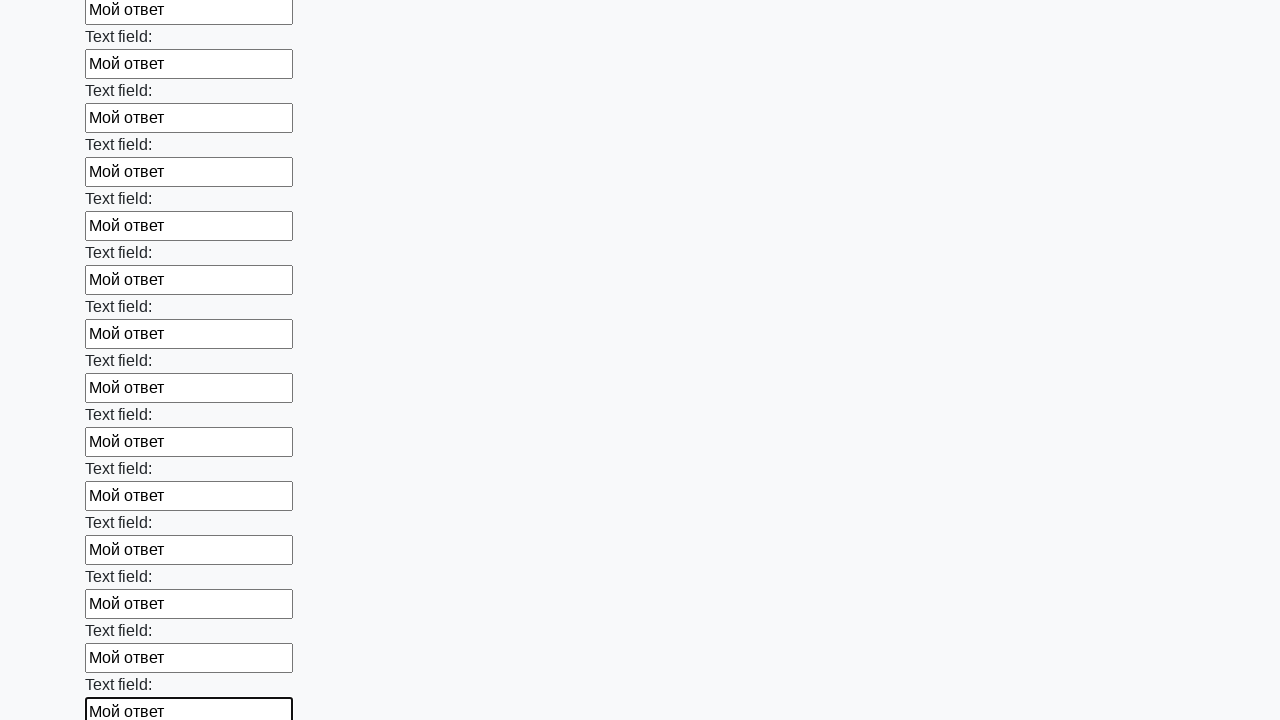

Filled input field with 'Мой ответ' on input >> nth=87
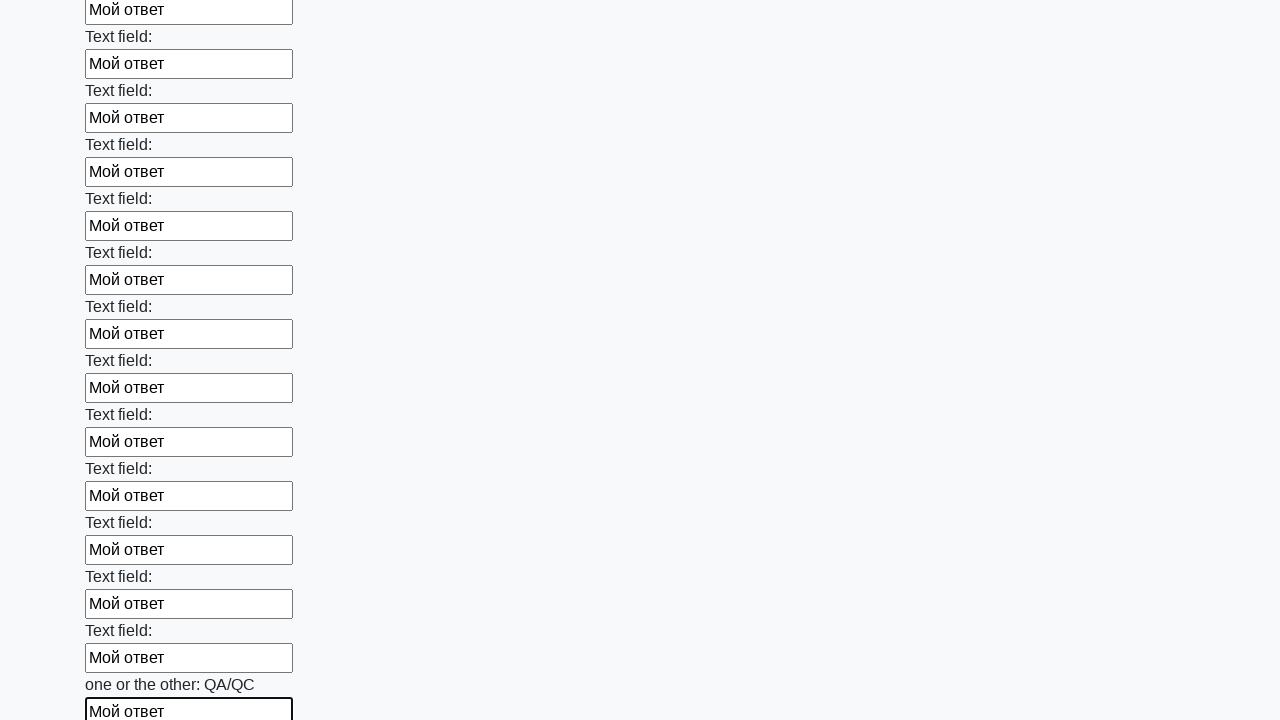

Filled input field with 'Мой ответ' on input >> nth=88
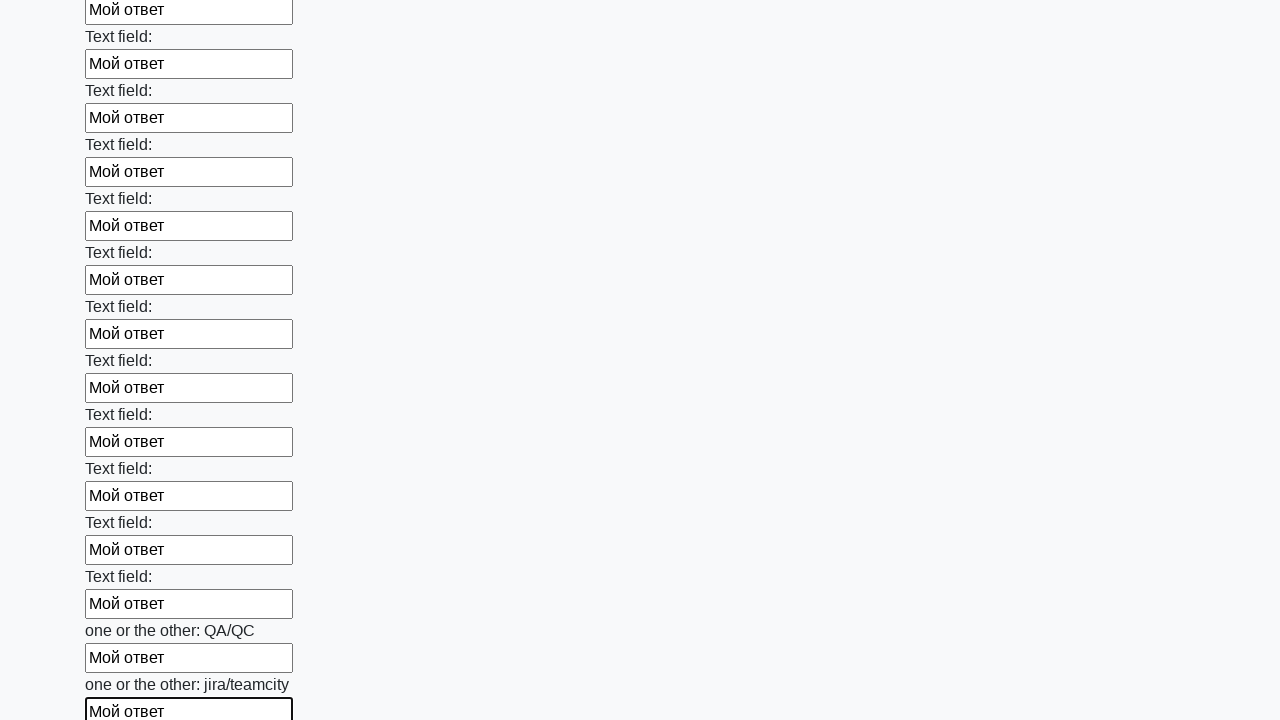

Filled input field with 'Мой ответ' on input >> nth=89
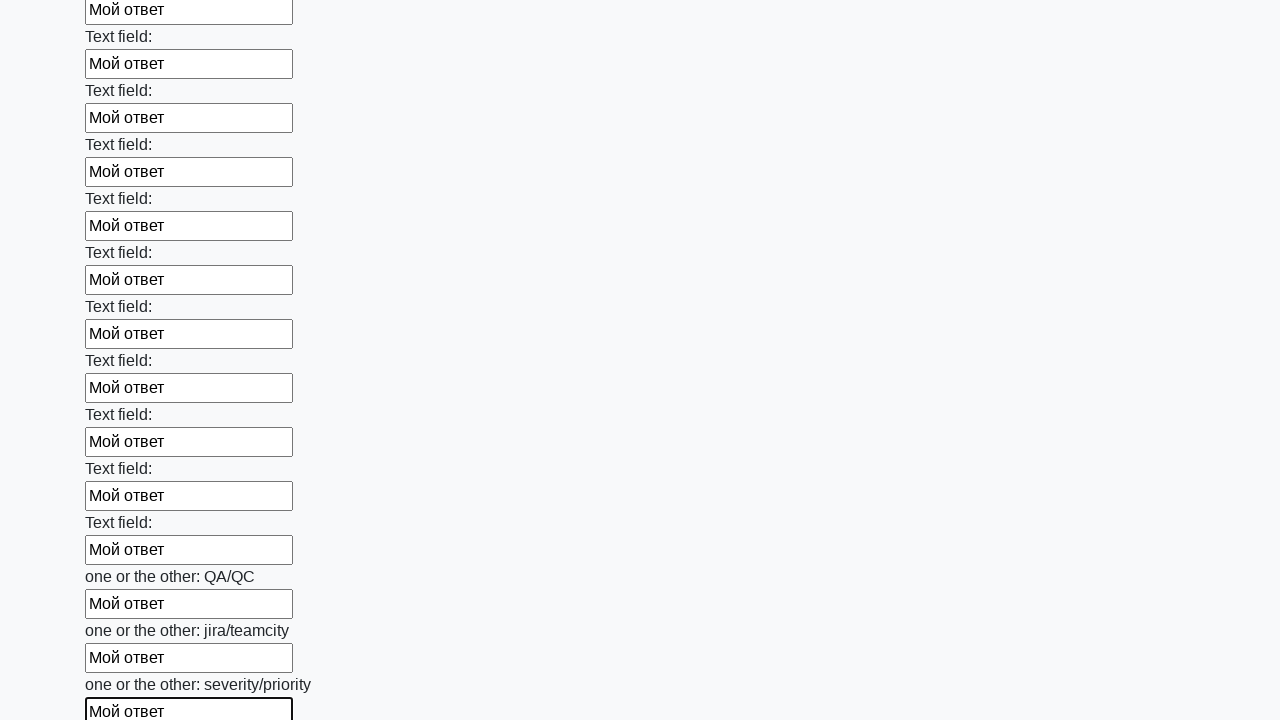

Filled input field with 'Мой ответ' on input >> nth=90
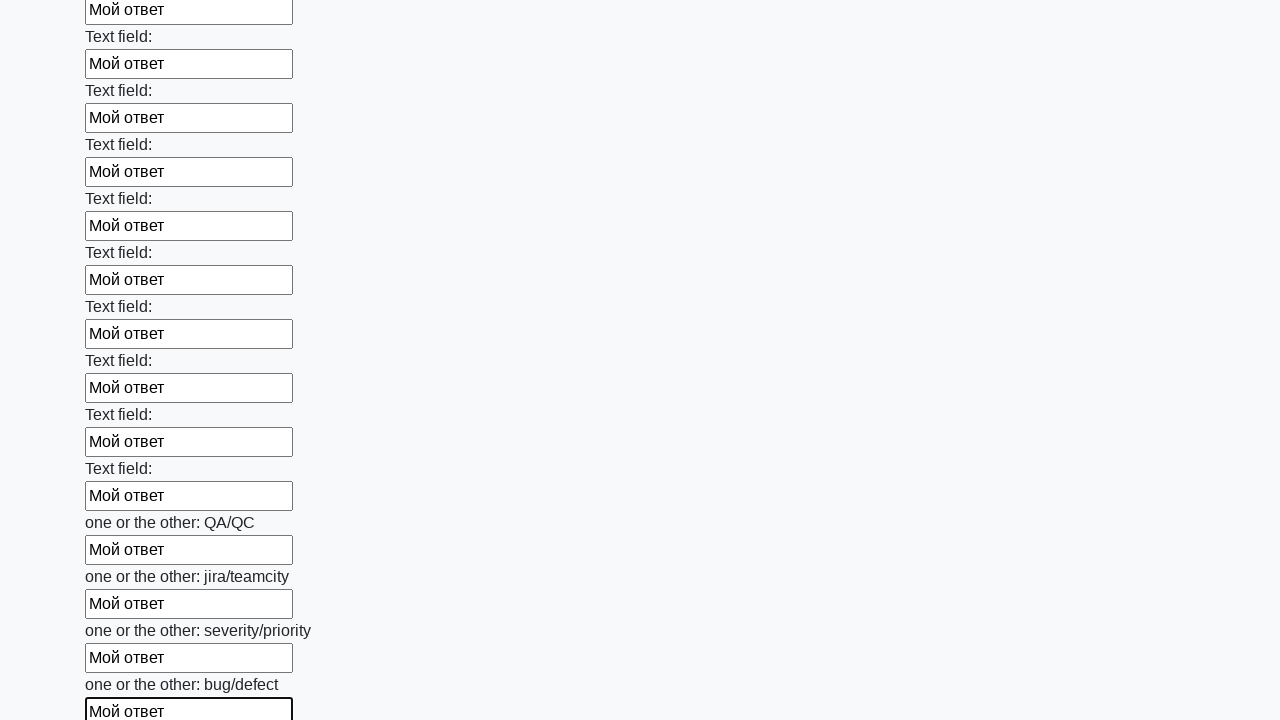

Filled input field with 'Мой ответ' on input >> nth=91
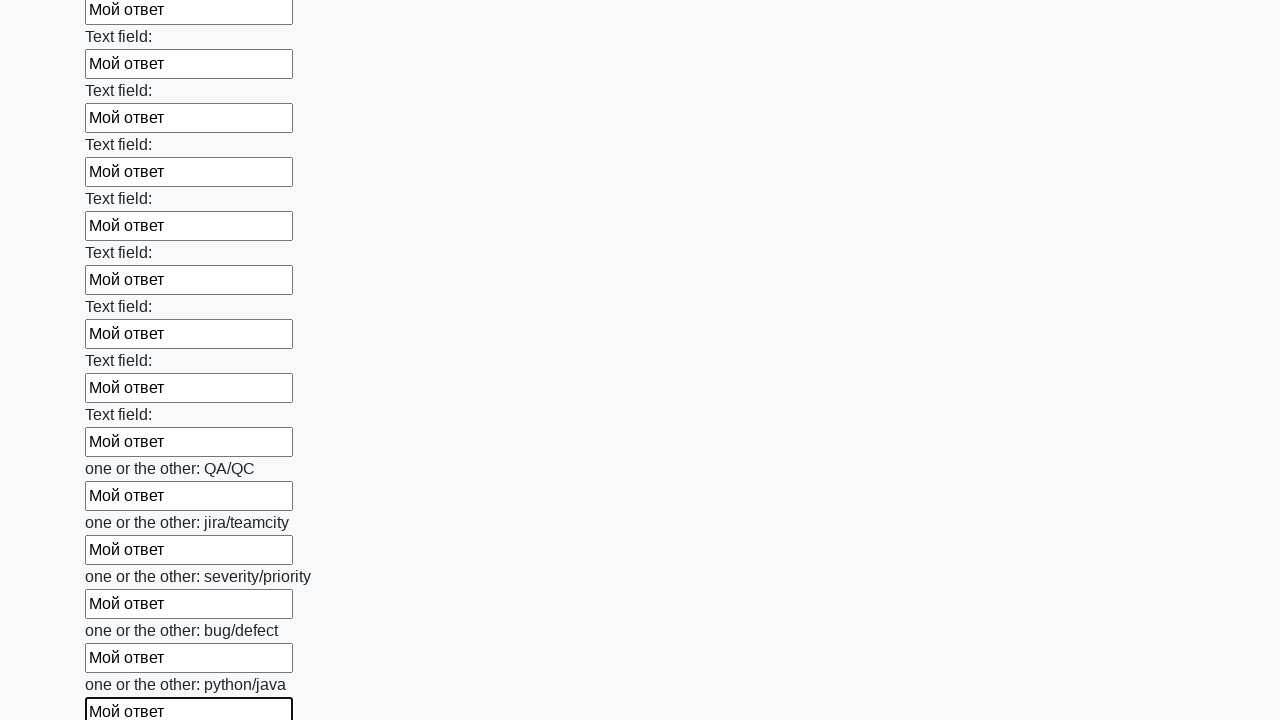

Filled input field with 'Мой ответ' on input >> nth=92
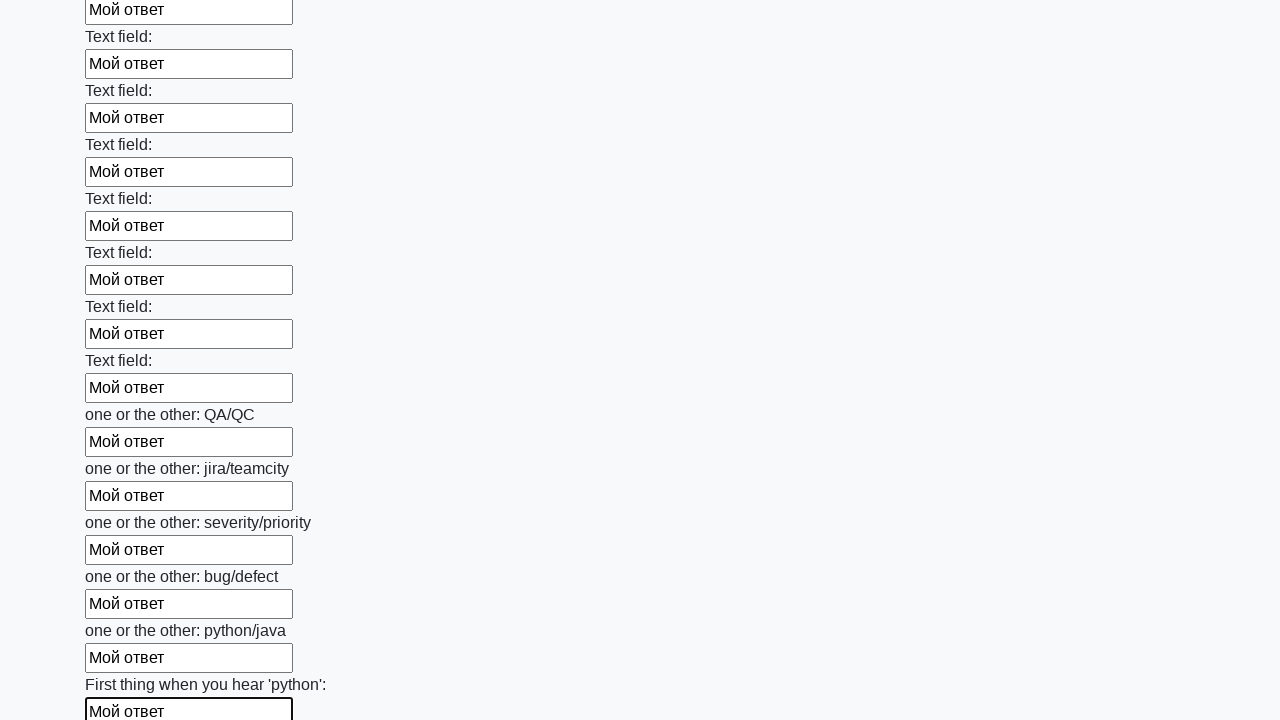

Filled input field with 'Мой ответ' on input >> nth=93
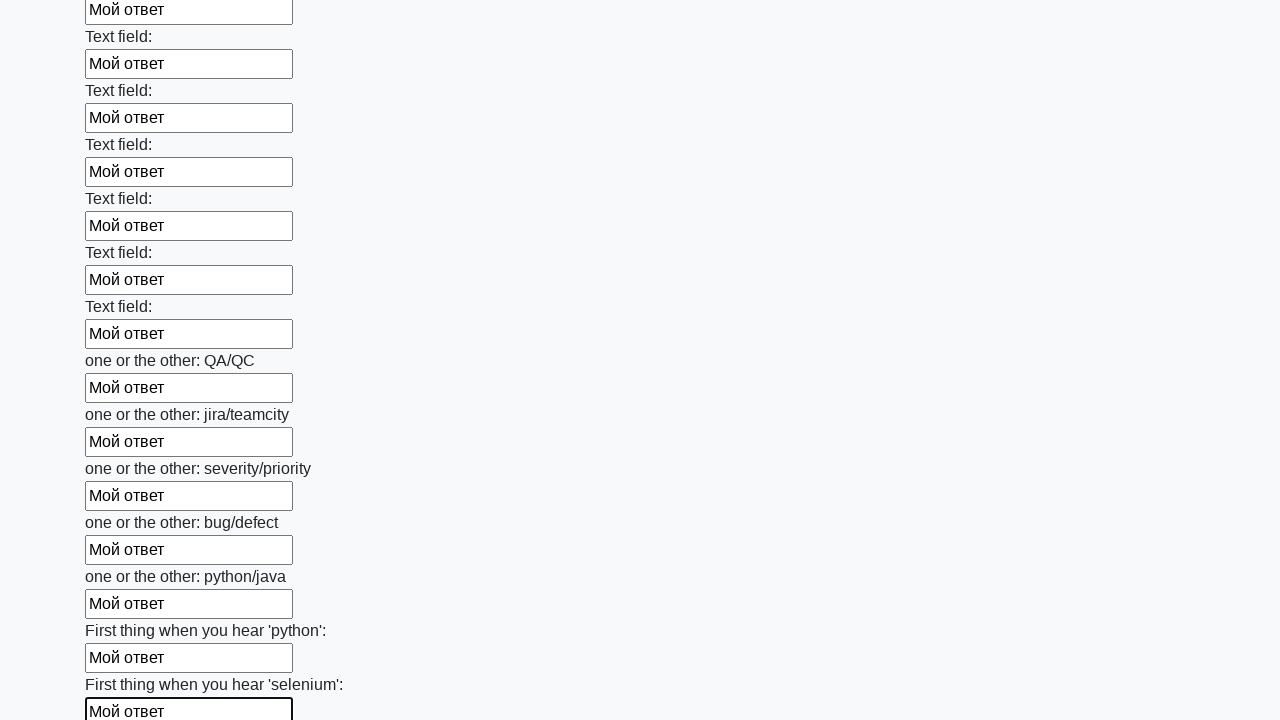

Filled input field with 'Мой ответ' on input >> nth=94
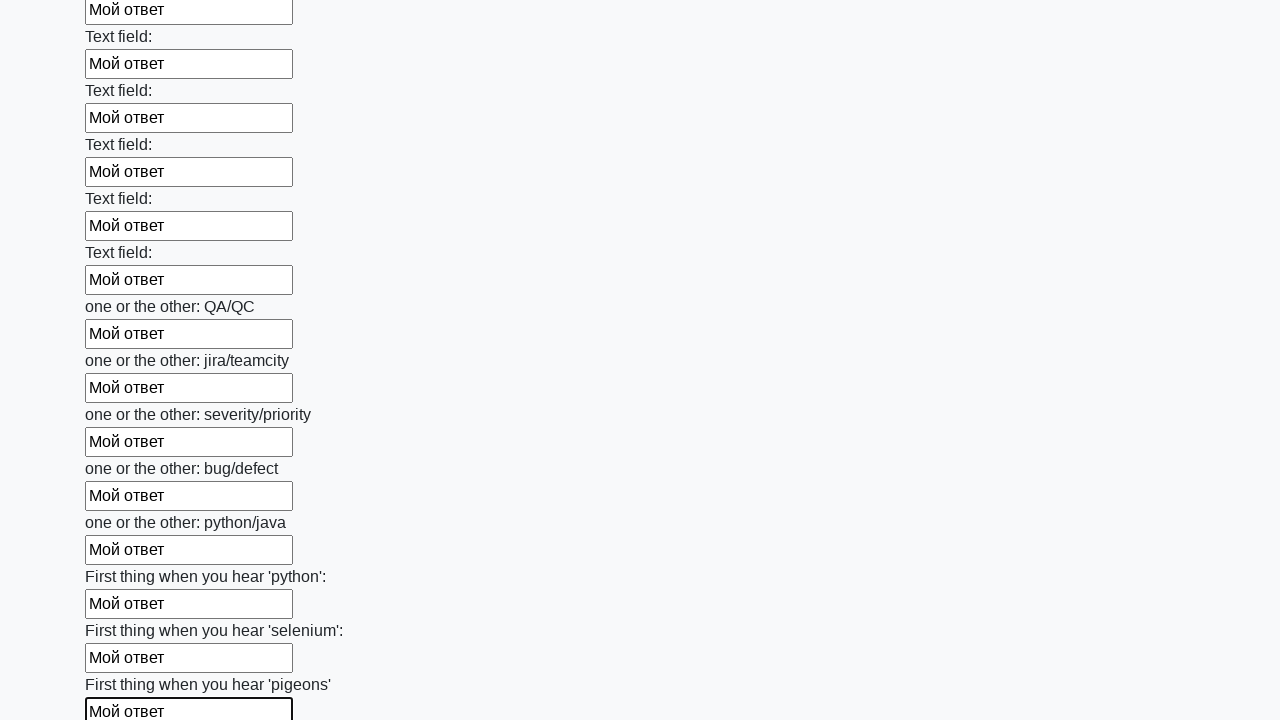

Filled input field with 'Мой ответ' on input >> nth=95
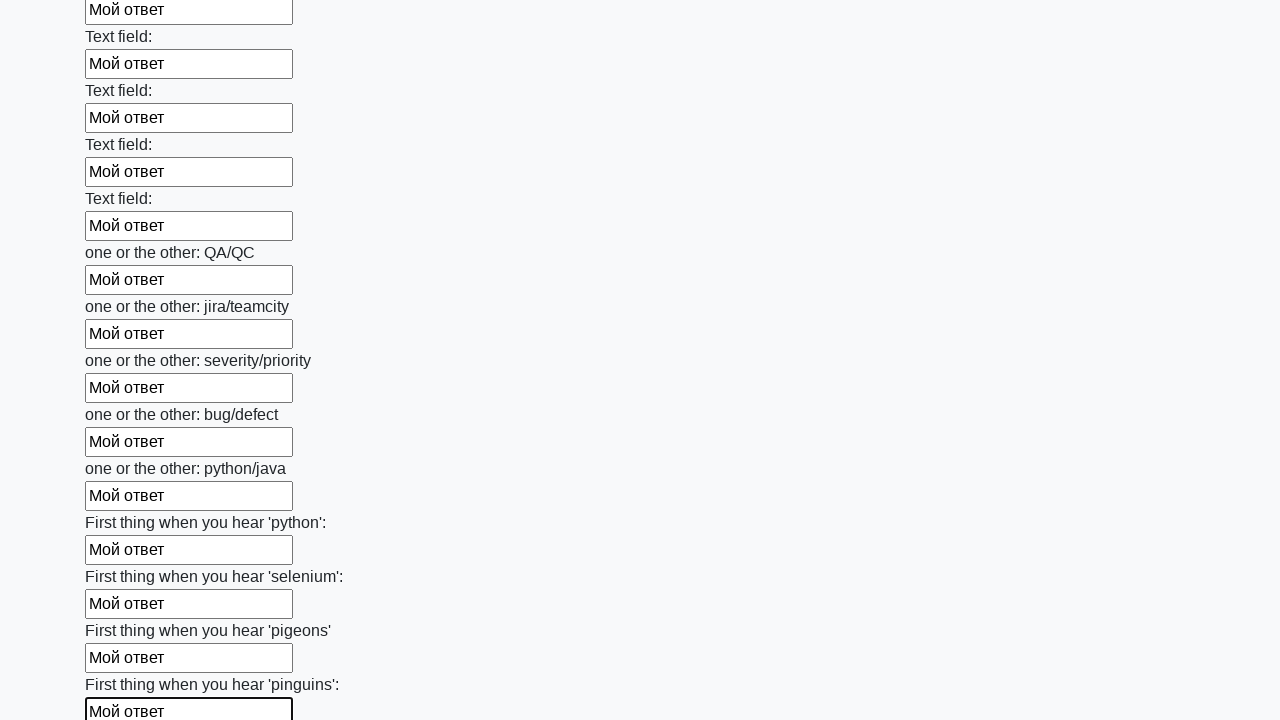

Filled input field with 'Мой ответ' on input >> nth=96
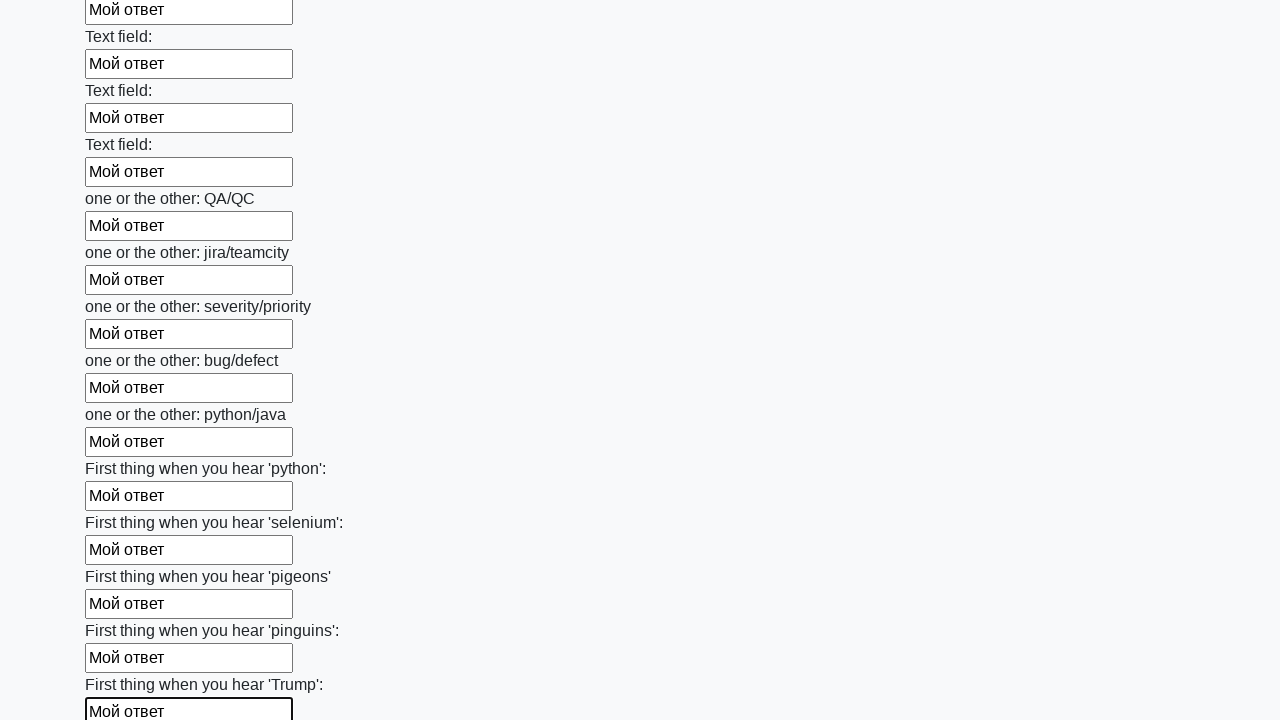

Filled input field with 'Мой ответ' on input >> nth=97
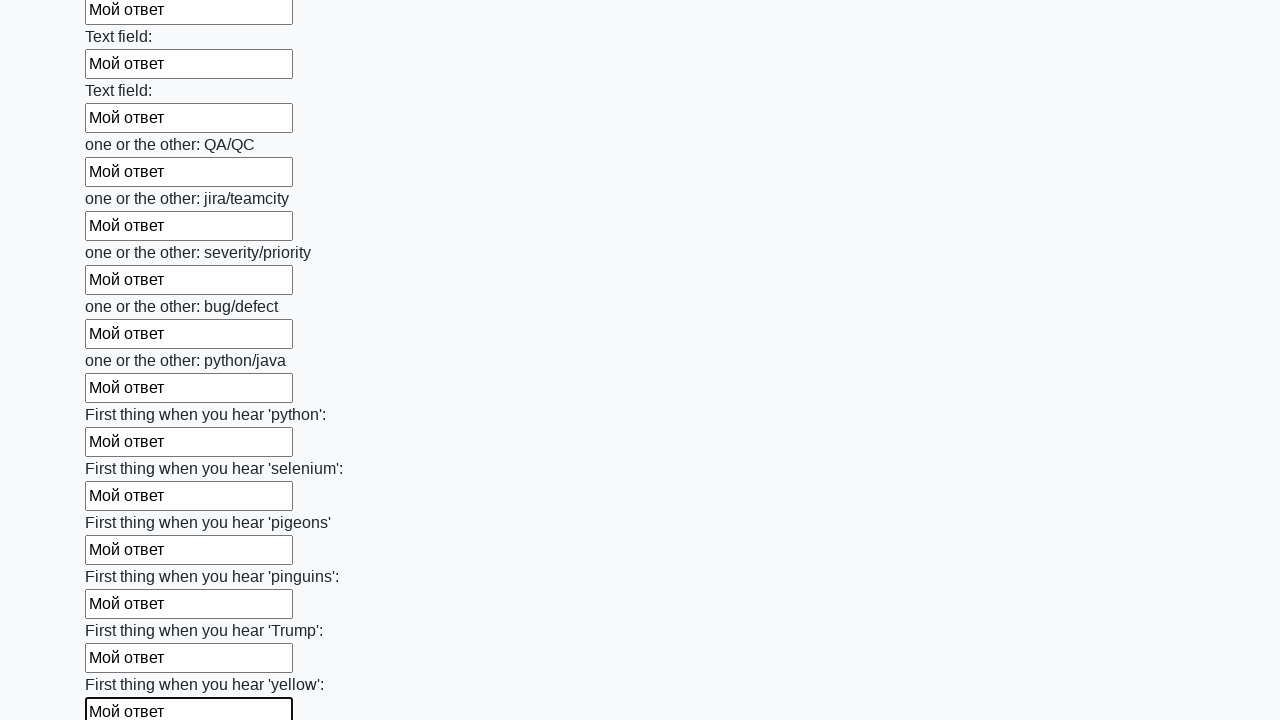

Filled input field with 'Мой ответ' on input >> nth=98
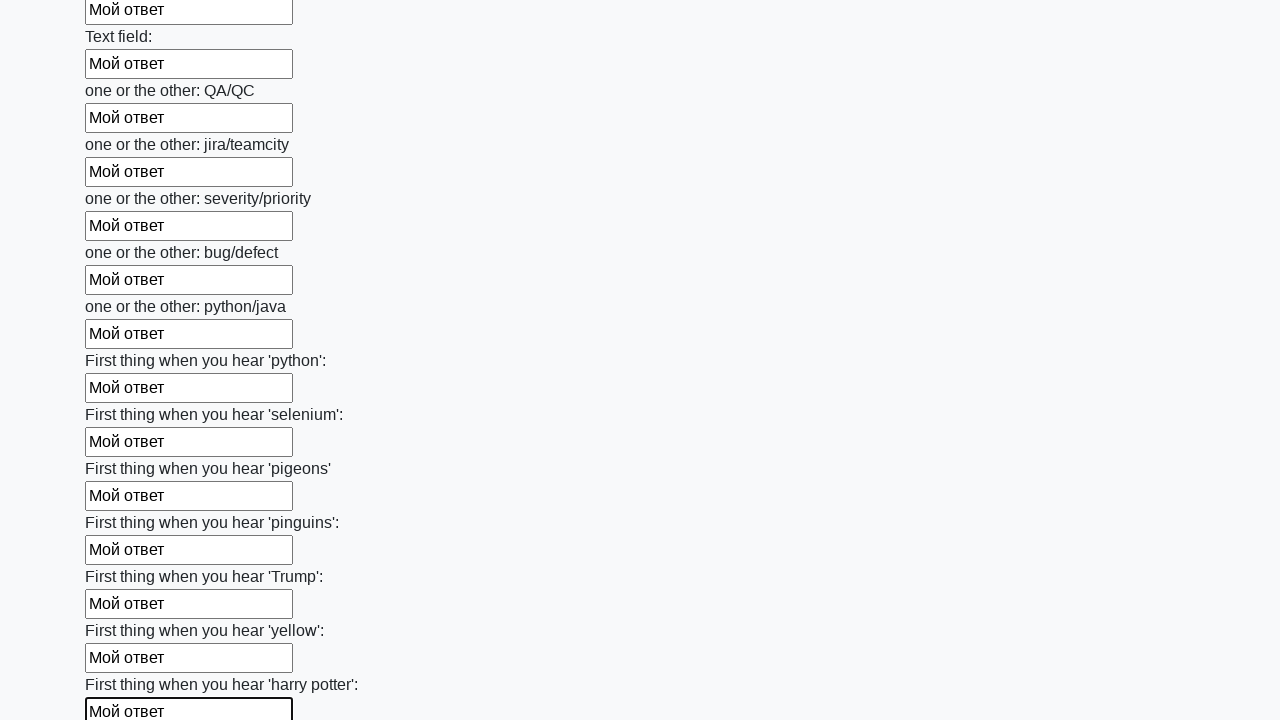

Filled input field with 'Мой ответ' on input >> nth=99
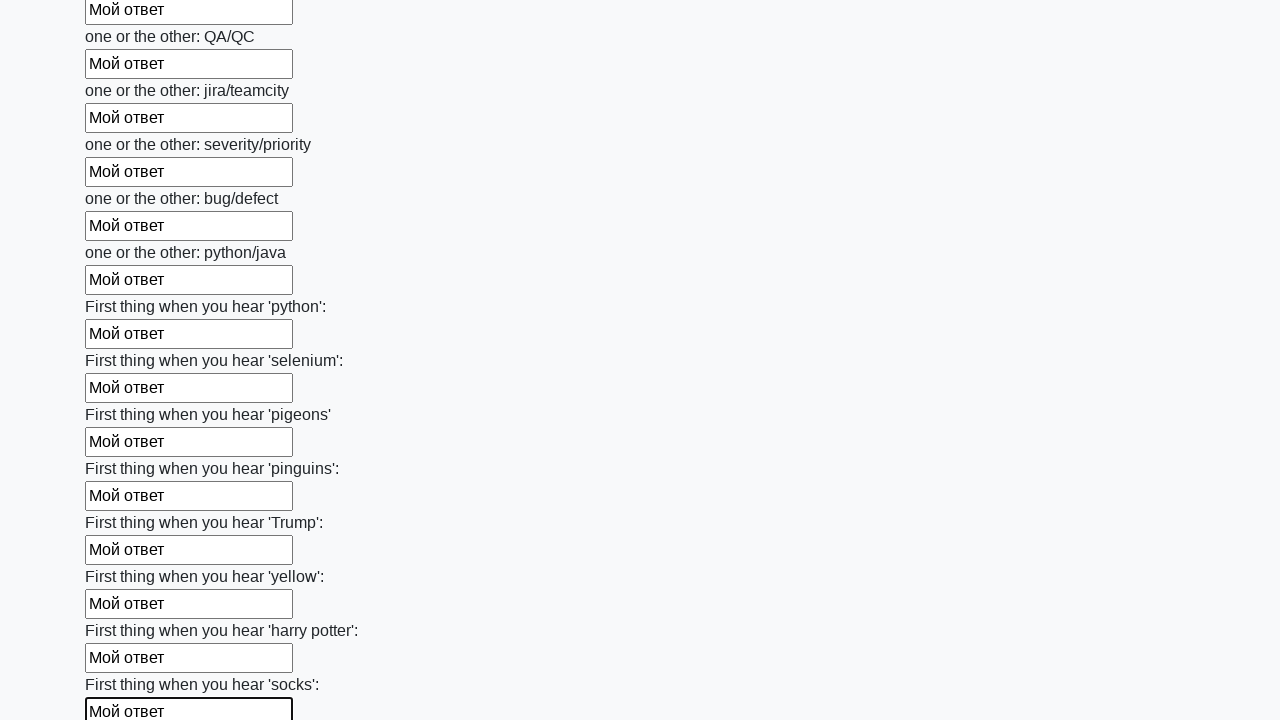

Clicked submit button at (123, 611) on button.btn
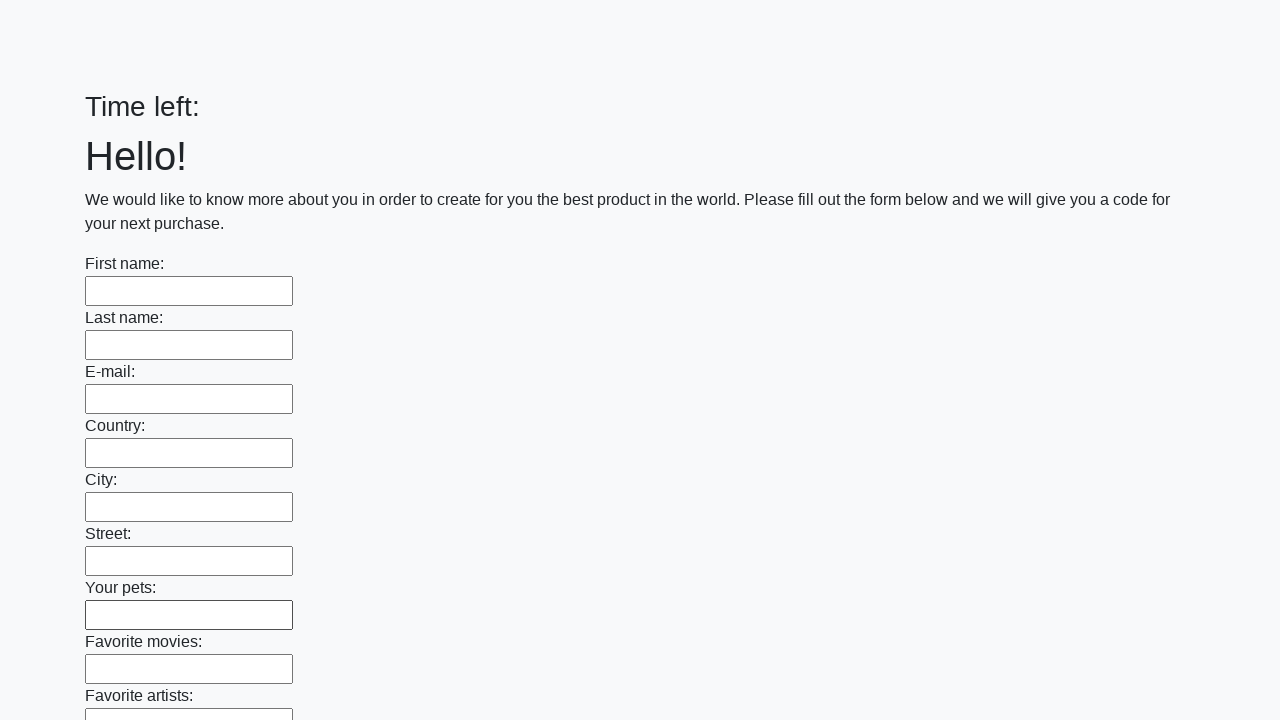

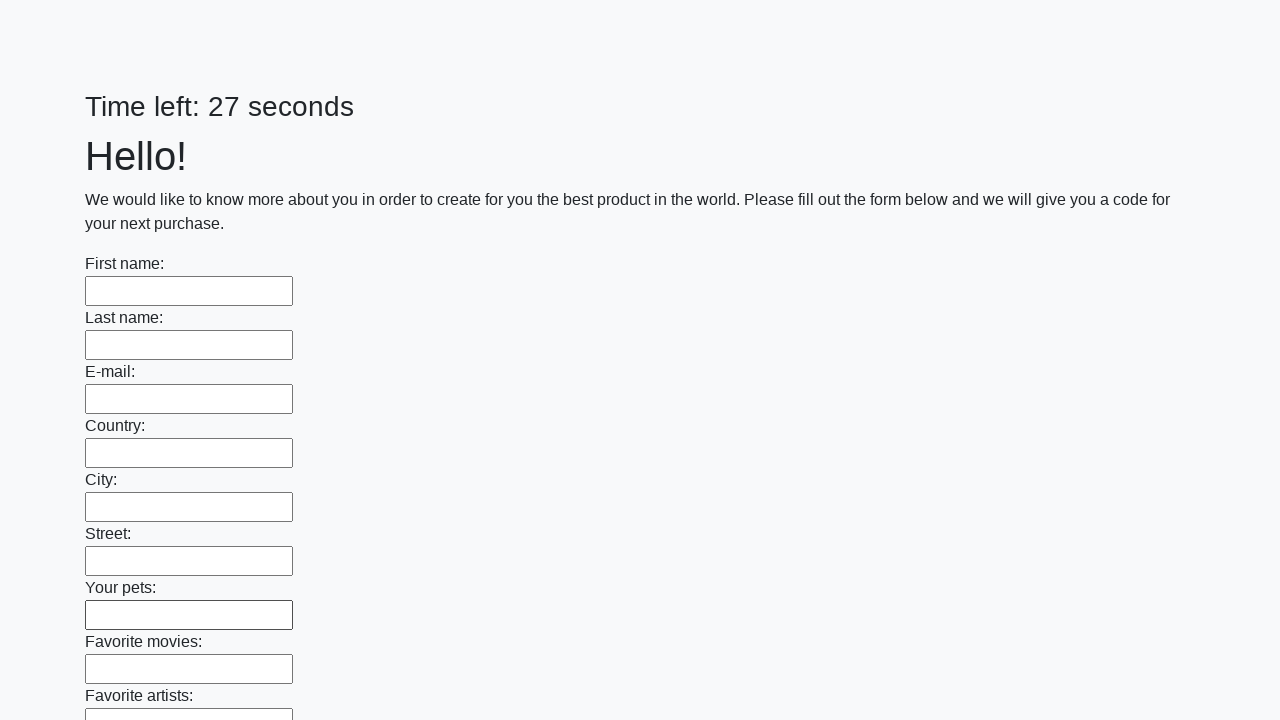